Performs a search on DuckDuckGo for "automation" and then scrolls through the search results page in various ways

Starting URL: https://duckduckgo.com/

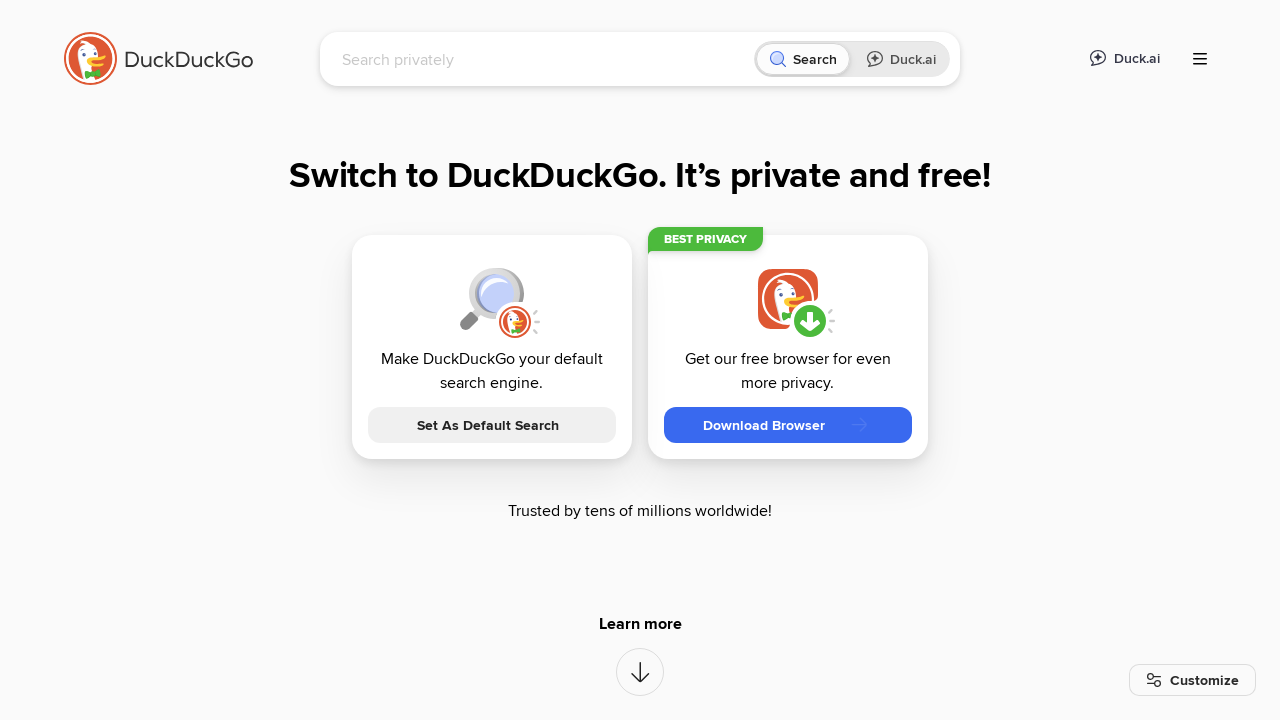

Filled search field with 'automation' on input[id^='search']
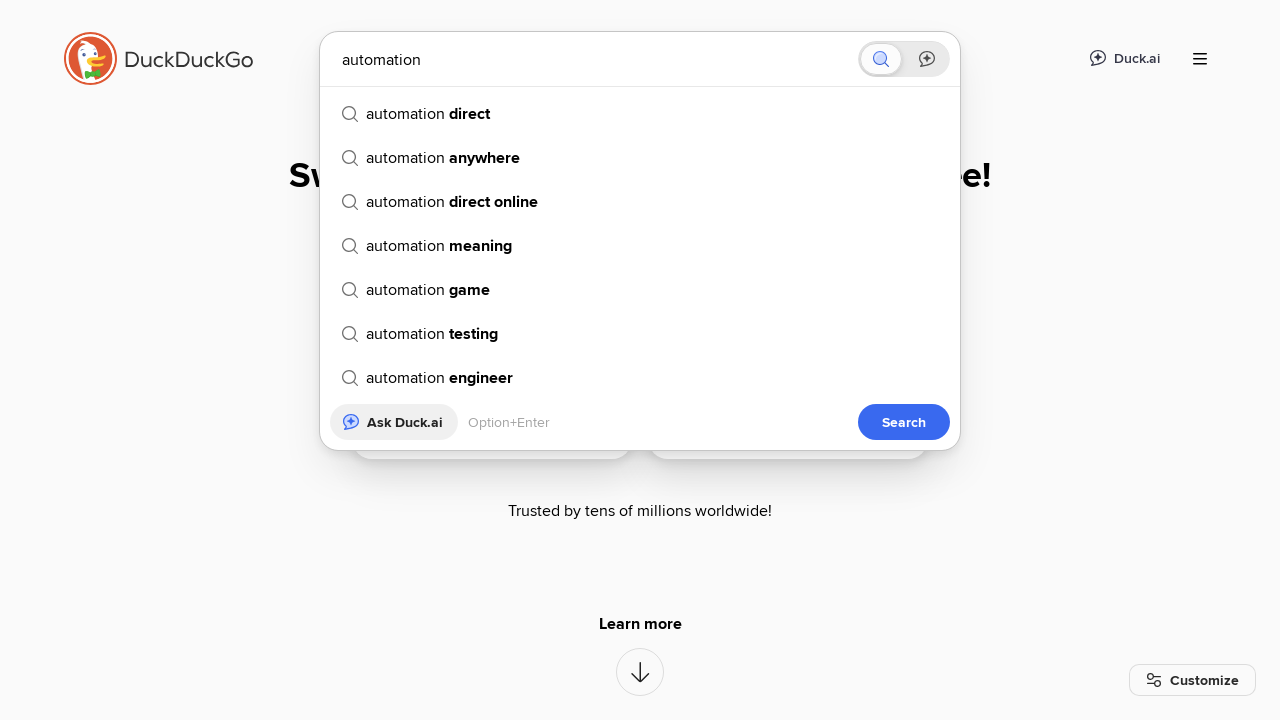

Pressed Enter to submit search for 'automation' on input[id^='search']
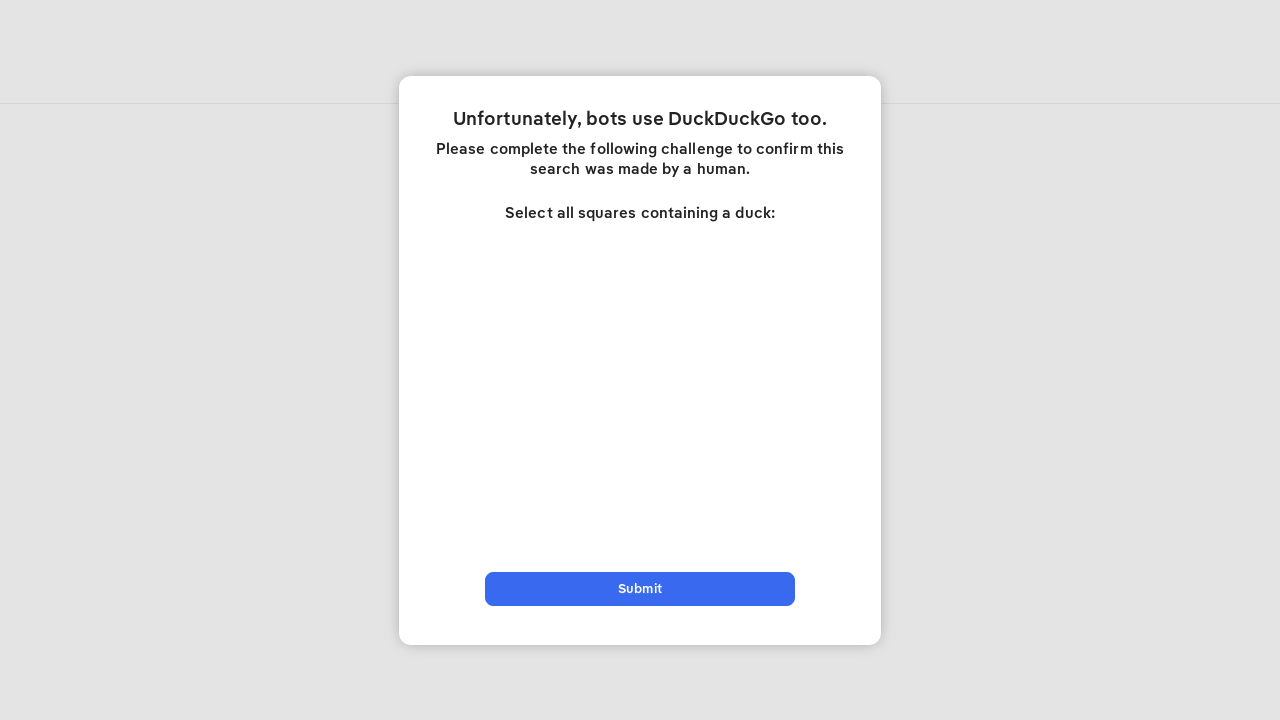

Waited for search results to load
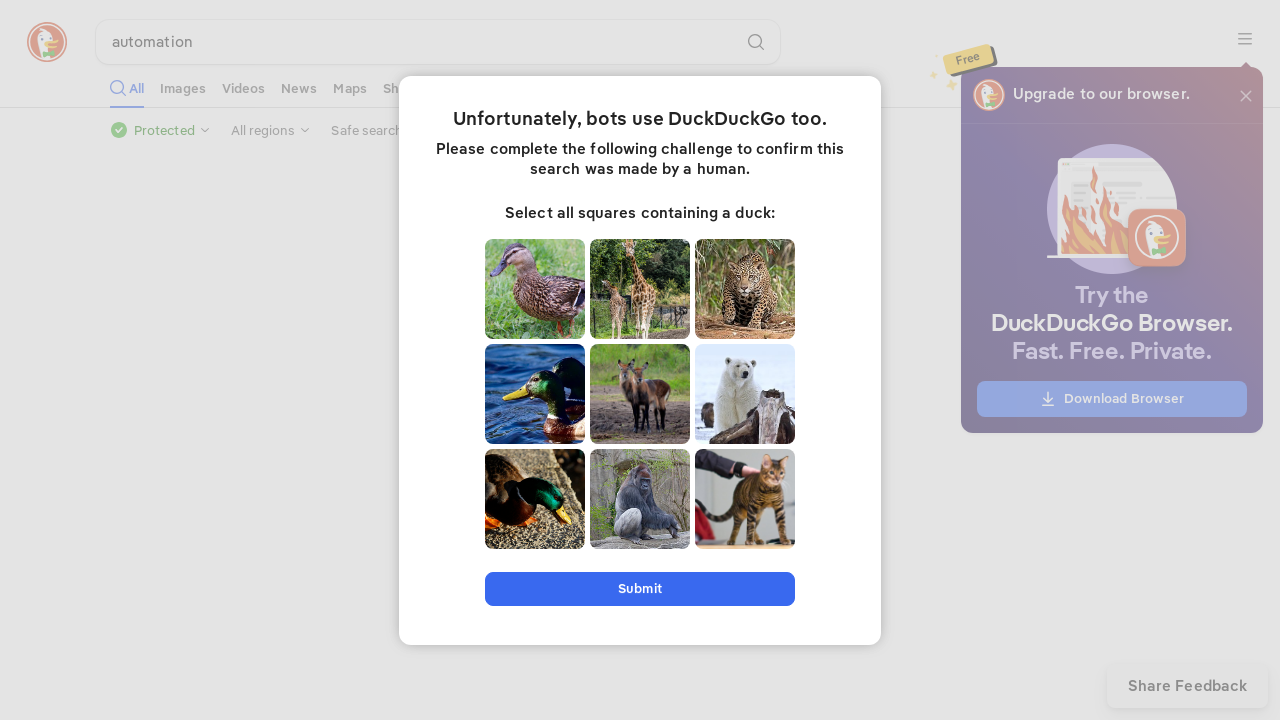

Scrolled down smoothly (increment 1/36)
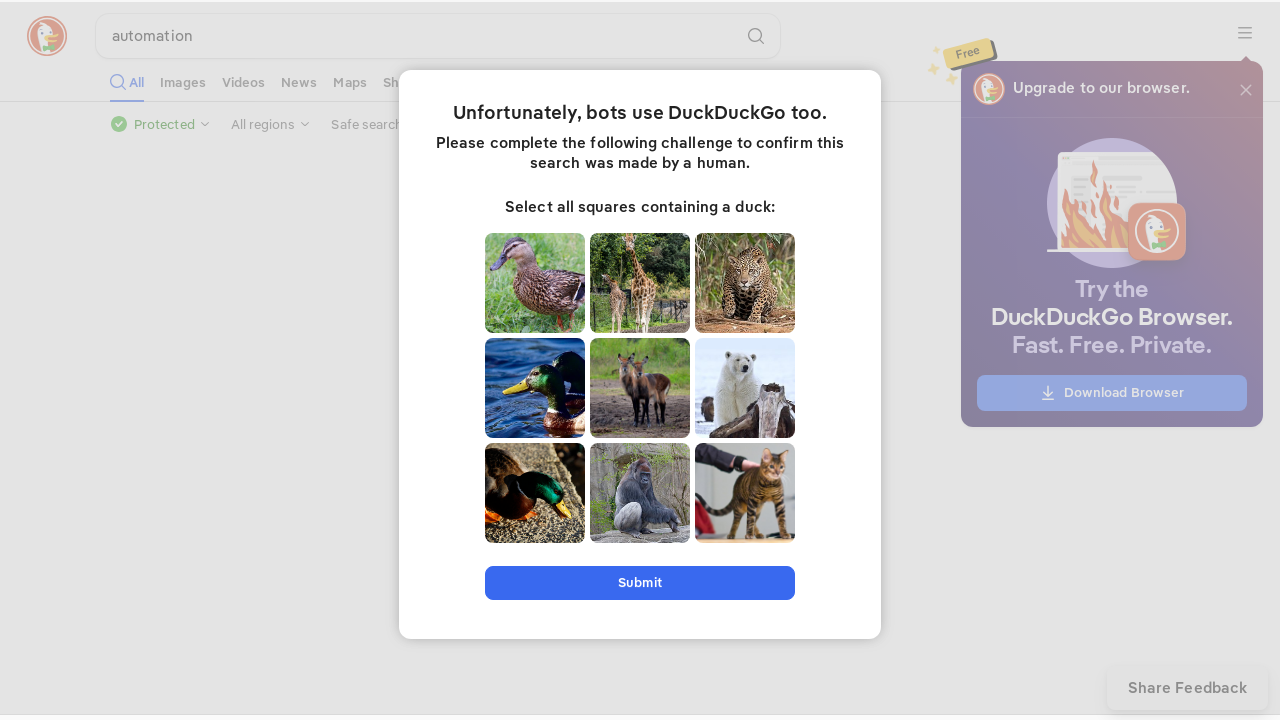

Scrolled down smoothly (increment 2/36)
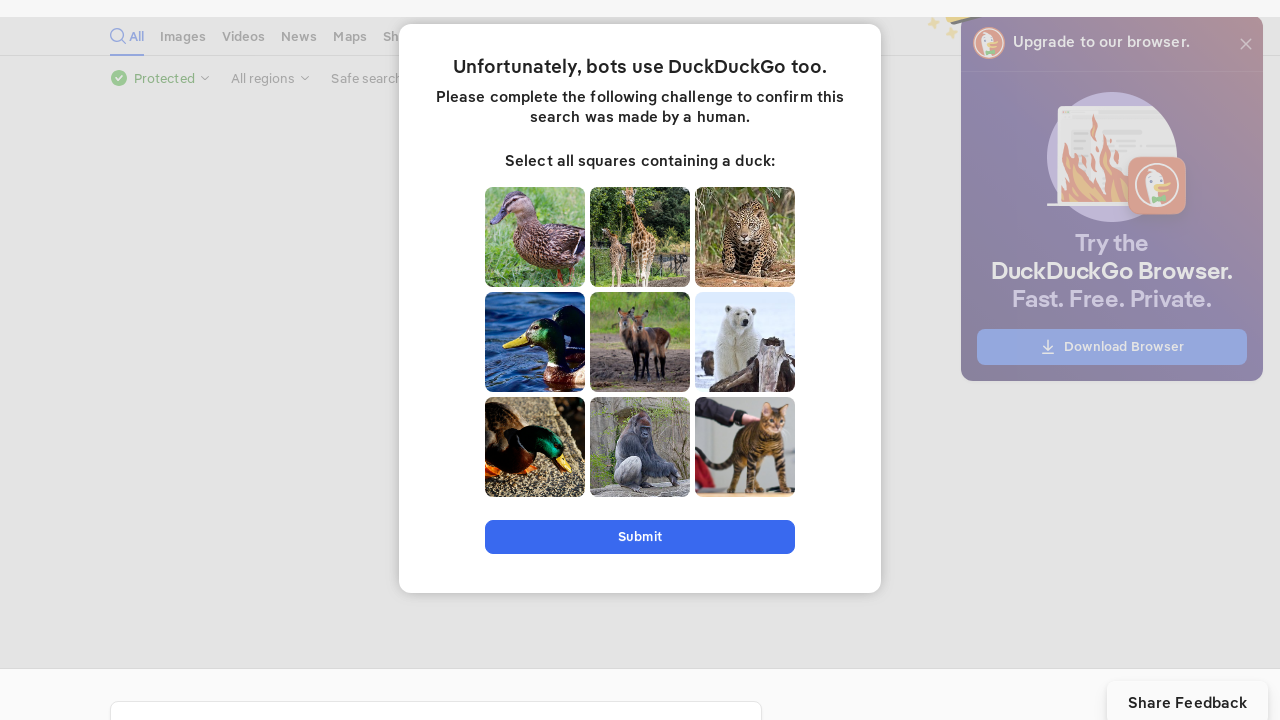

Scrolled down smoothly (increment 3/36)
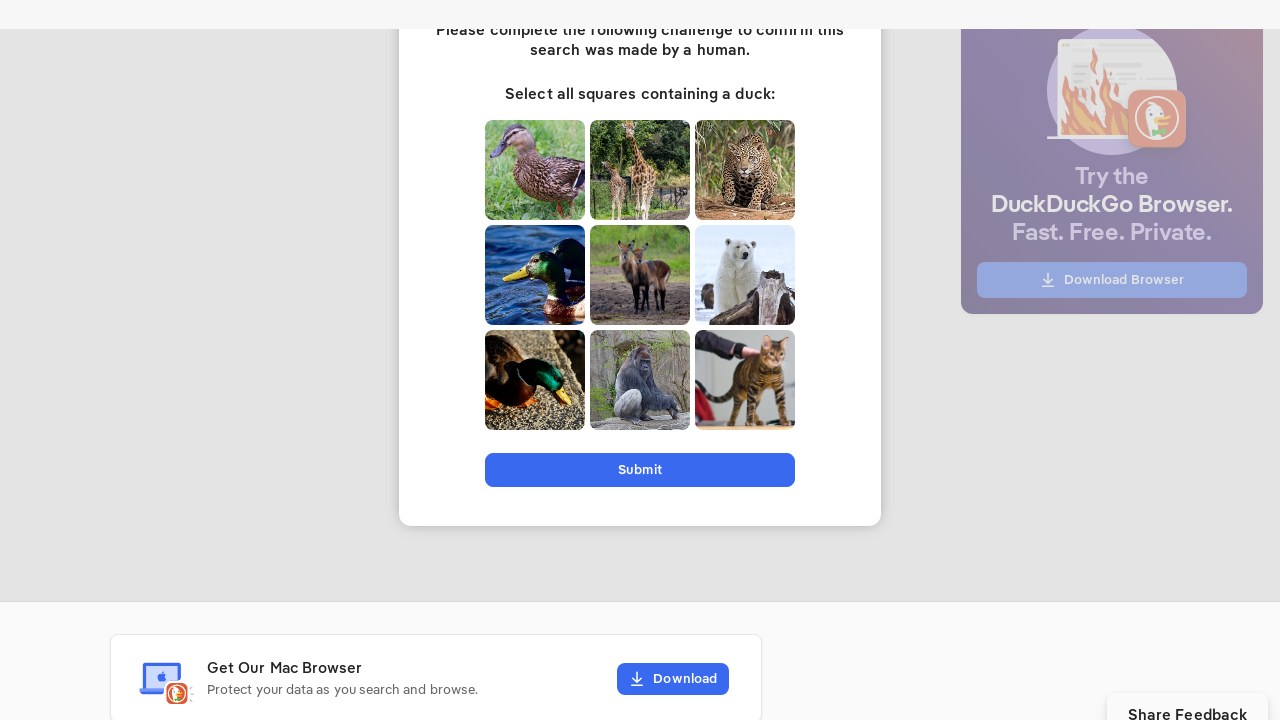

Scrolled down smoothly (increment 4/36)
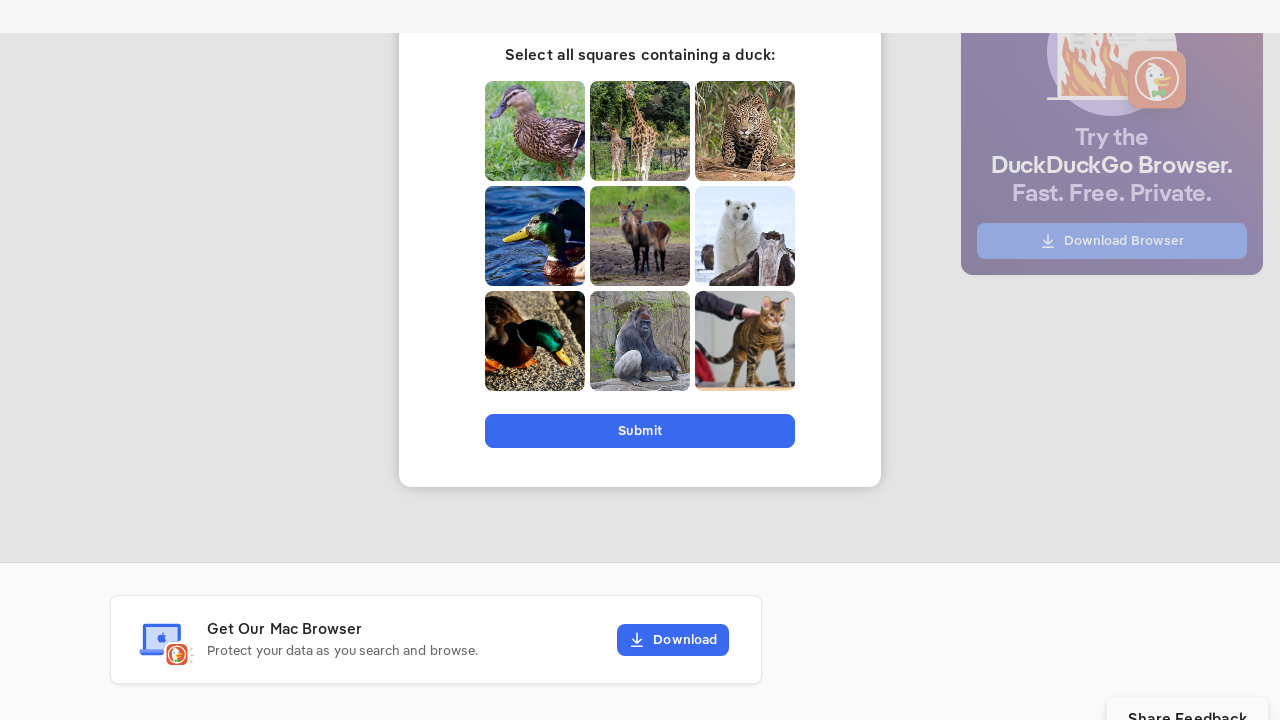

Scrolled down smoothly (increment 5/36)
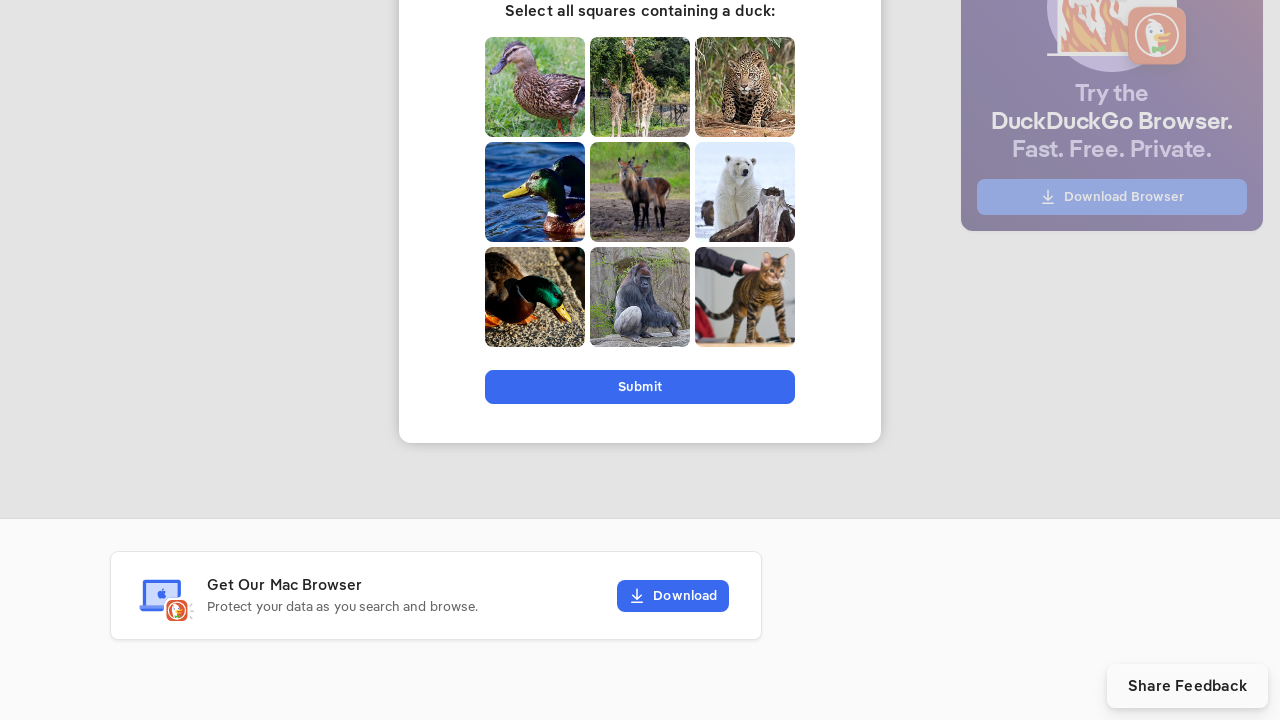

Scrolled down smoothly (increment 6/36)
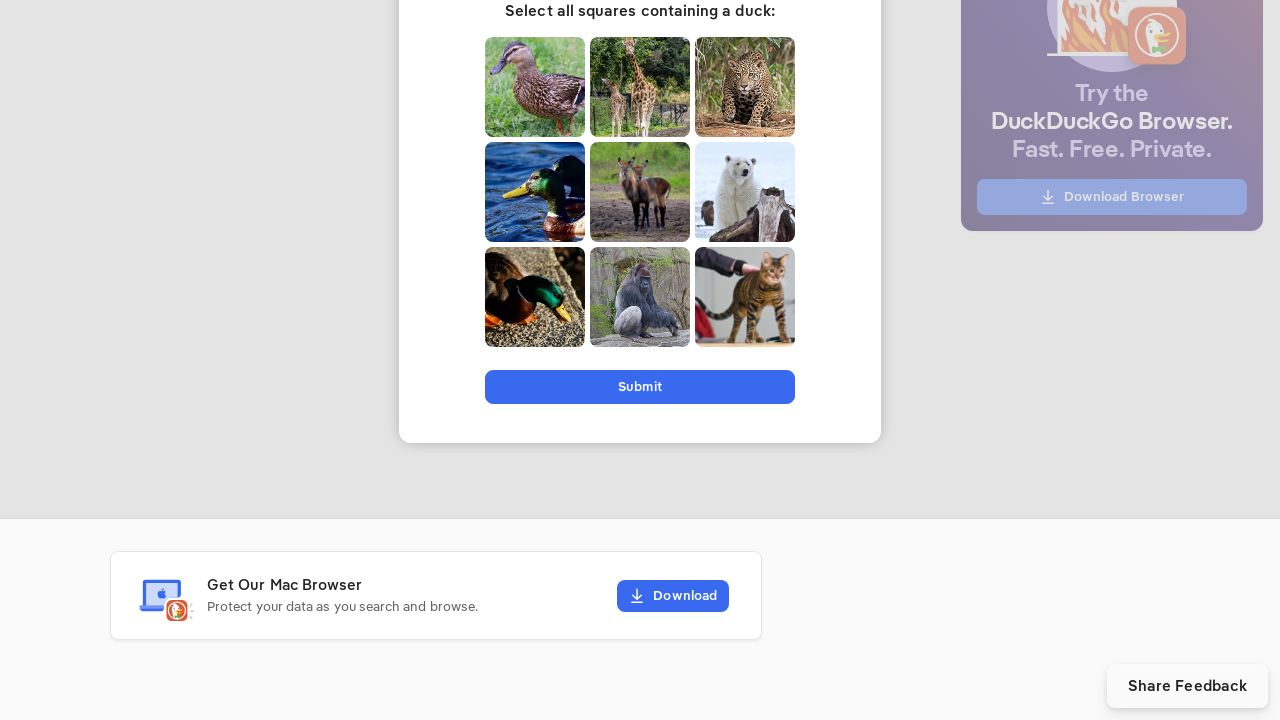

Scrolled down smoothly (increment 7/36)
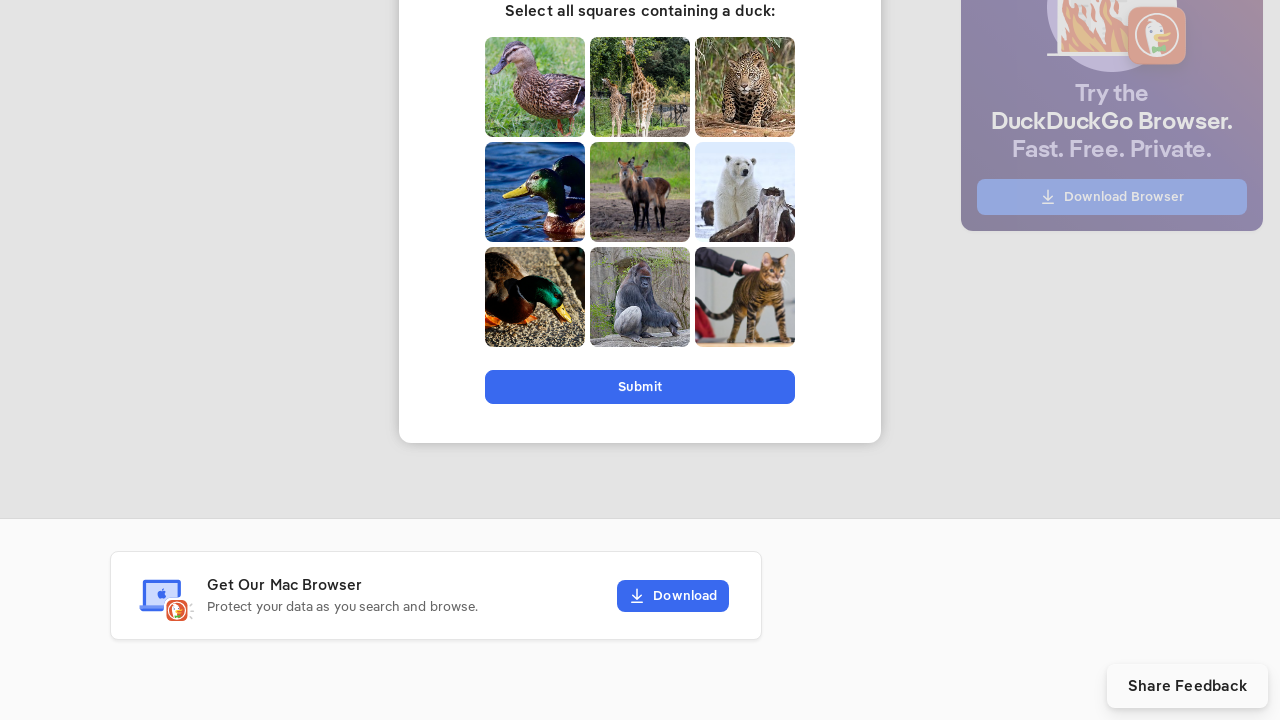

Scrolled down smoothly (increment 8/36)
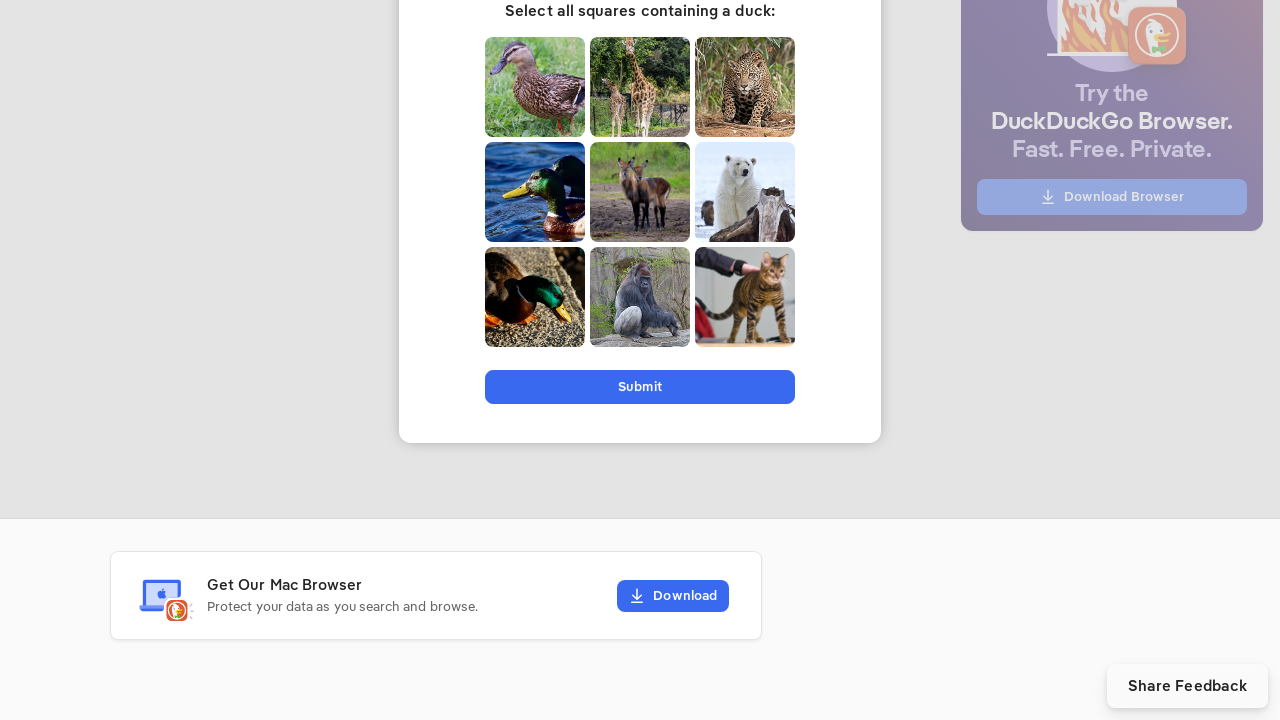

Scrolled down smoothly (increment 9/36)
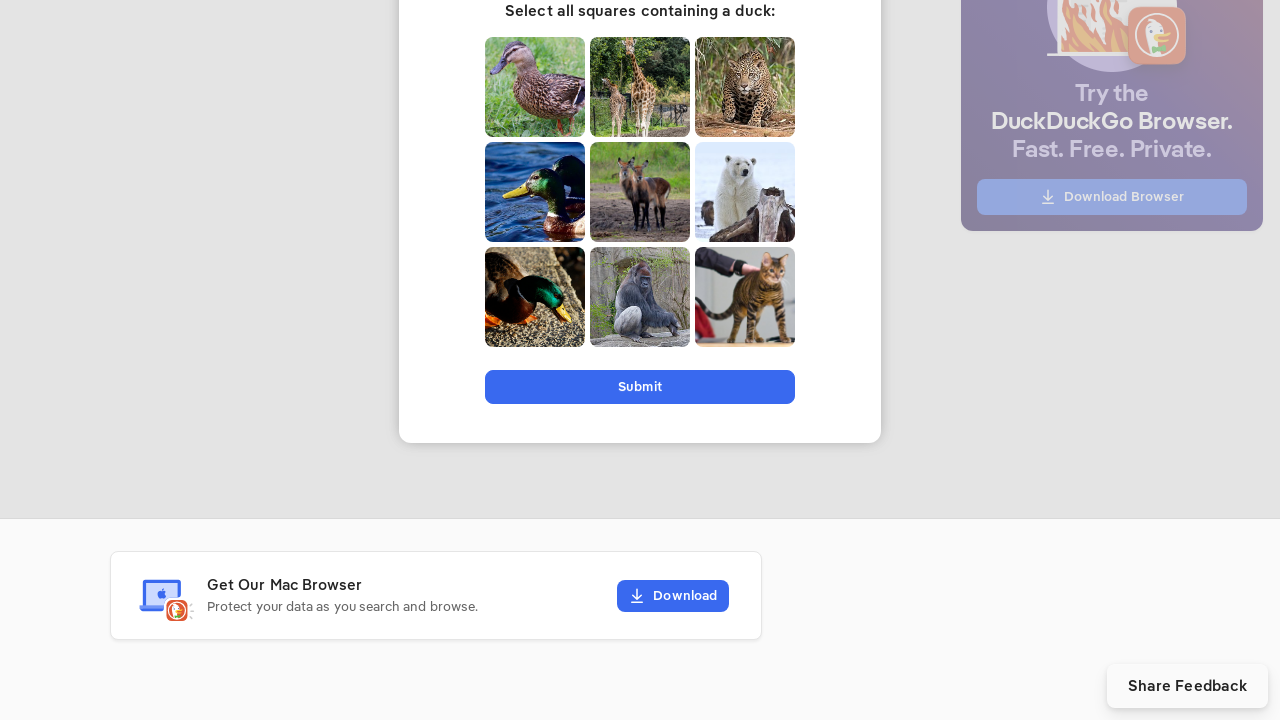

Scrolled down smoothly (increment 10/36)
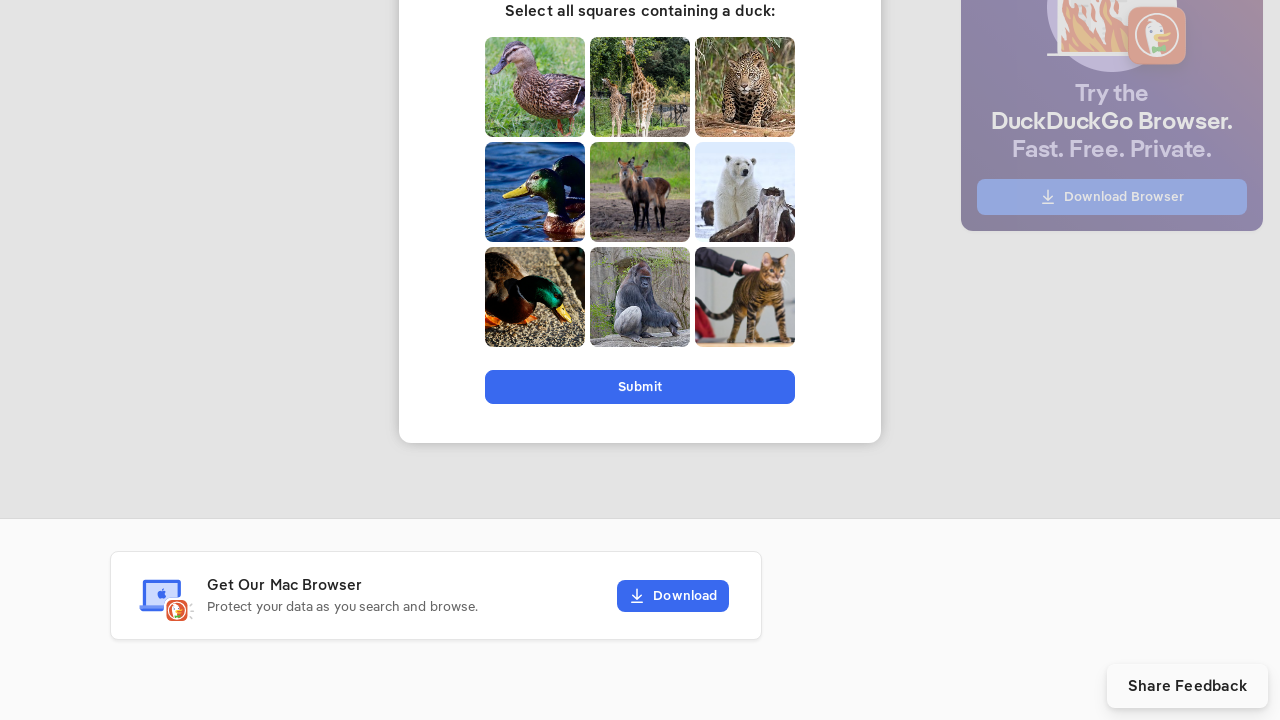

Scrolled down smoothly (increment 11/36)
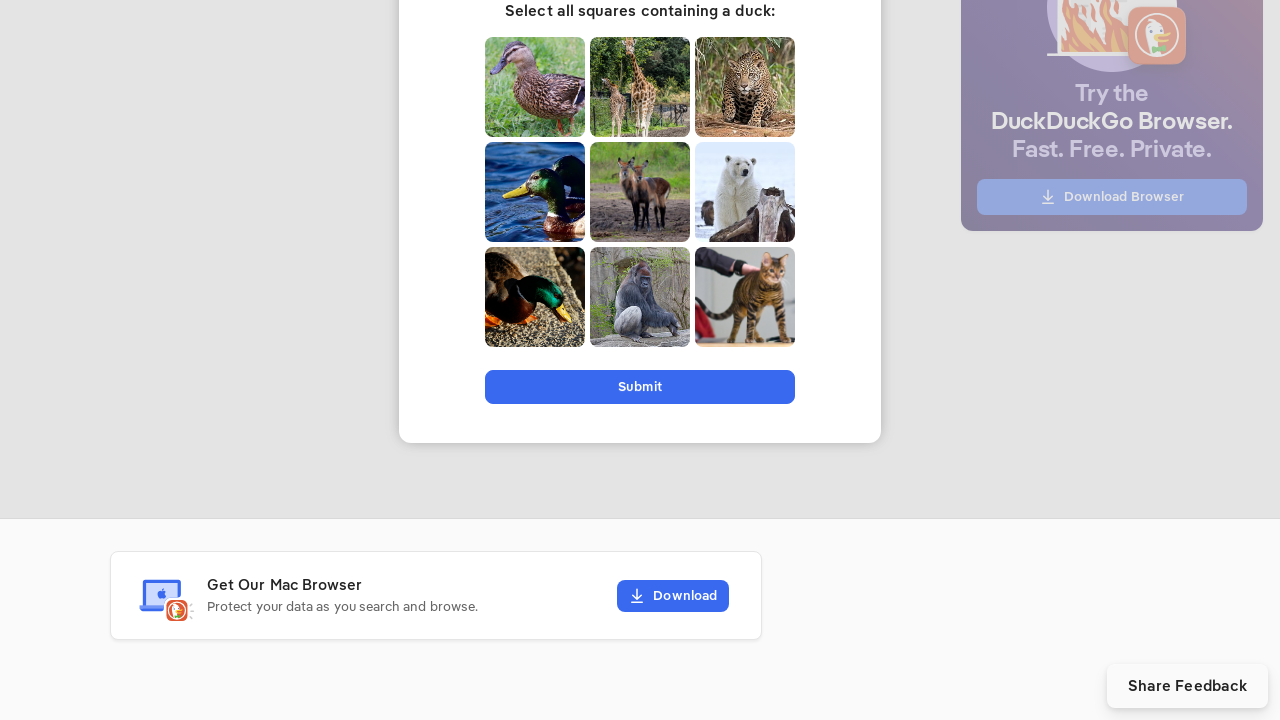

Scrolled down smoothly (increment 12/36)
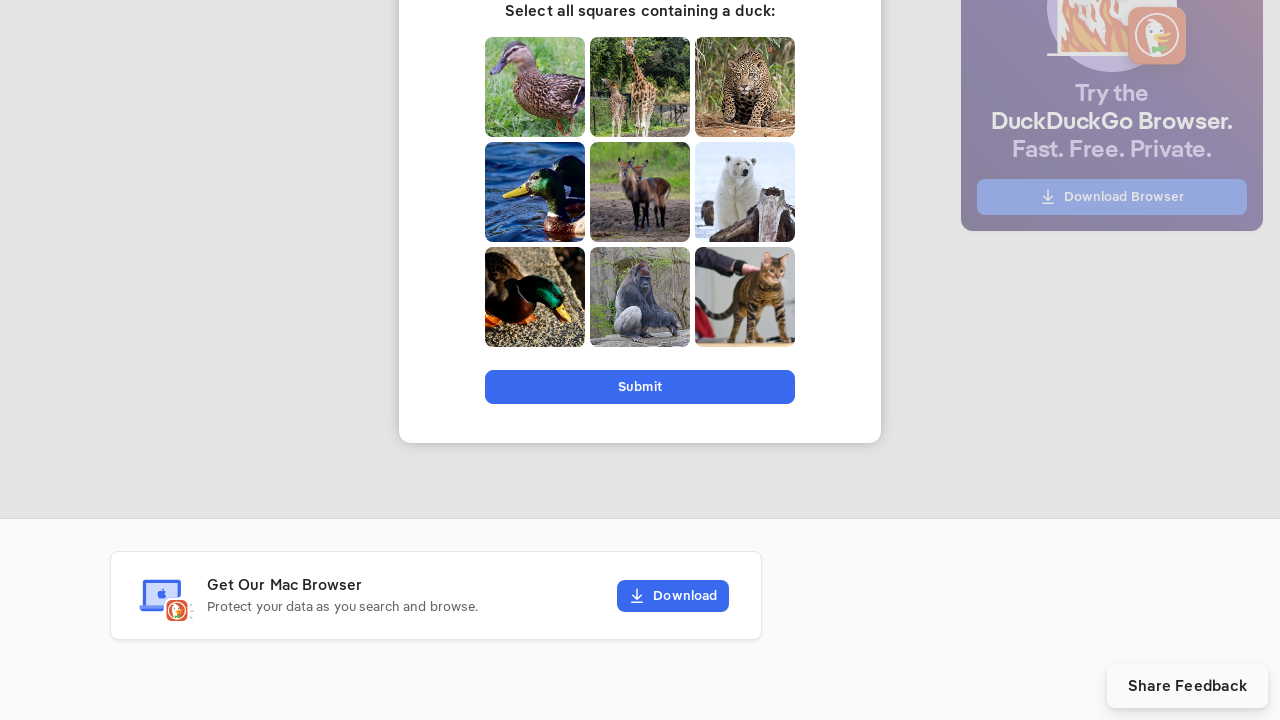

Scrolled down smoothly (increment 13/36)
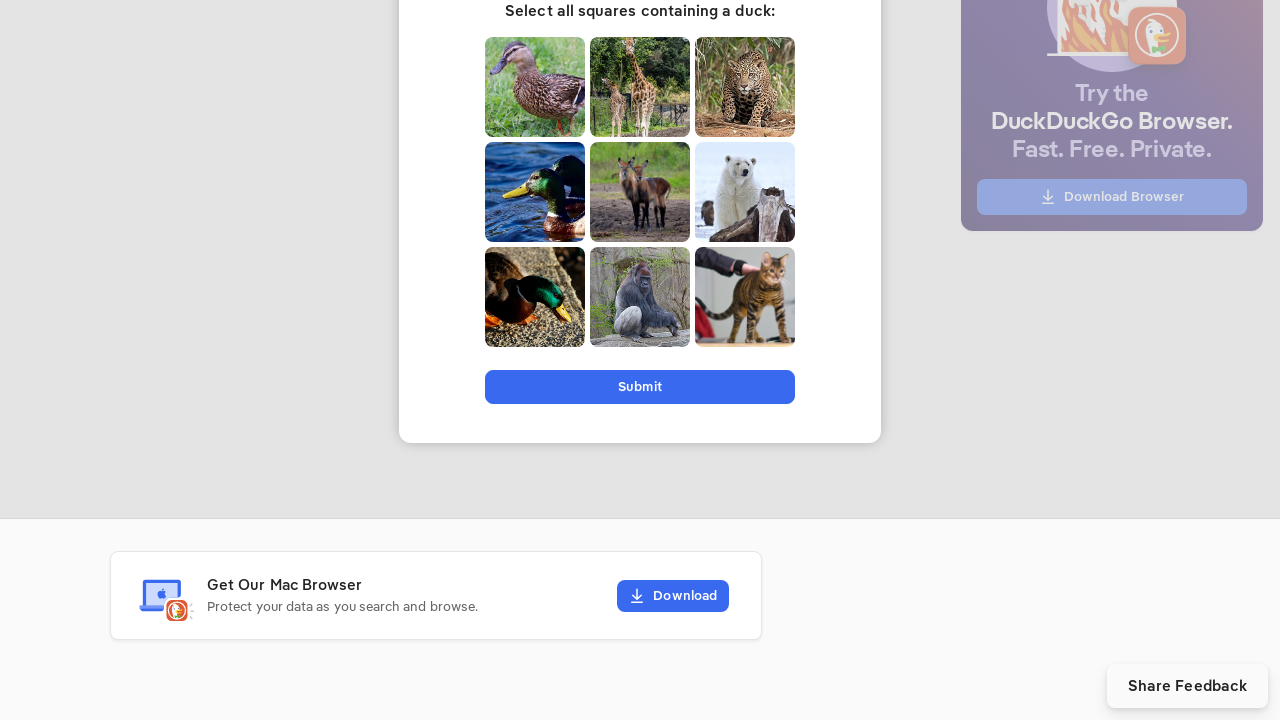

Scrolled down smoothly (increment 14/36)
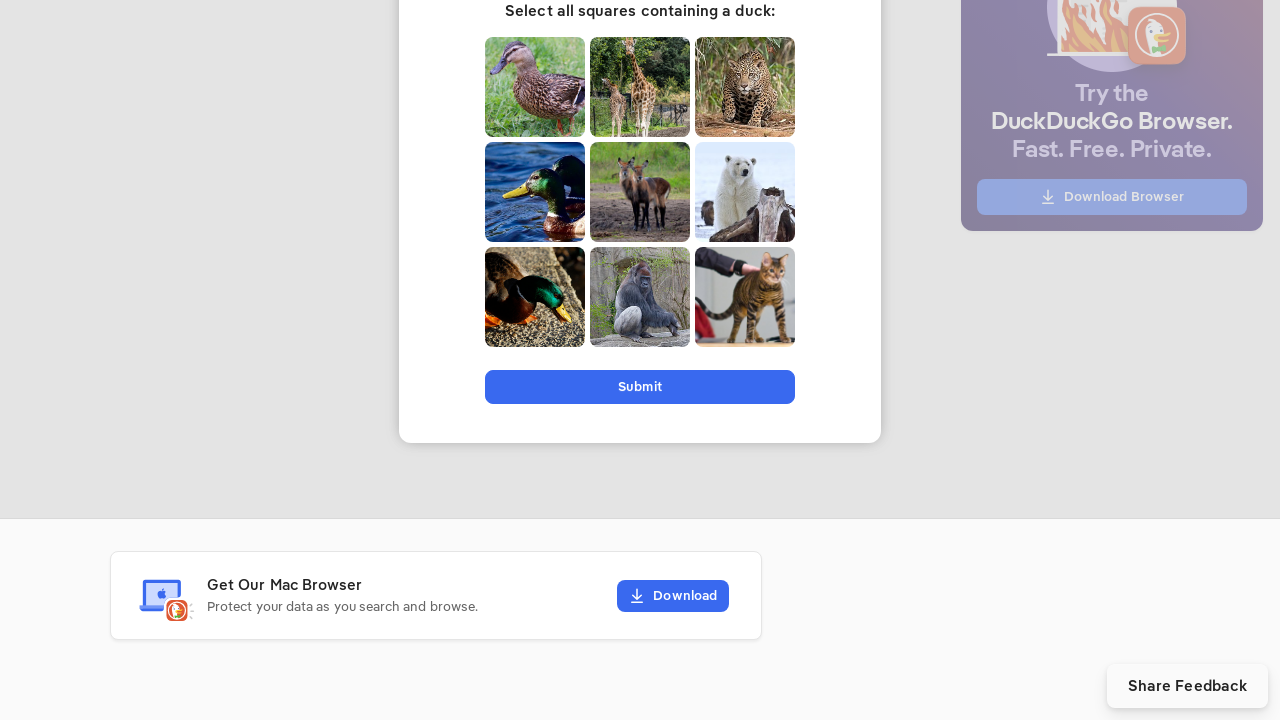

Scrolled down smoothly (increment 15/36)
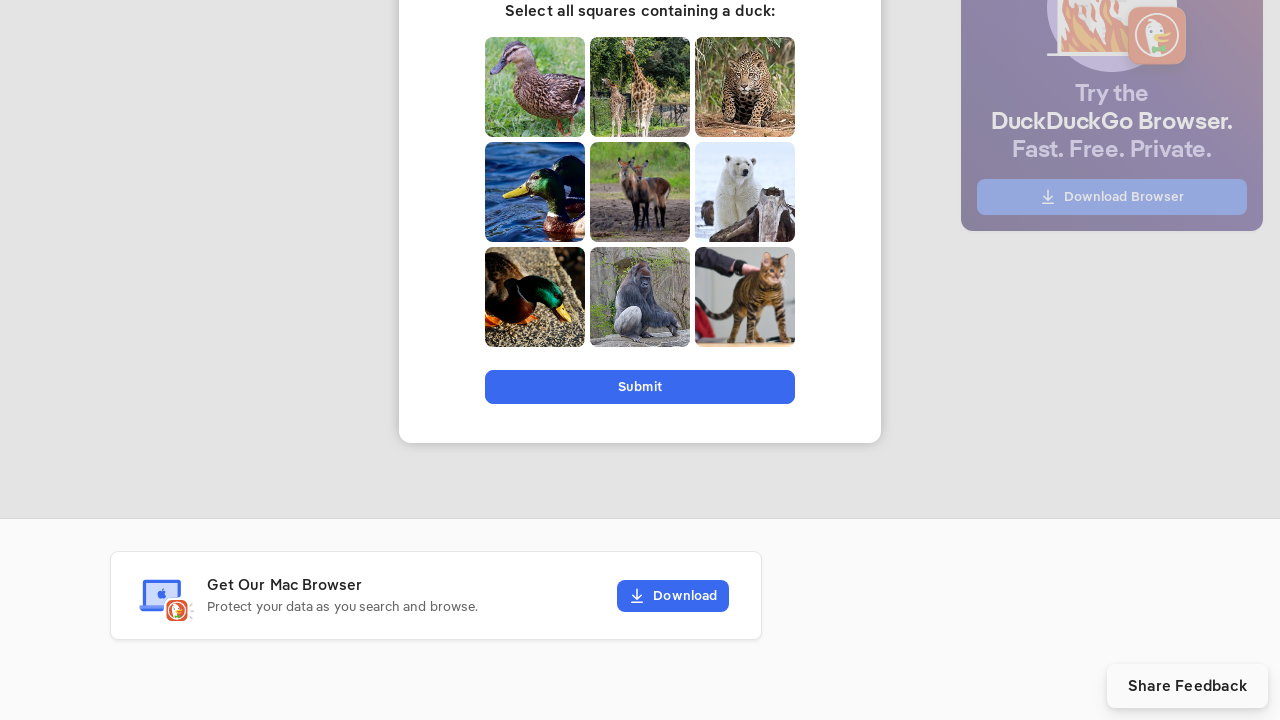

Scrolled down smoothly (increment 16/36)
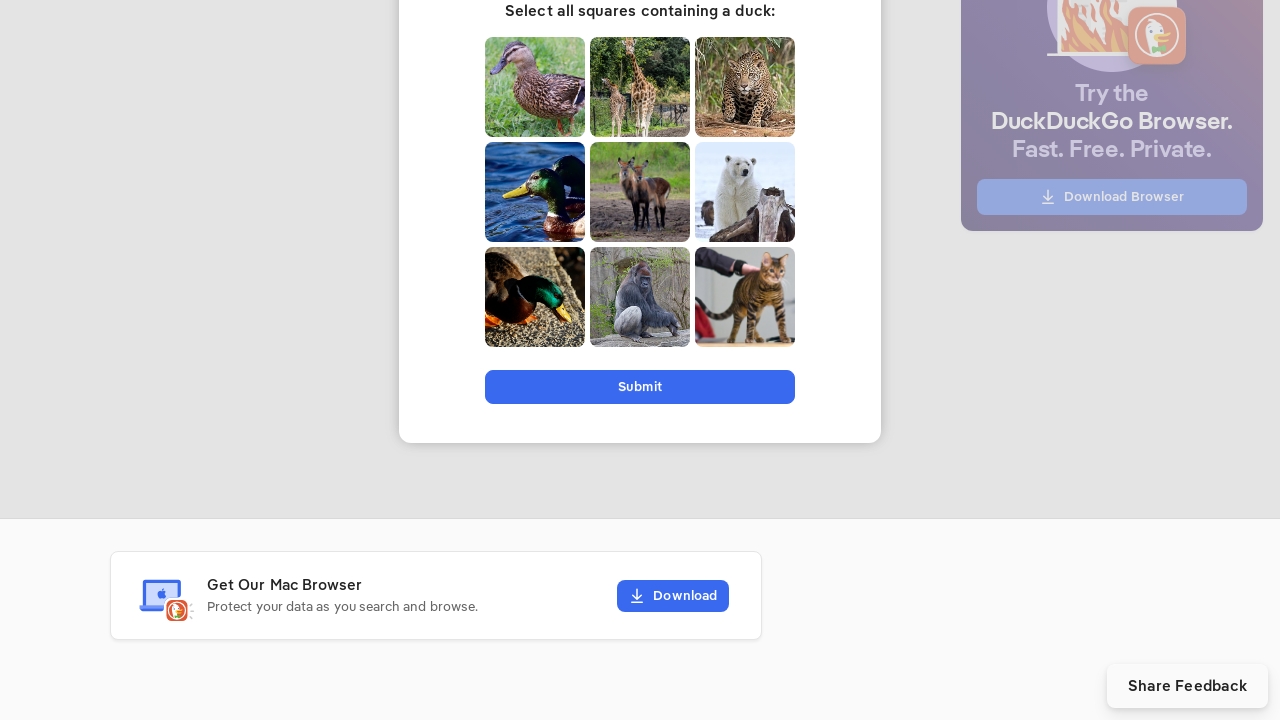

Scrolled down smoothly (increment 17/36)
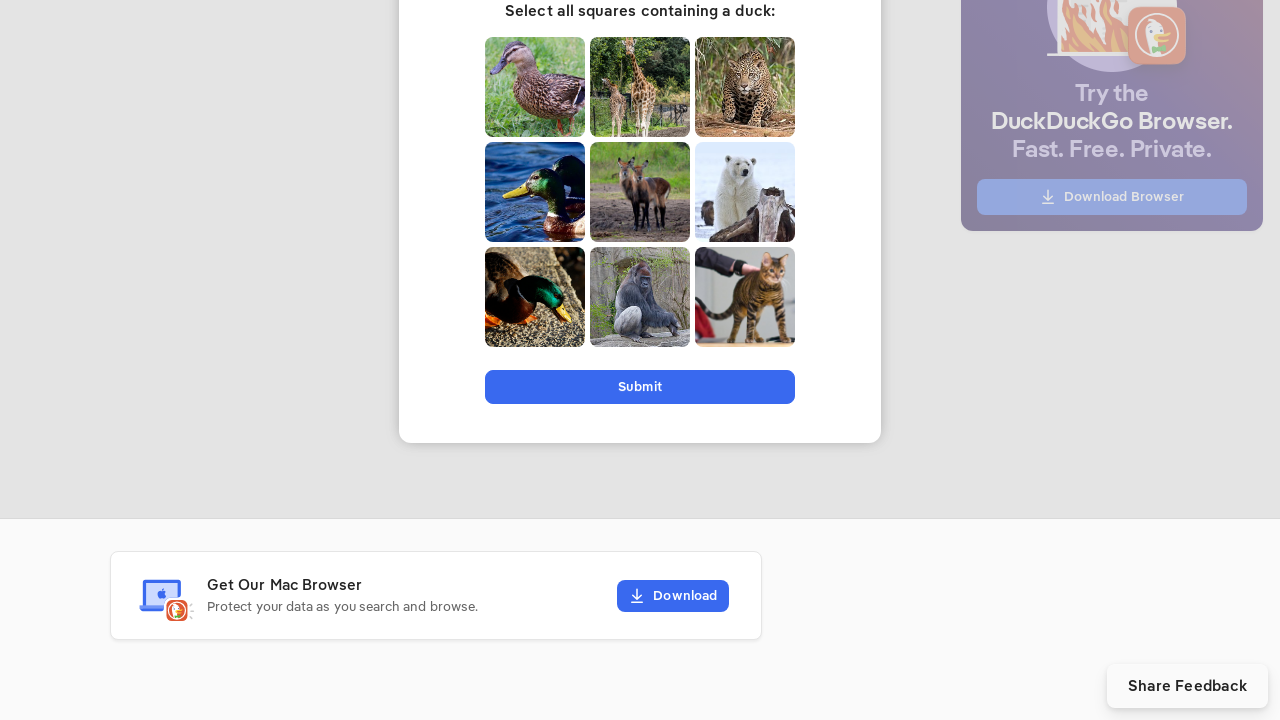

Scrolled down smoothly (increment 18/36)
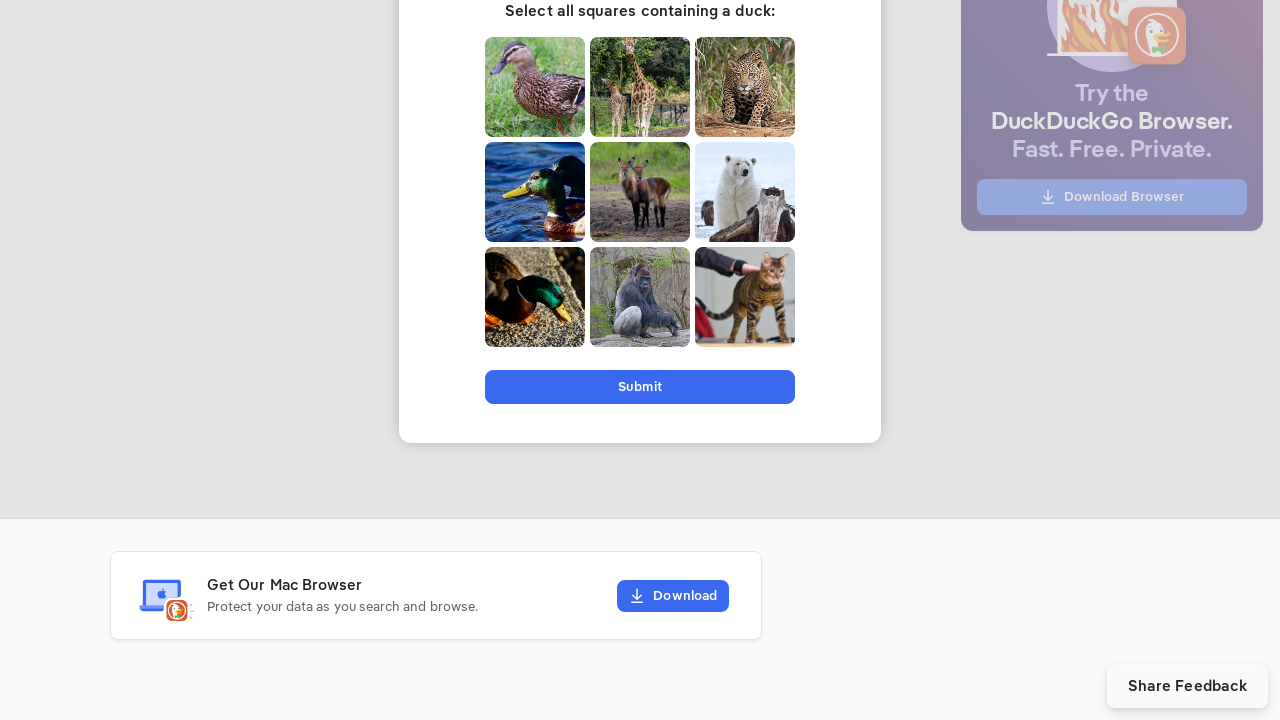

Scrolled down smoothly (increment 19/36)
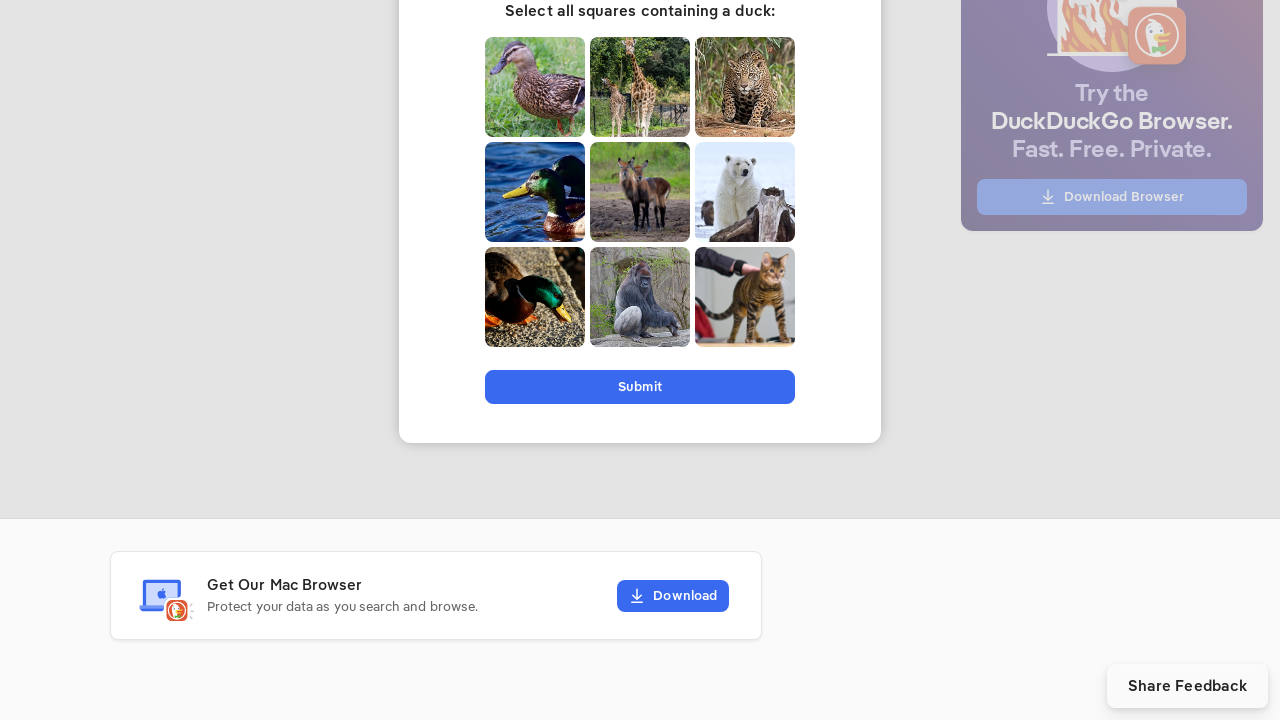

Scrolled down smoothly (increment 20/36)
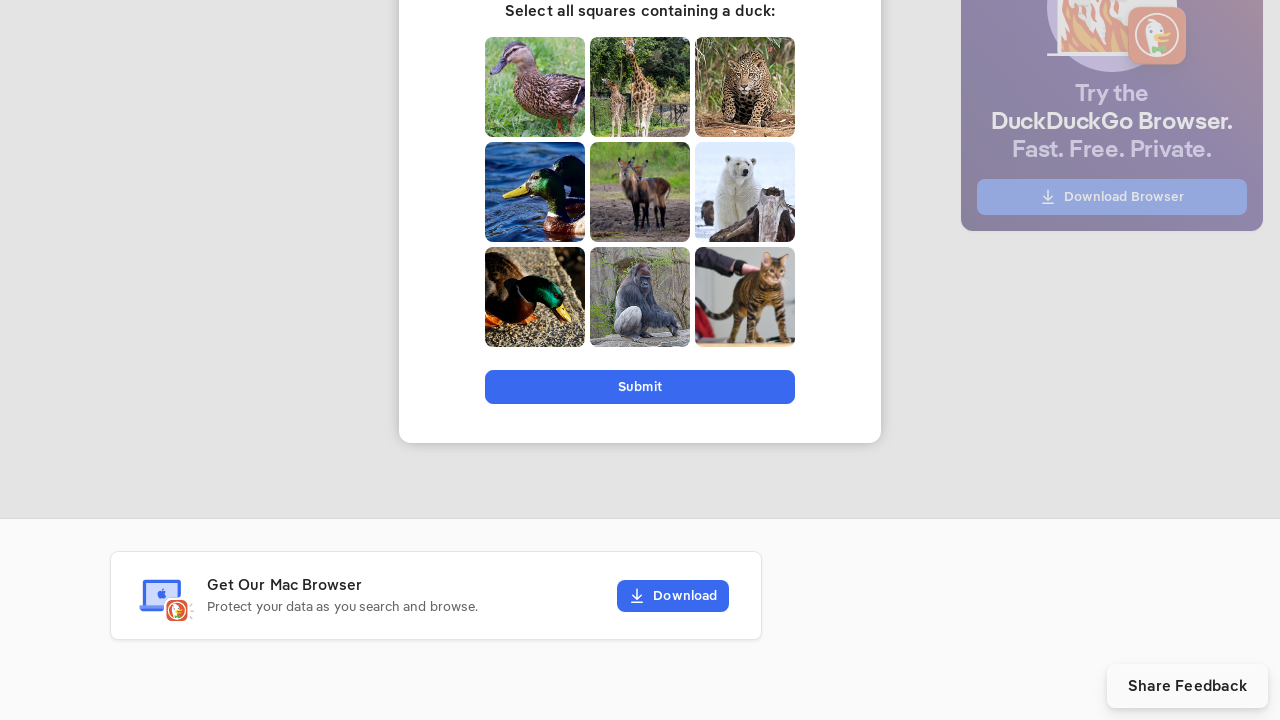

Scrolled down smoothly (increment 21/36)
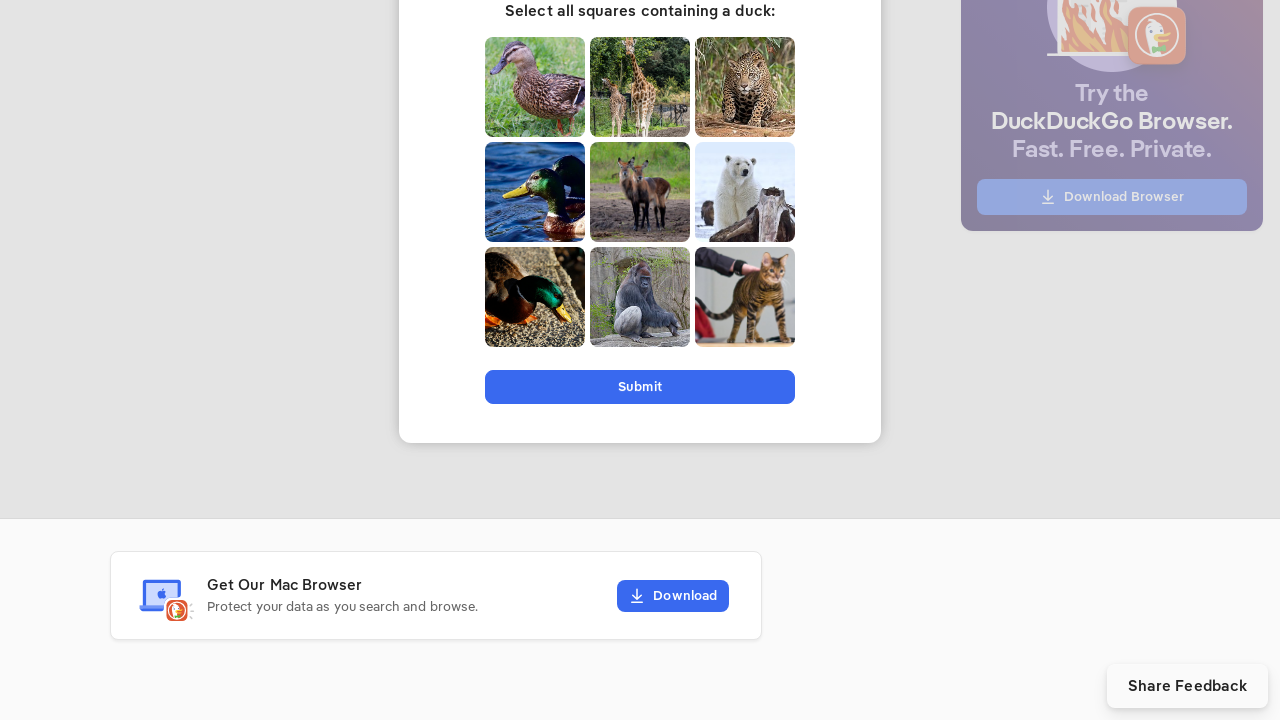

Scrolled down smoothly (increment 22/36)
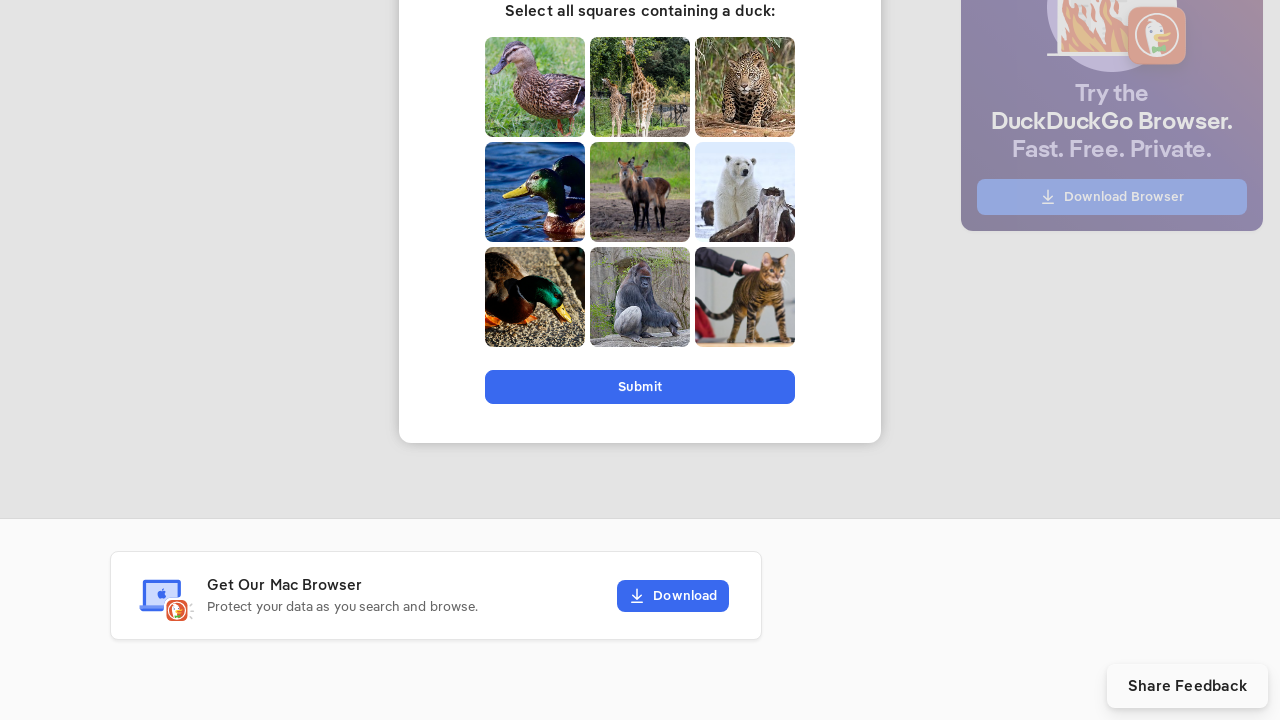

Scrolled down smoothly (increment 23/36)
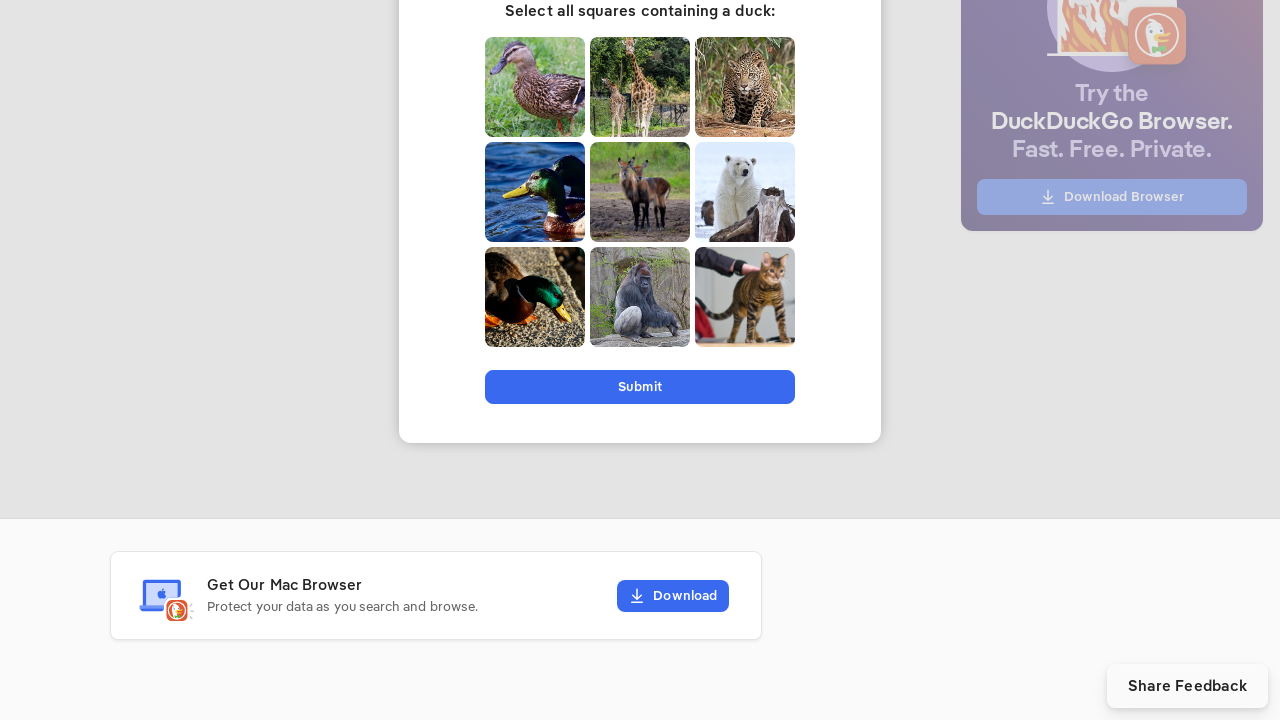

Scrolled down smoothly (increment 24/36)
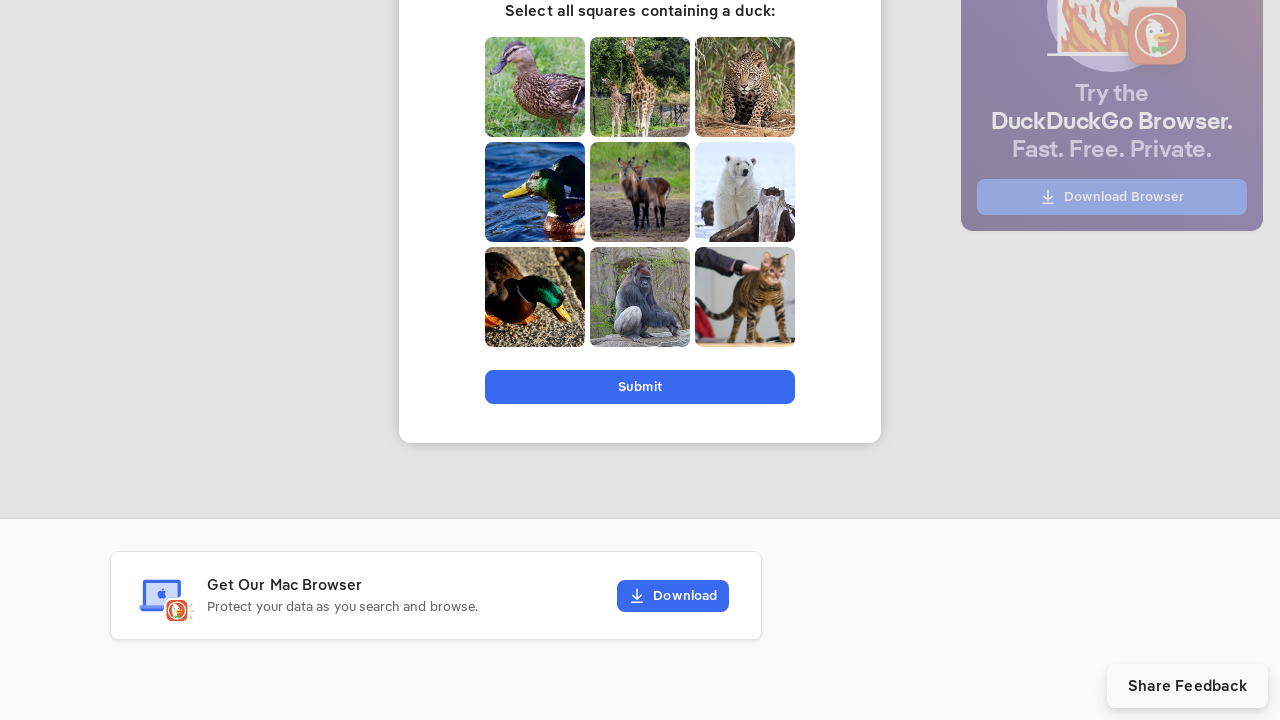

Scrolled down smoothly (increment 25/36)
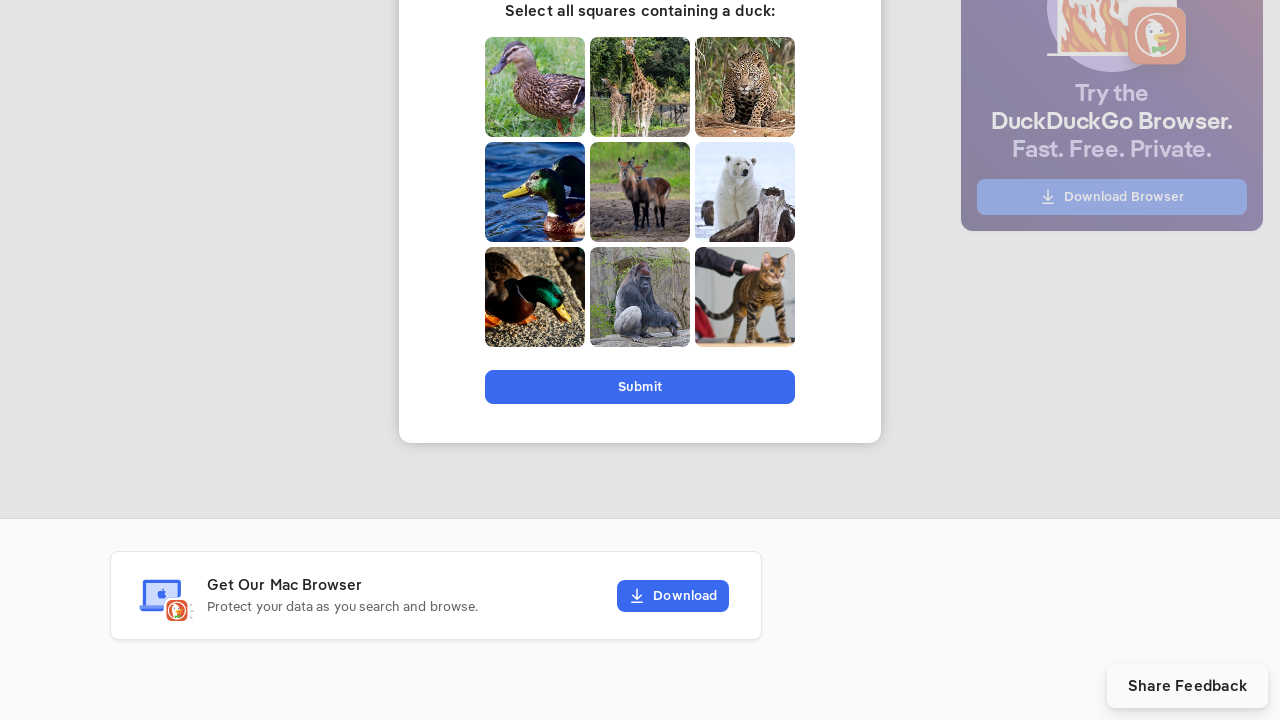

Scrolled down smoothly (increment 26/36)
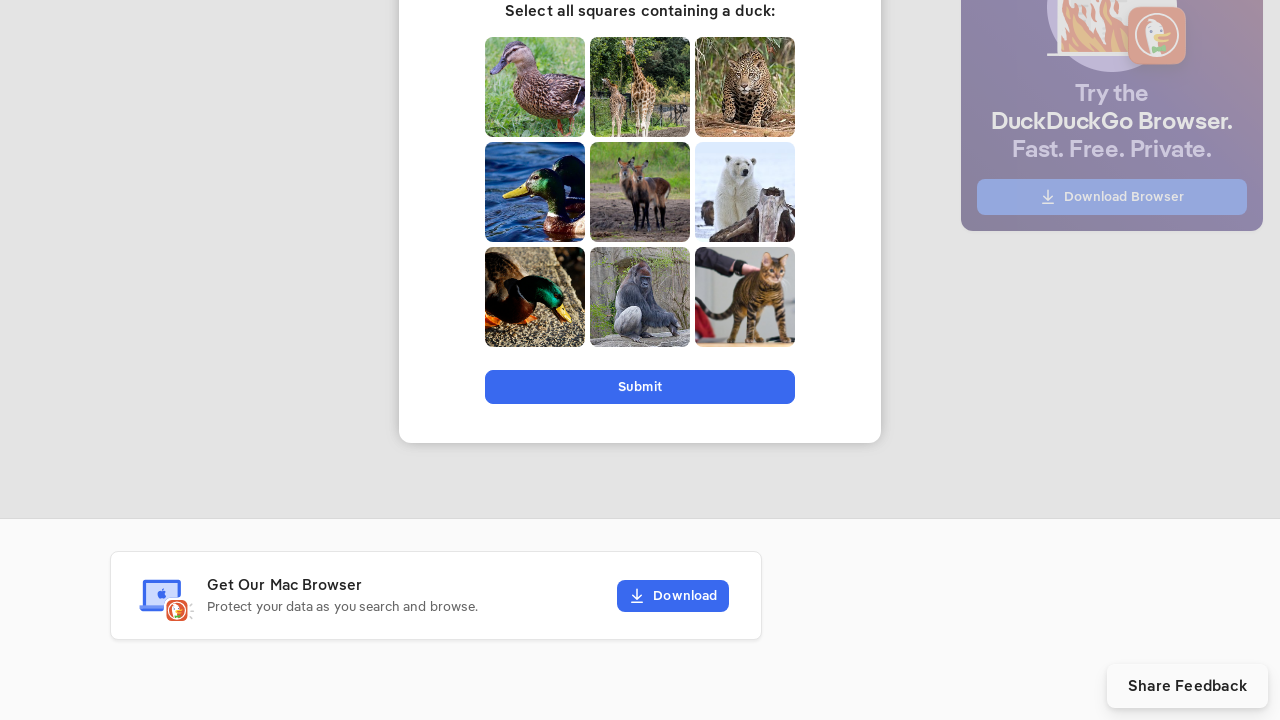

Scrolled down smoothly (increment 27/36)
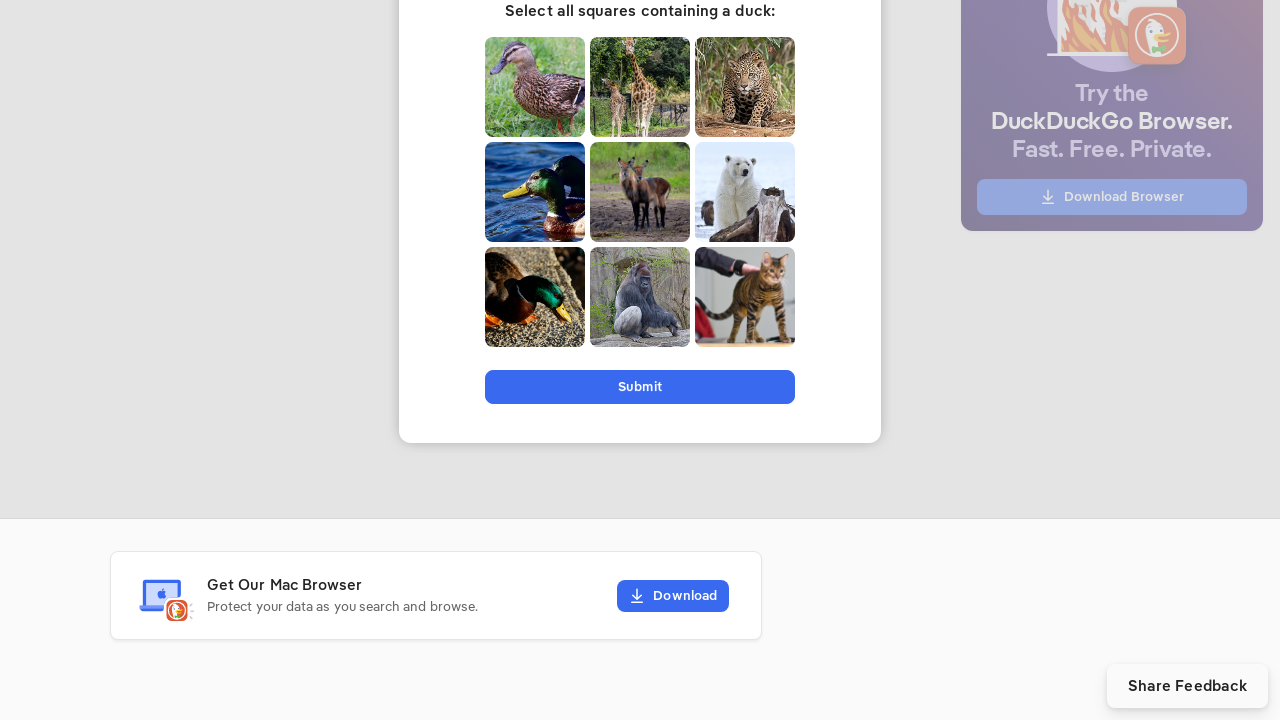

Scrolled down smoothly (increment 28/36)
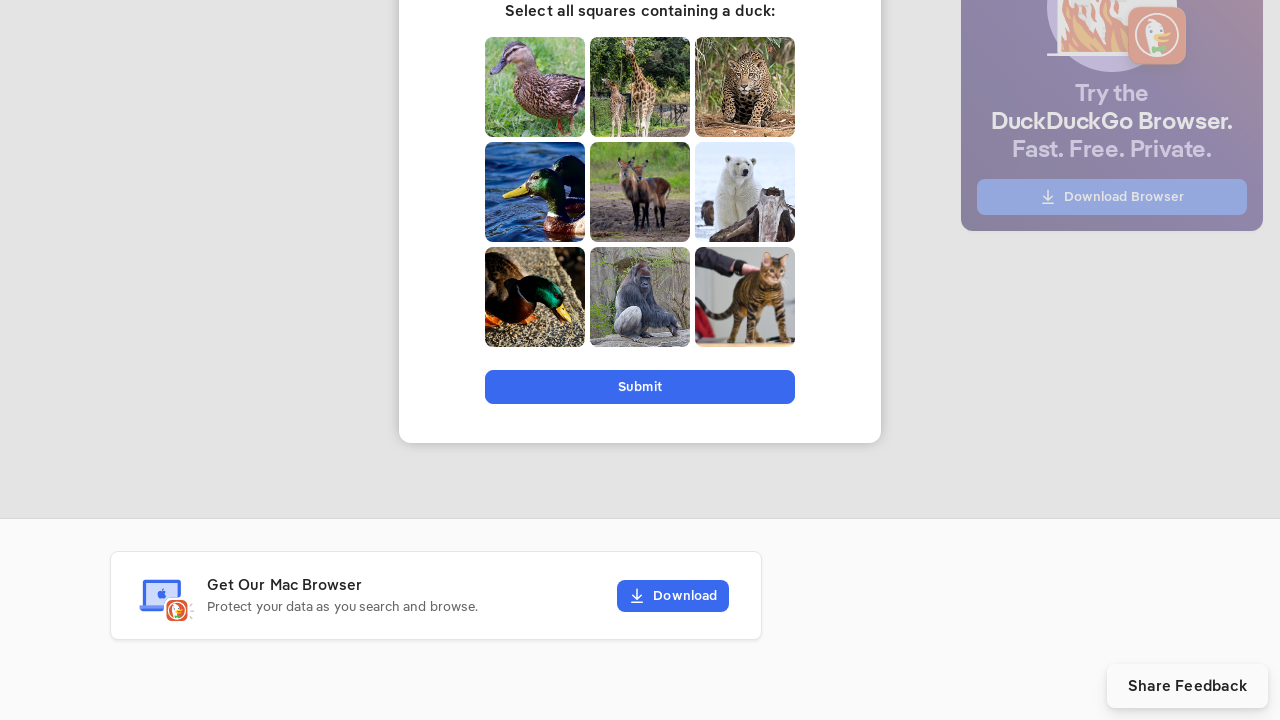

Scrolled down smoothly (increment 29/36)
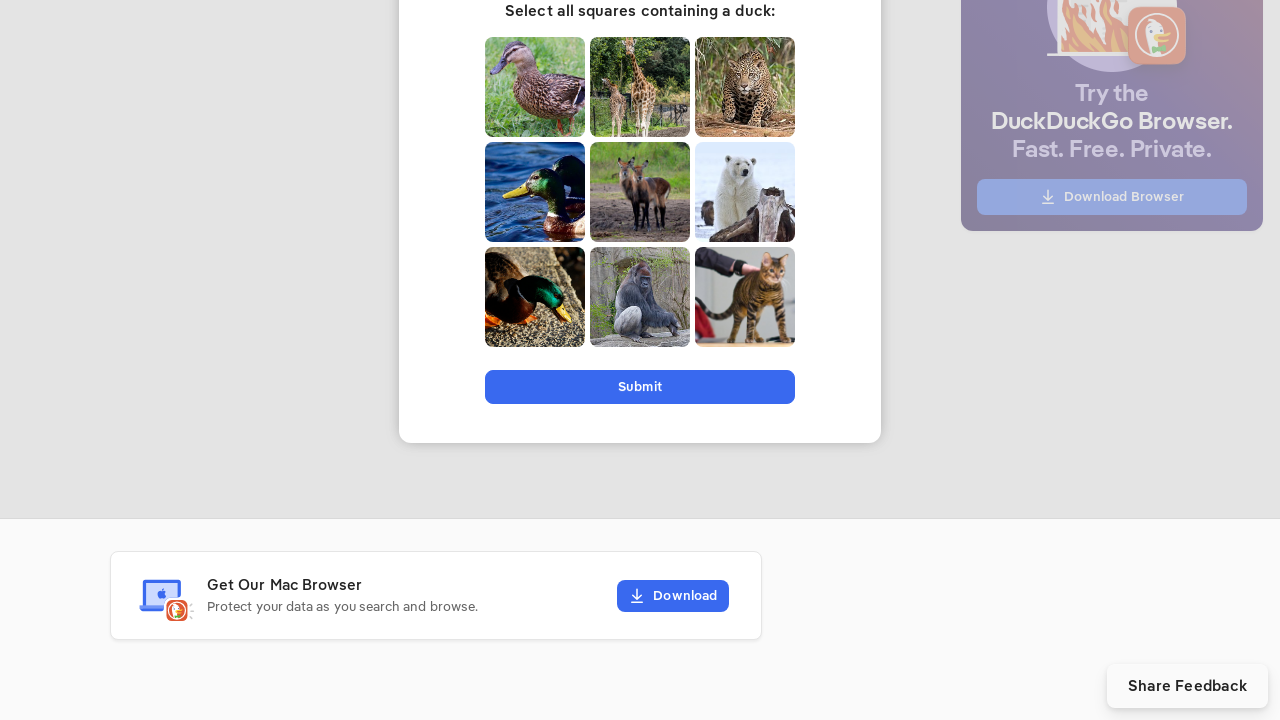

Scrolled down smoothly (increment 30/36)
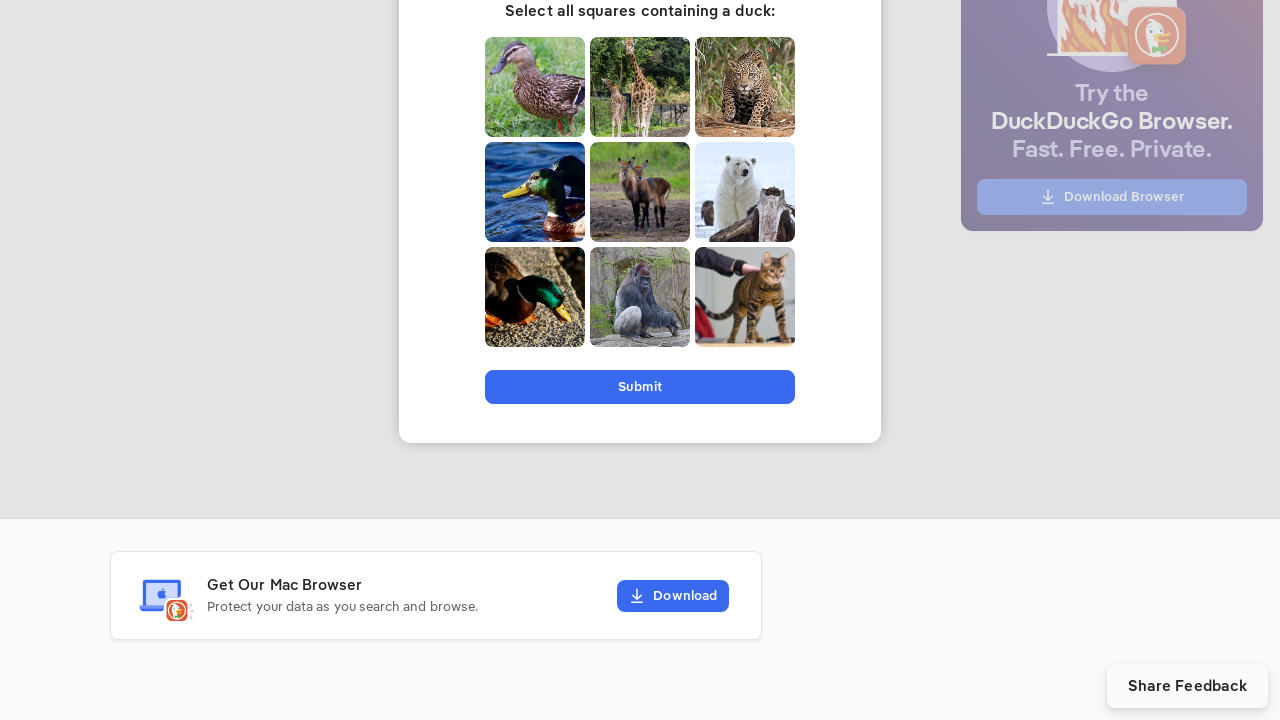

Scrolled down smoothly (increment 31/36)
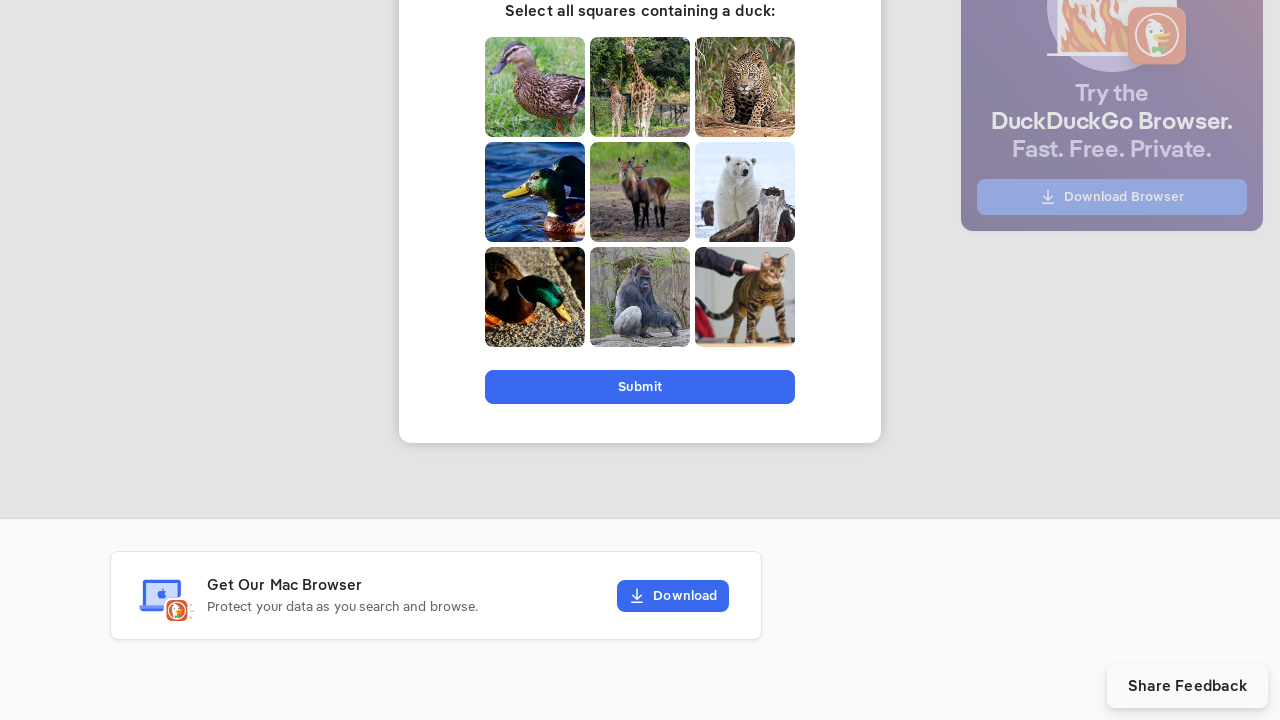

Scrolled down smoothly (increment 32/36)
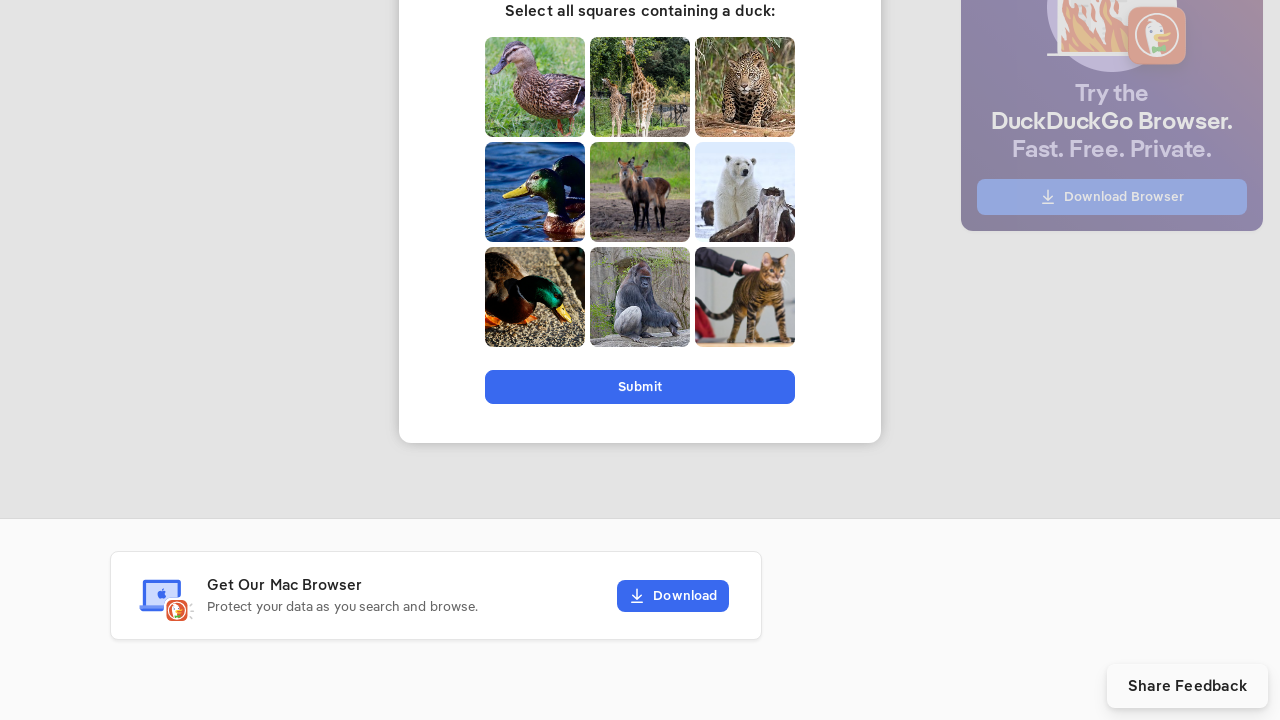

Scrolled down smoothly (increment 33/36)
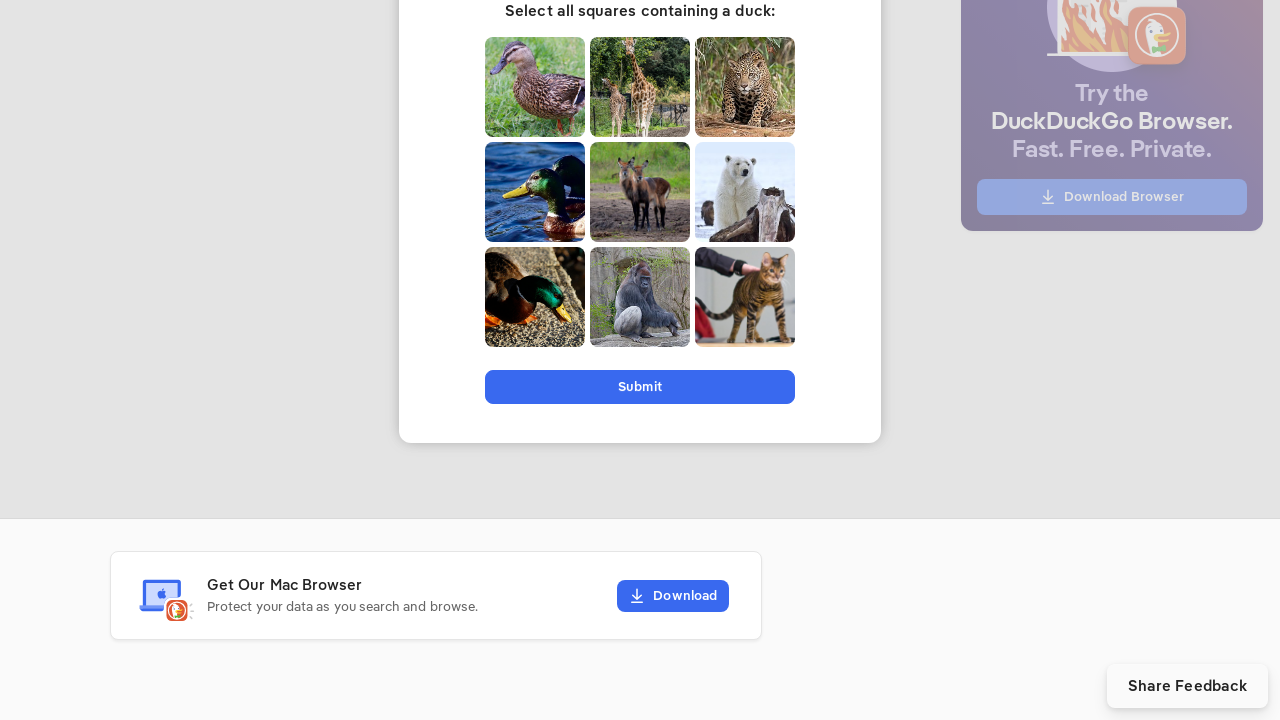

Scrolled down smoothly (increment 34/36)
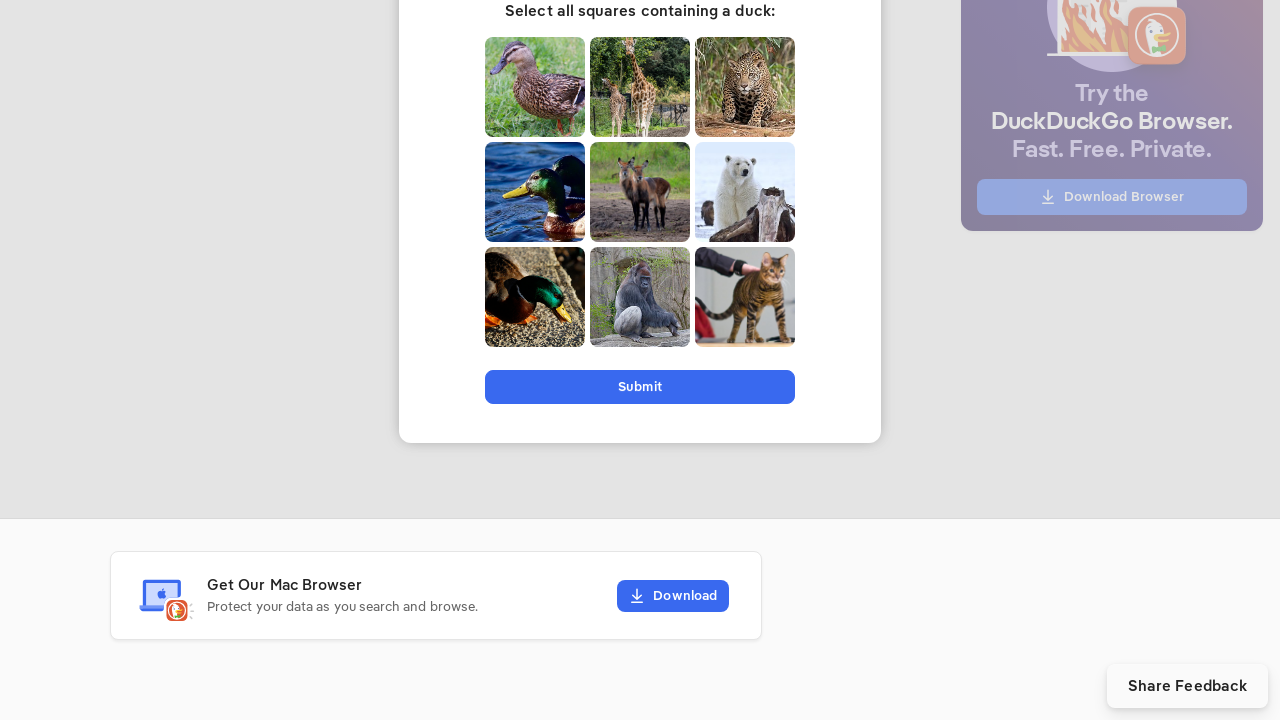

Scrolled down smoothly (increment 35/36)
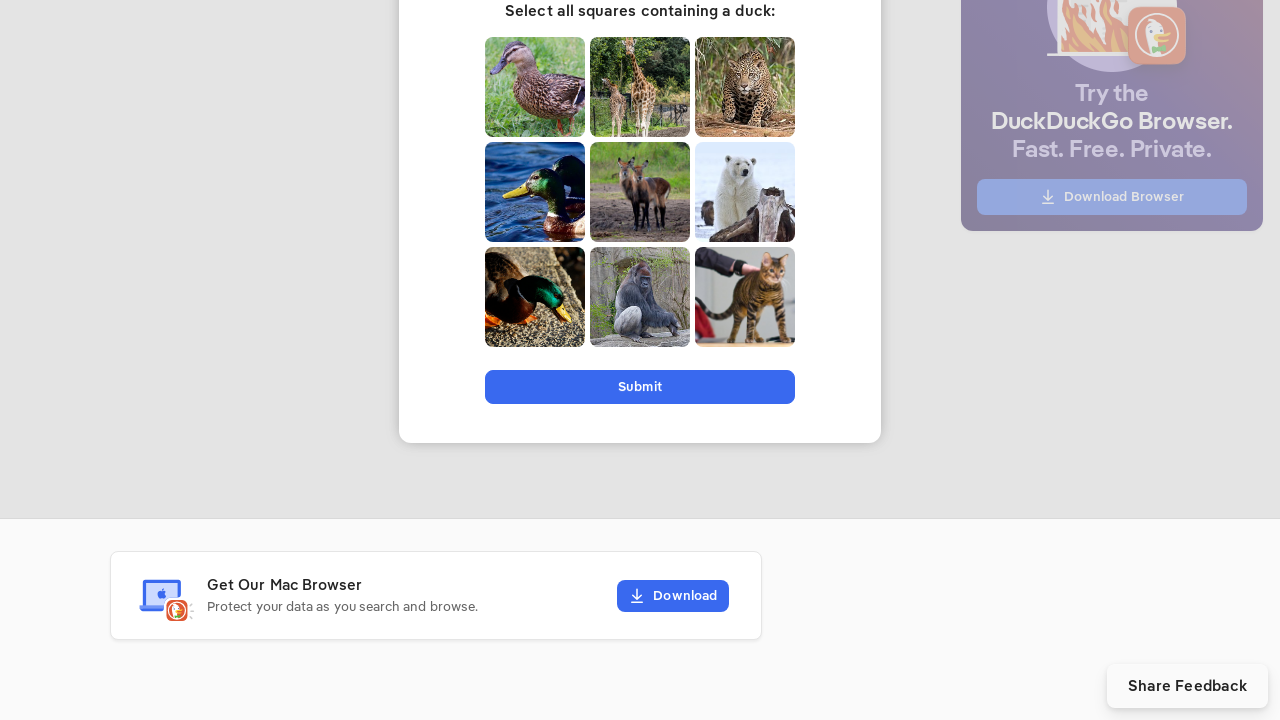

Scrolled down smoothly (increment 36/36)
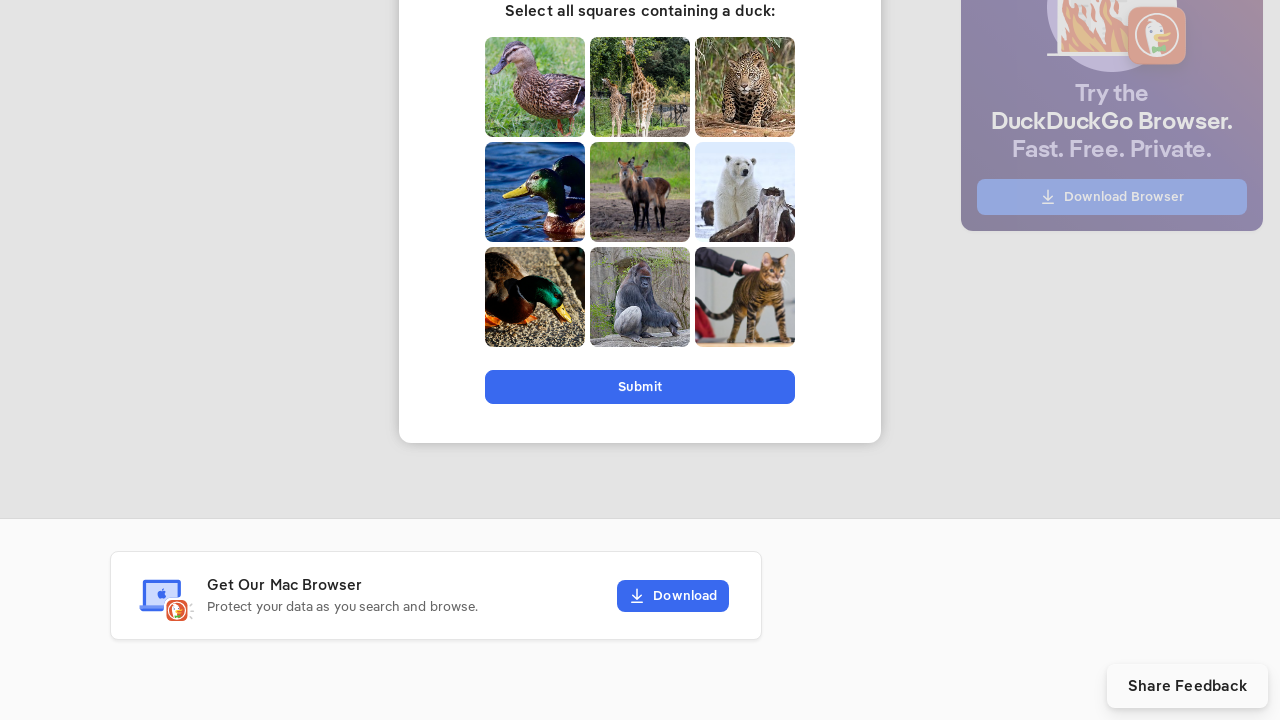

Waited after scrolling down to bottom
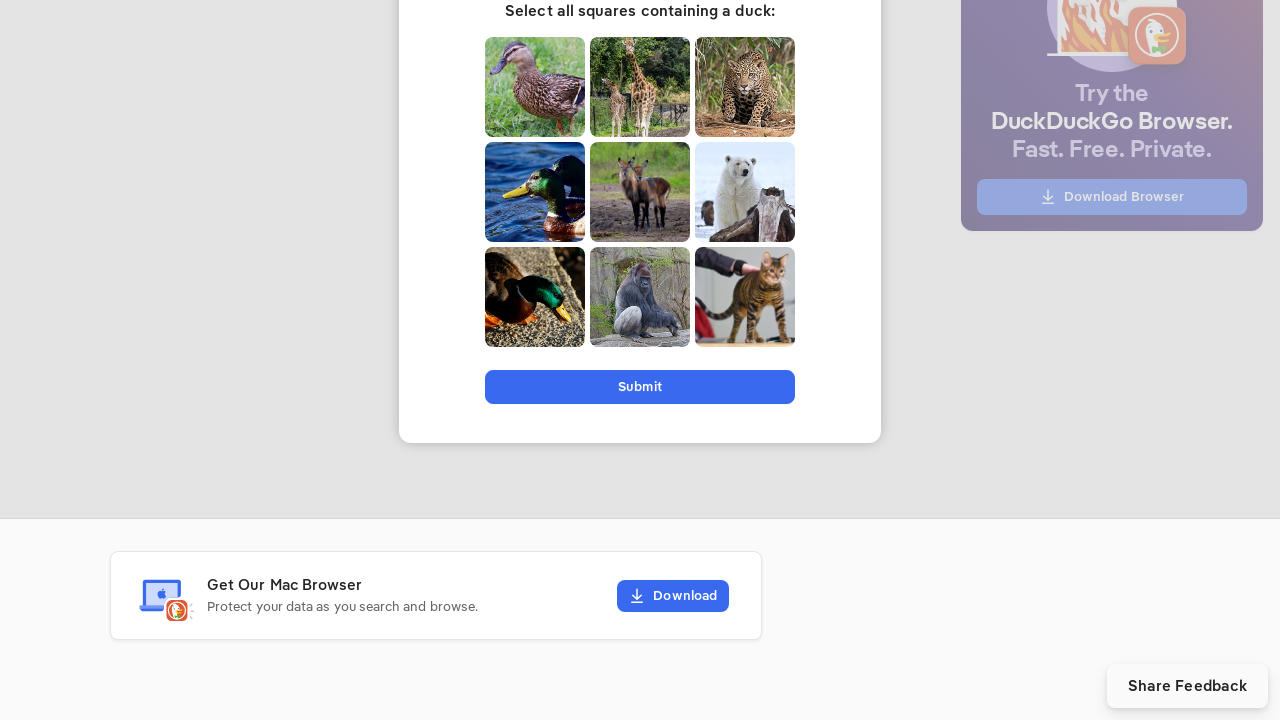

Scrolled up smoothly (increment 1/36)
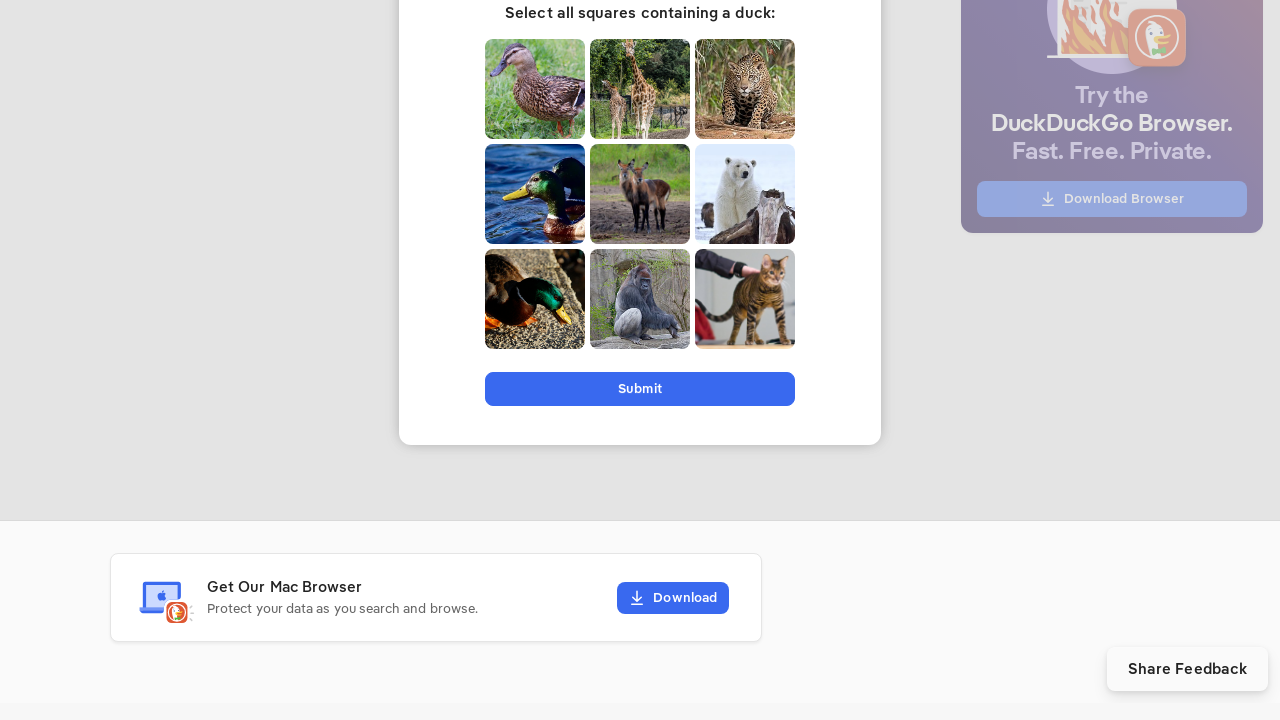

Scrolled up smoothly (increment 2/36)
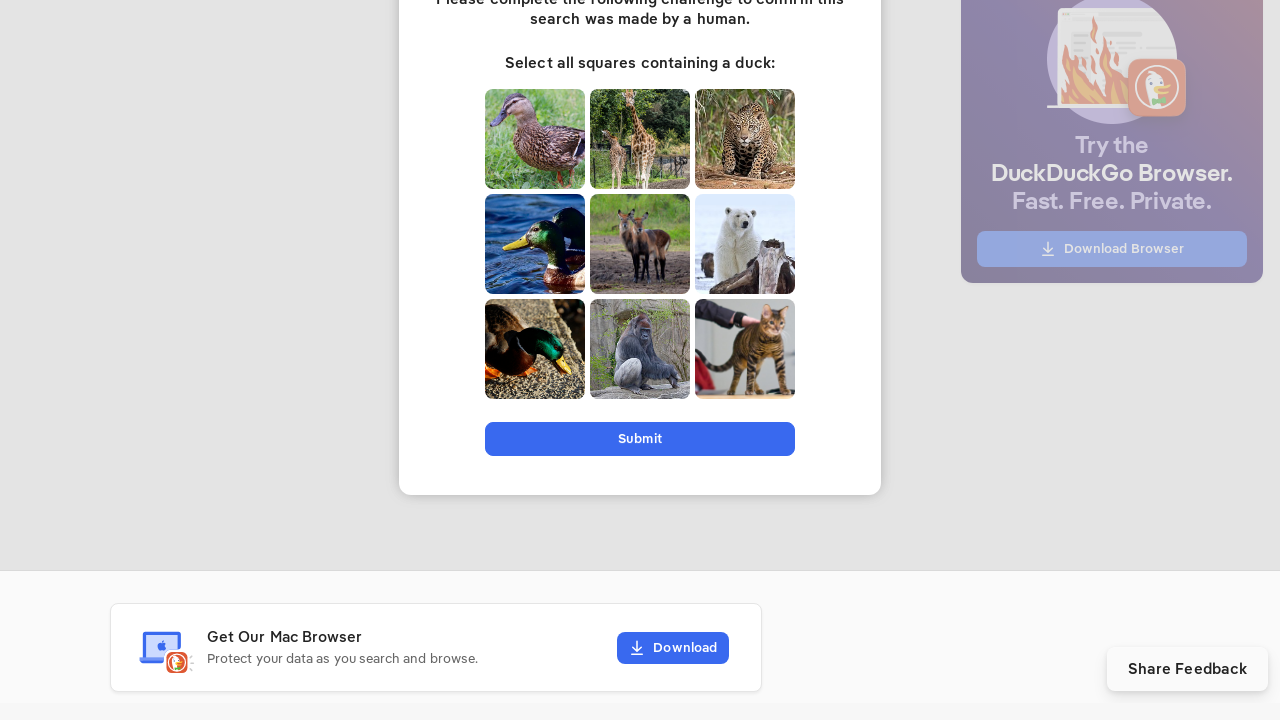

Scrolled up smoothly (increment 3/36)
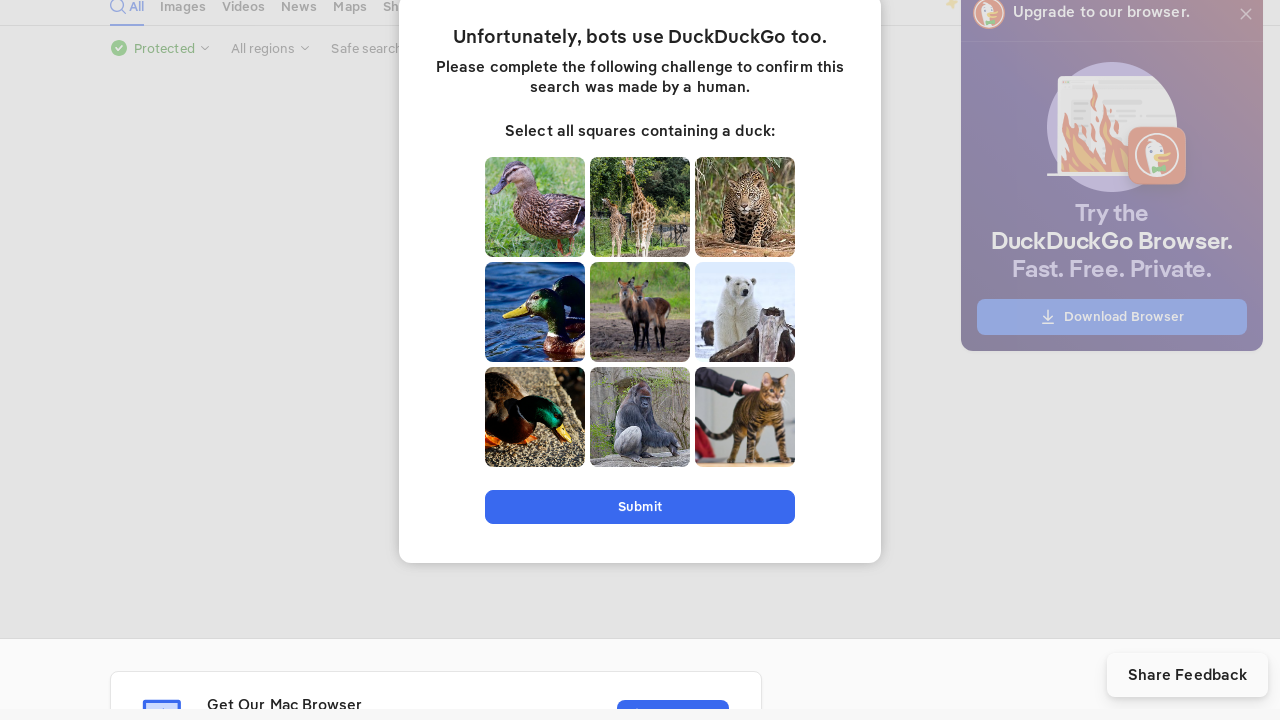

Scrolled up smoothly (increment 4/36)
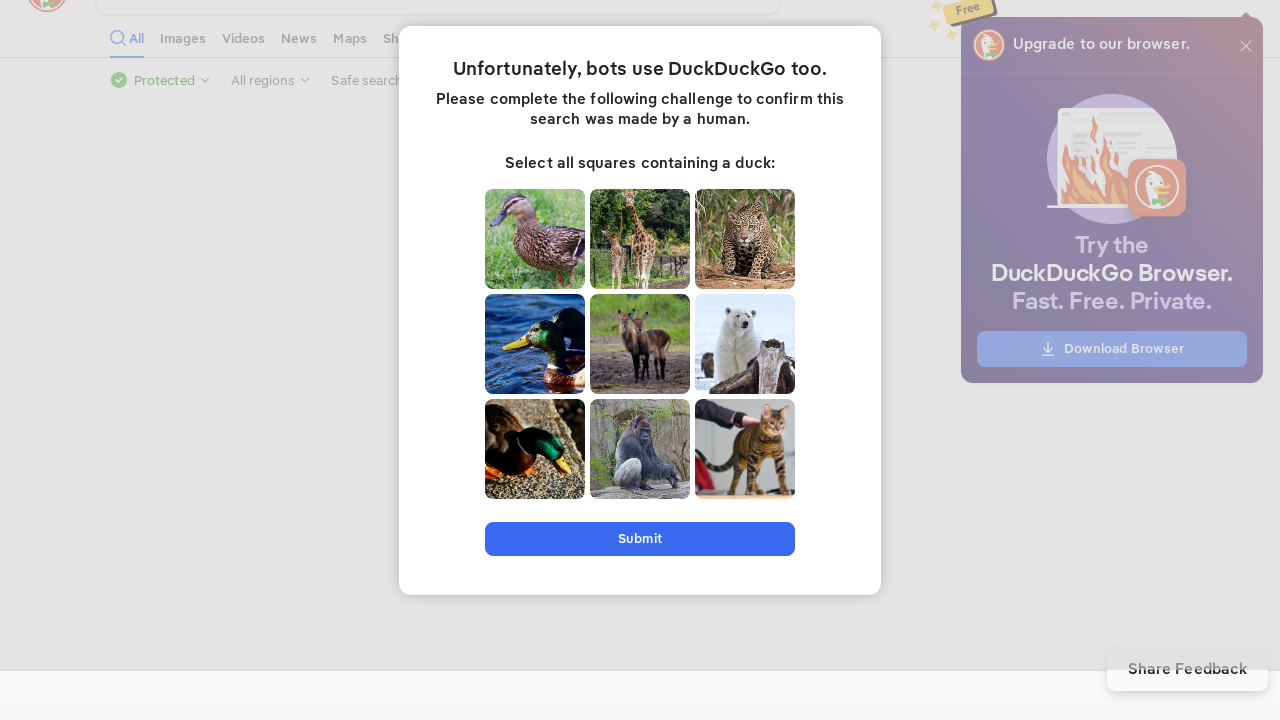

Scrolled up smoothly (increment 5/36)
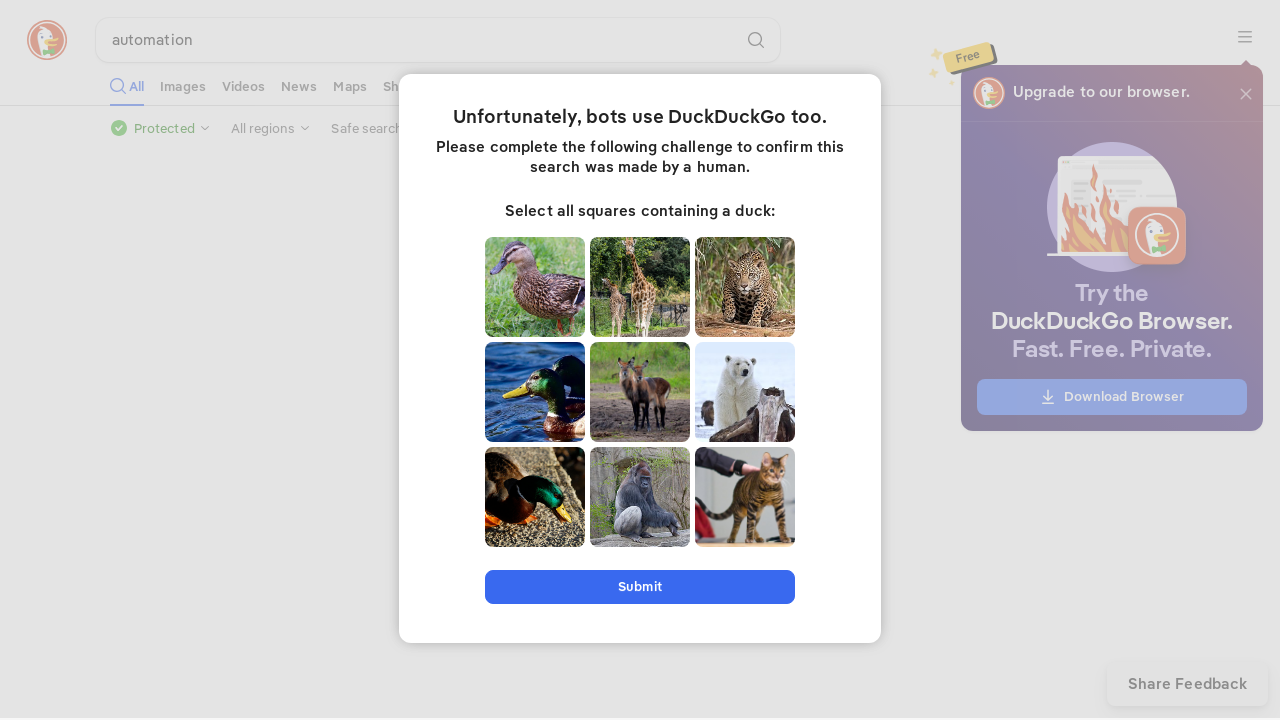

Scrolled up smoothly (increment 6/36)
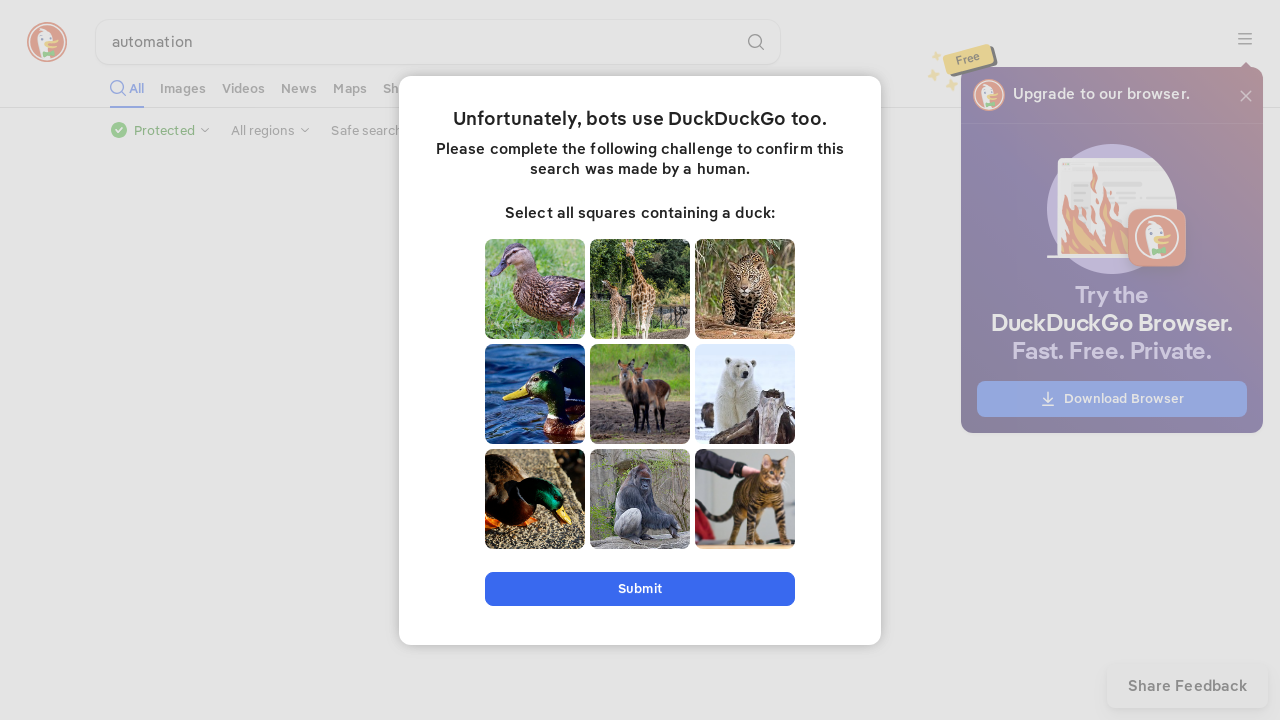

Scrolled up smoothly (increment 7/36)
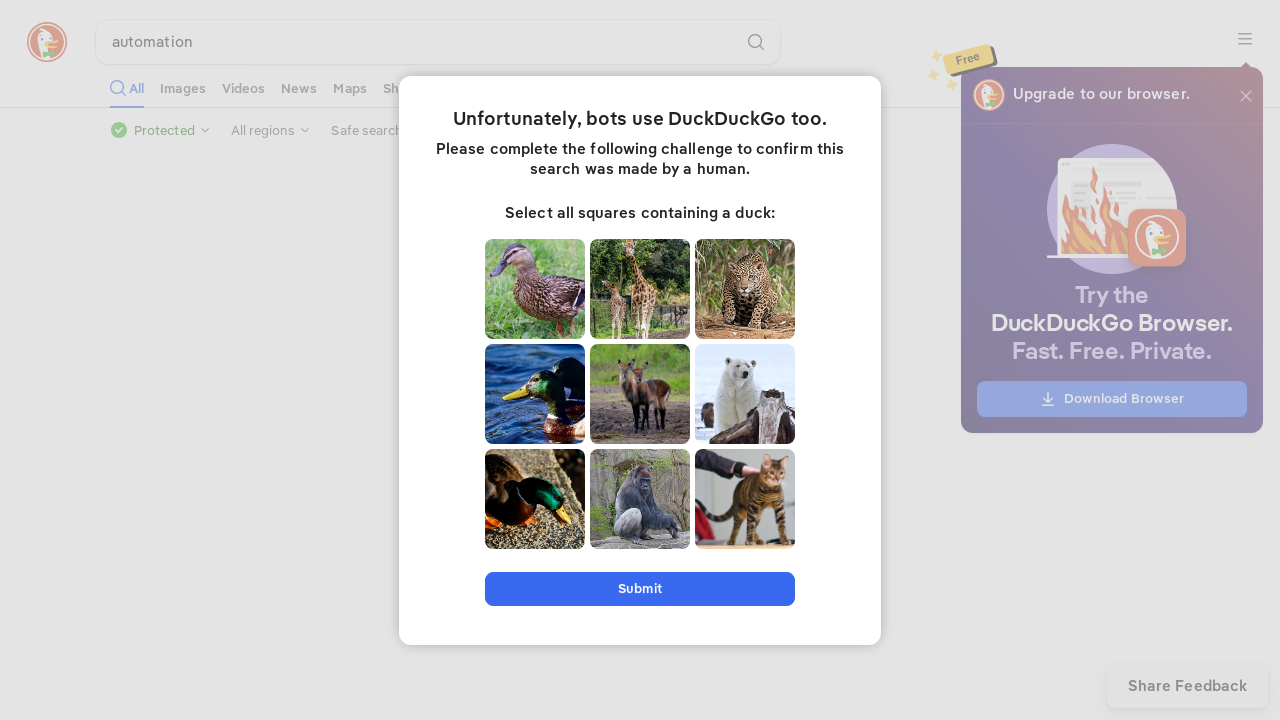

Scrolled up smoothly (increment 8/36)
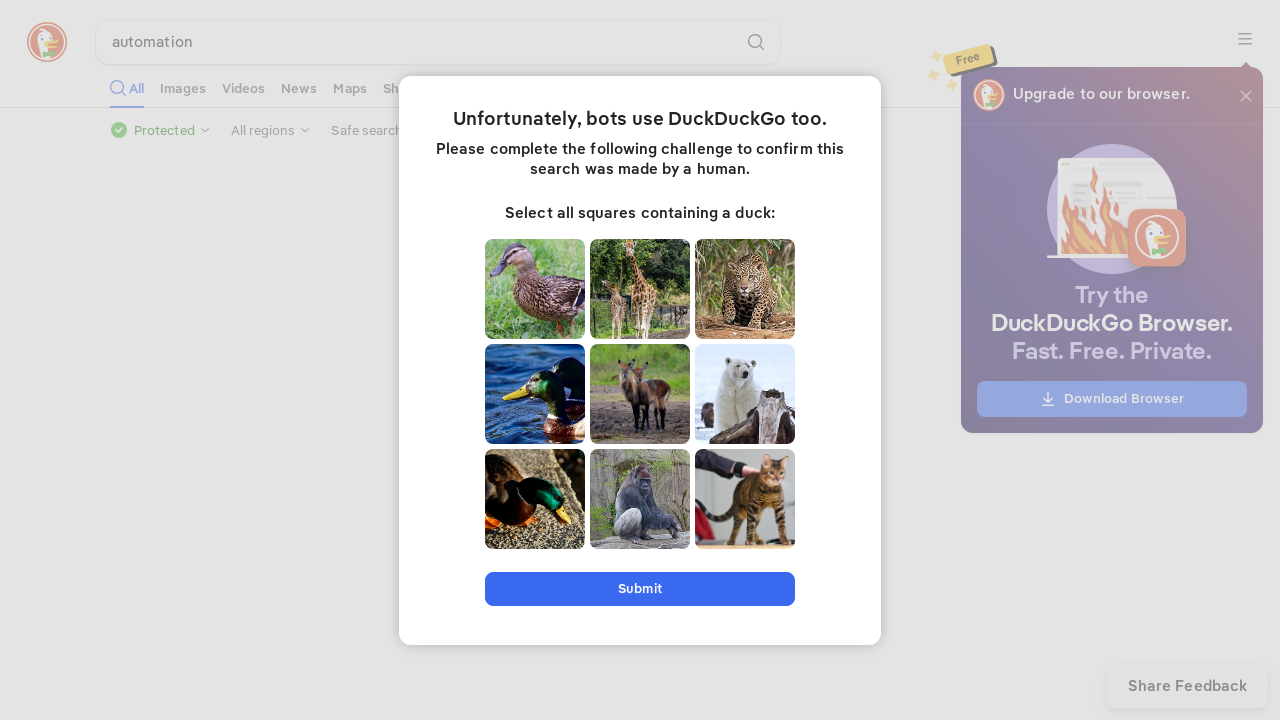

Scrolled up smoothly (increment 9/36)
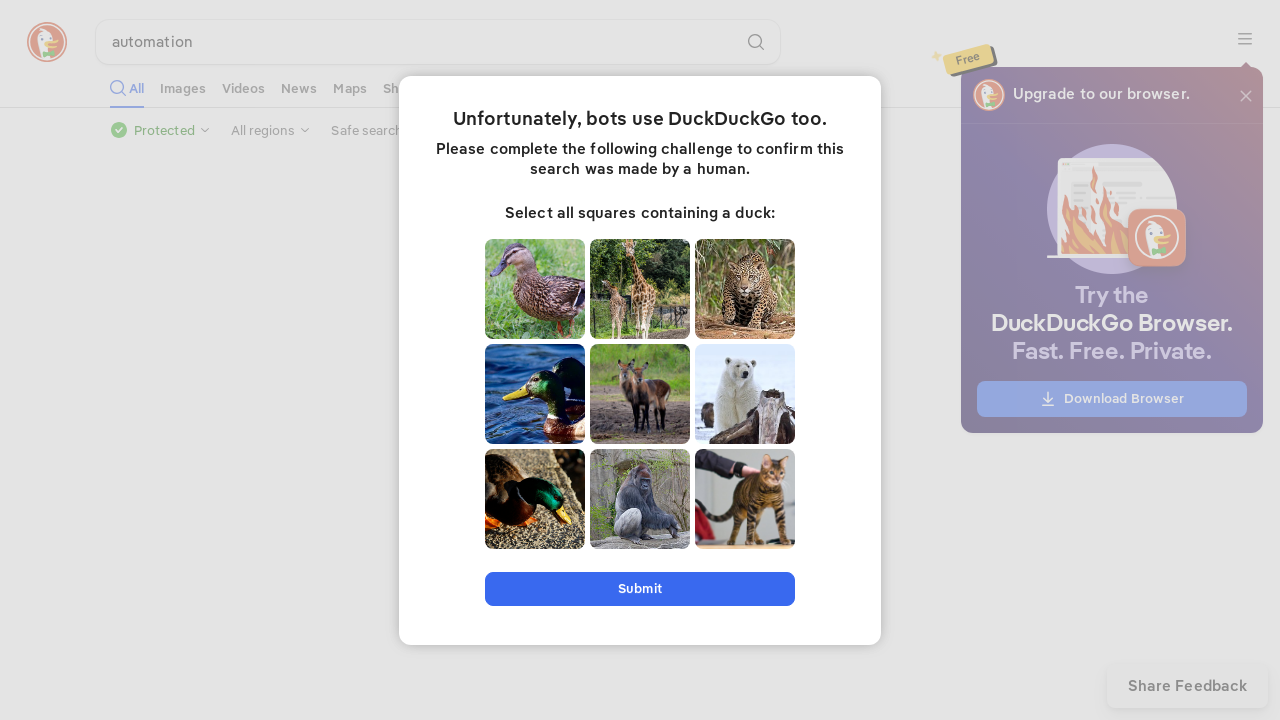

Scrolled up smoothly (increment 10/36)
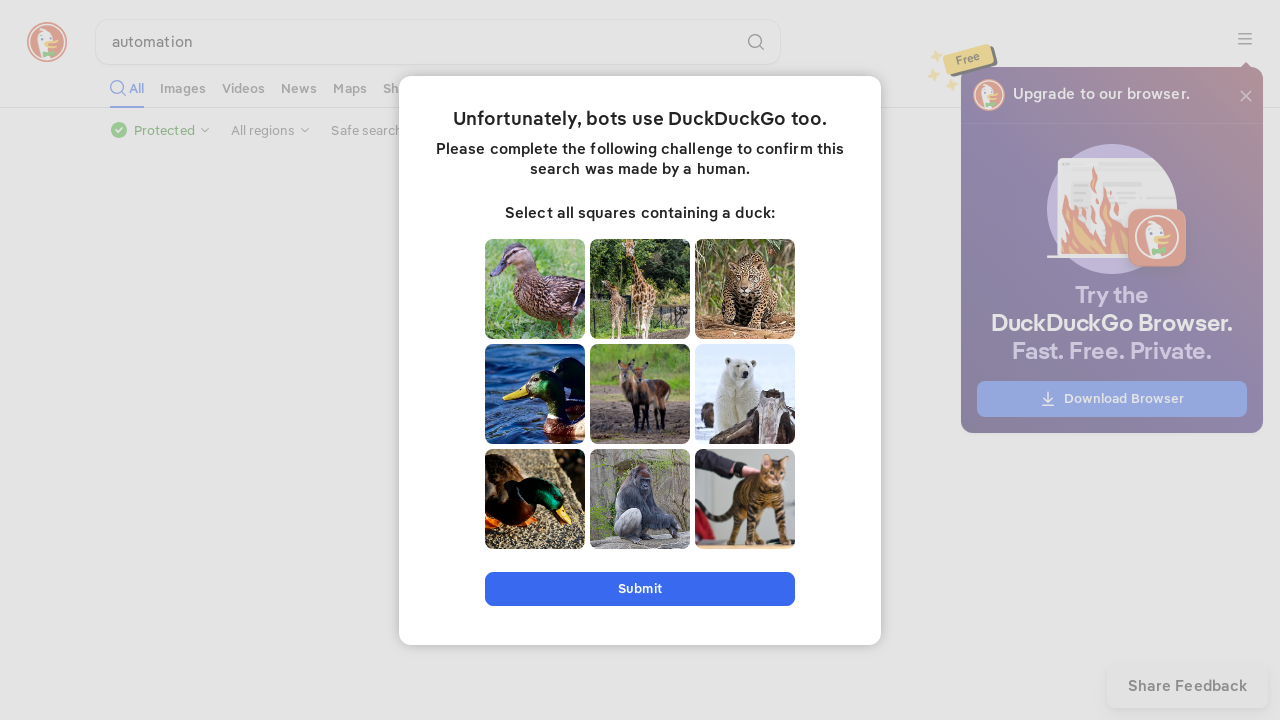

Scrolled up smoothly (increment 11/36)
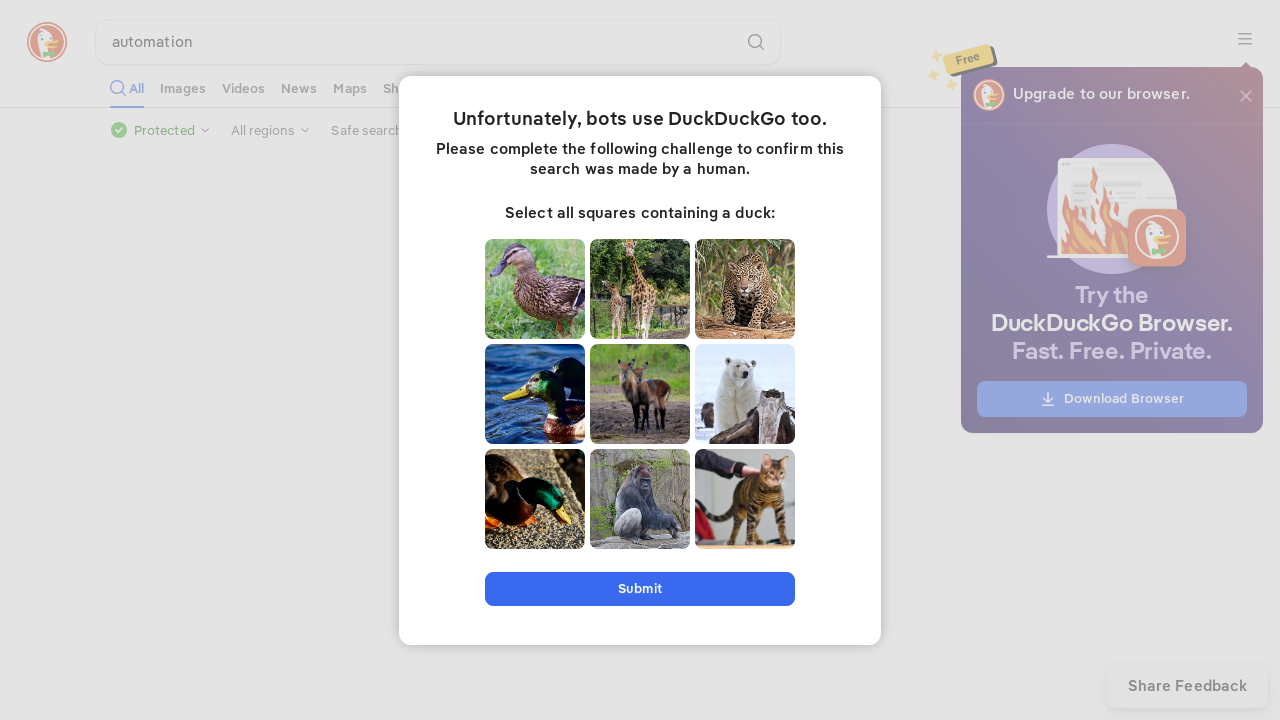

Scrolled up smoothly (increment 12/36)
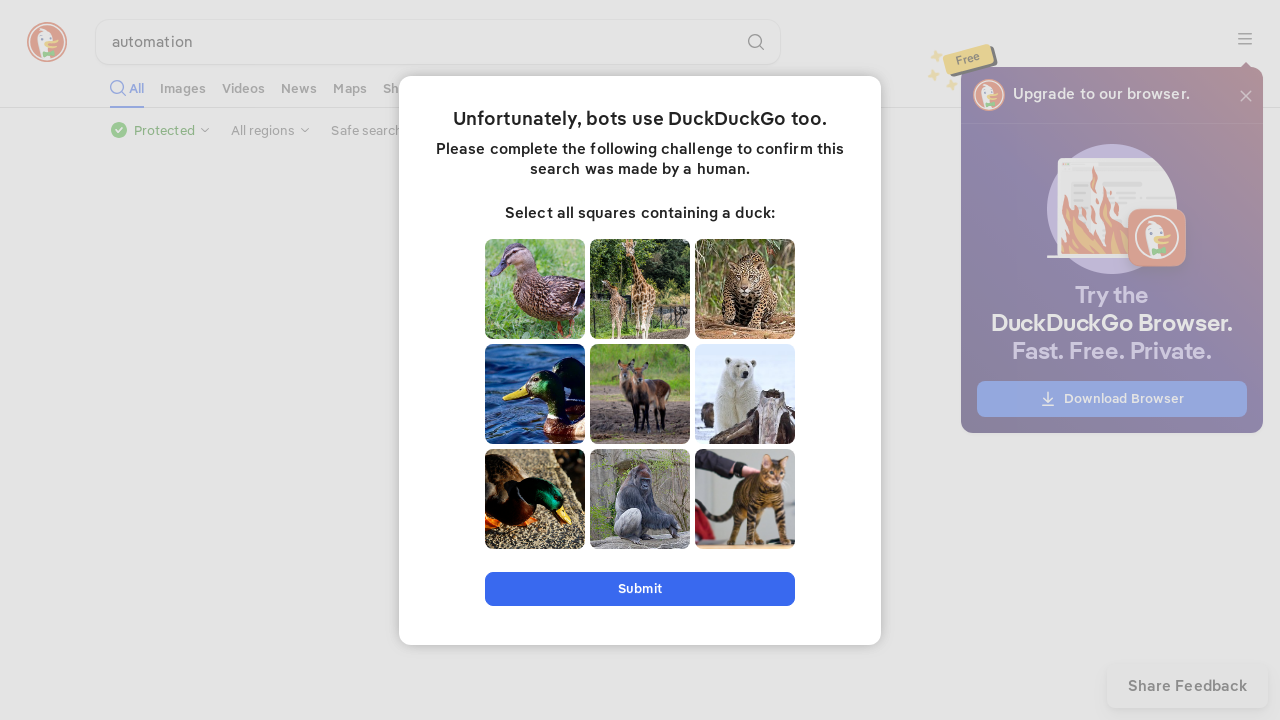

Scrolled up smoothly (increment 13/36)
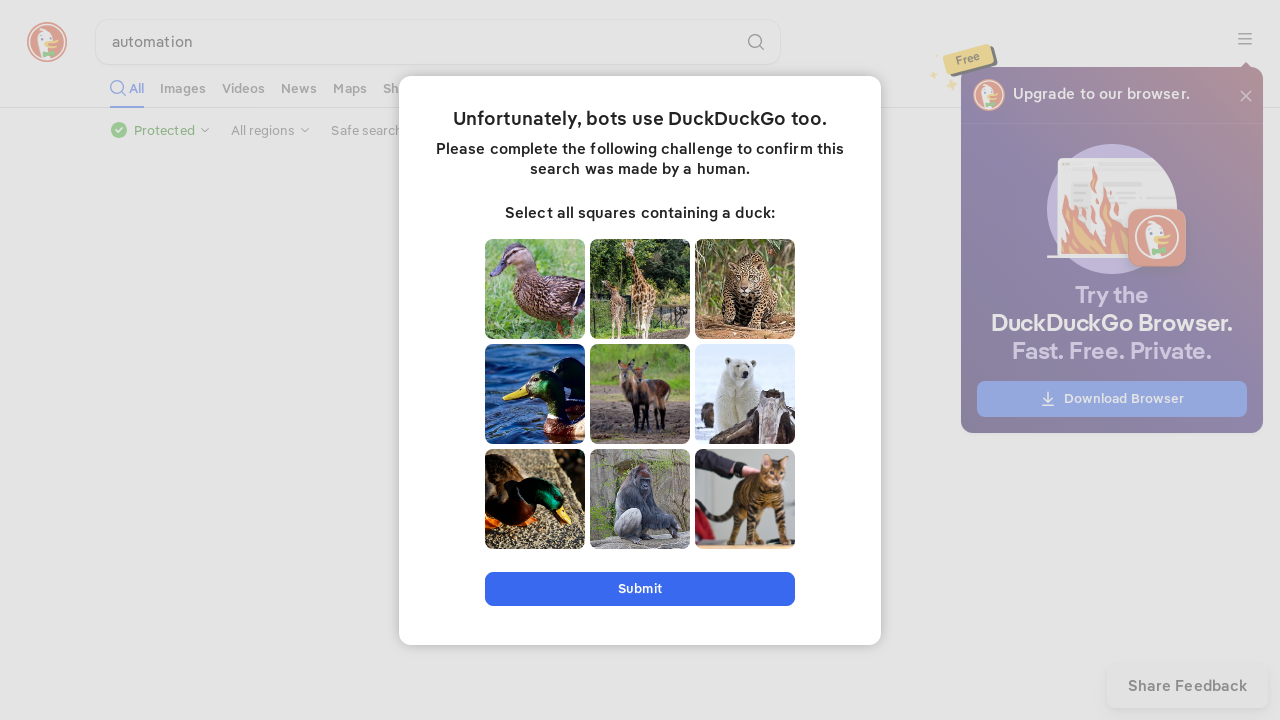

Scrolled up smoothly (increment 14/36)
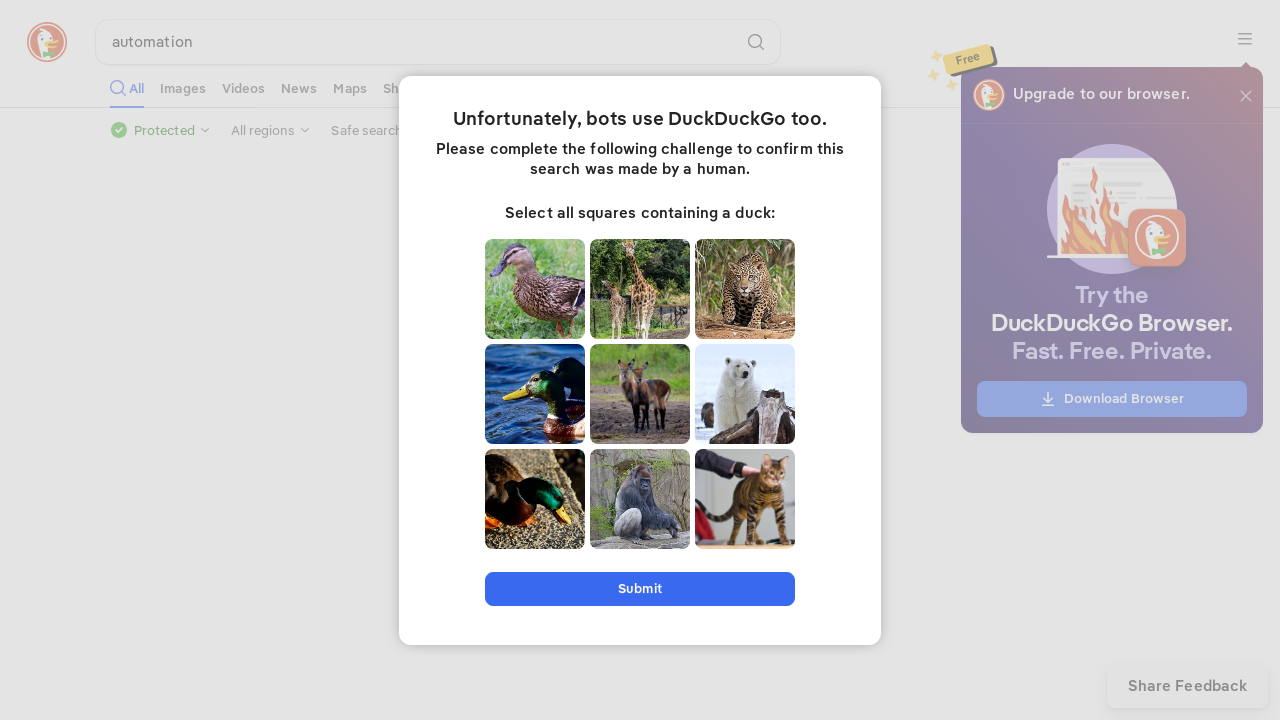

Scrolled up smoothly (increment 15/36)
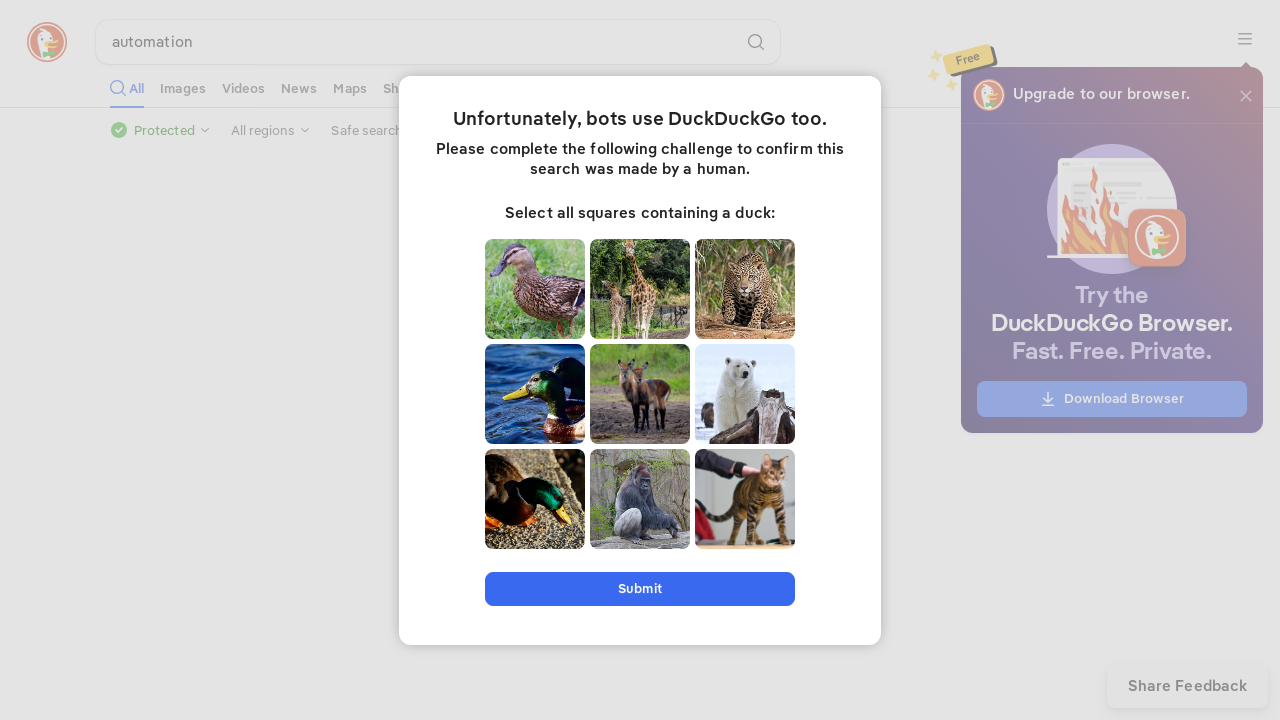

Scrolled up smoothly (increment 16/36)
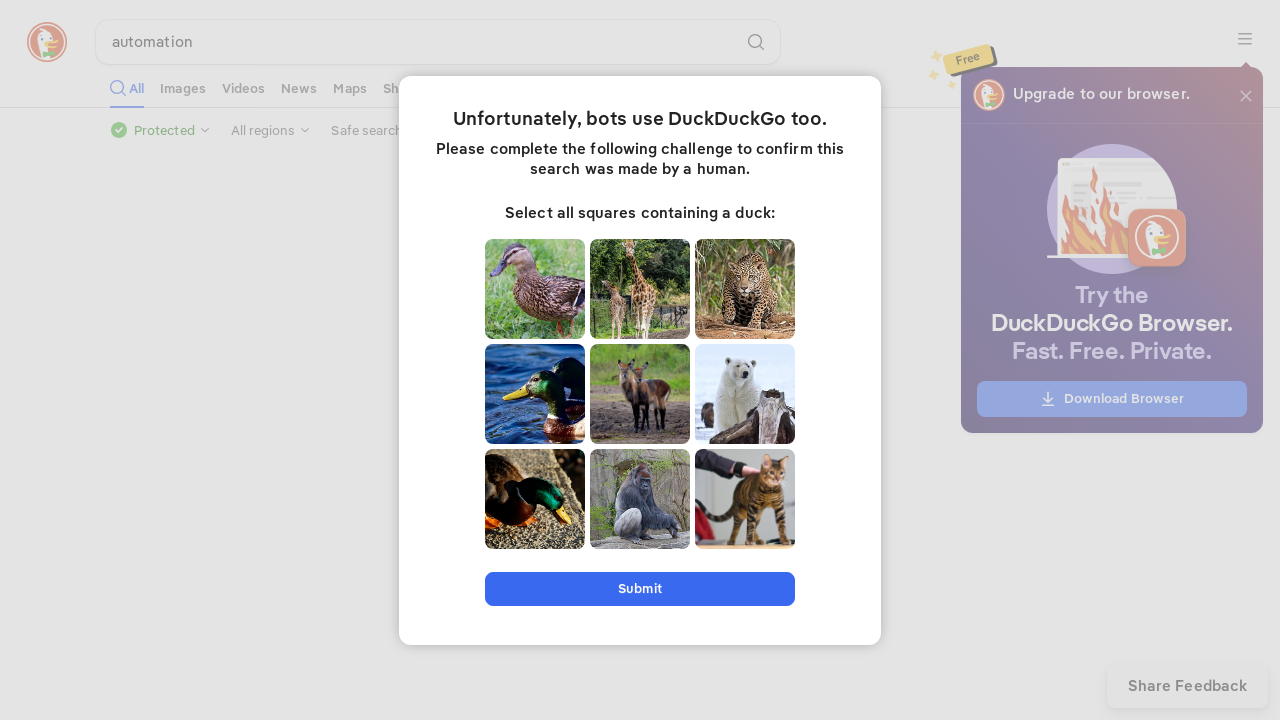

Scrolled up smoothly (increment 17/36)
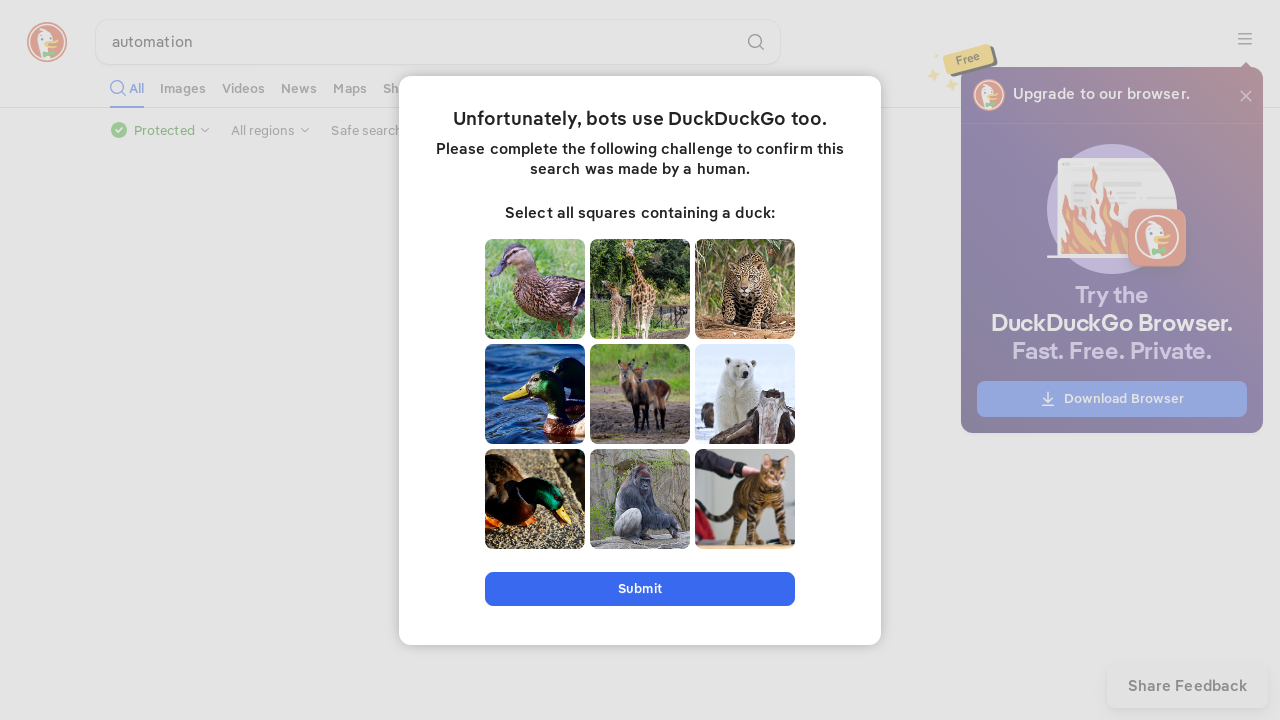

Scrolled up smoothly (increment 18/36)
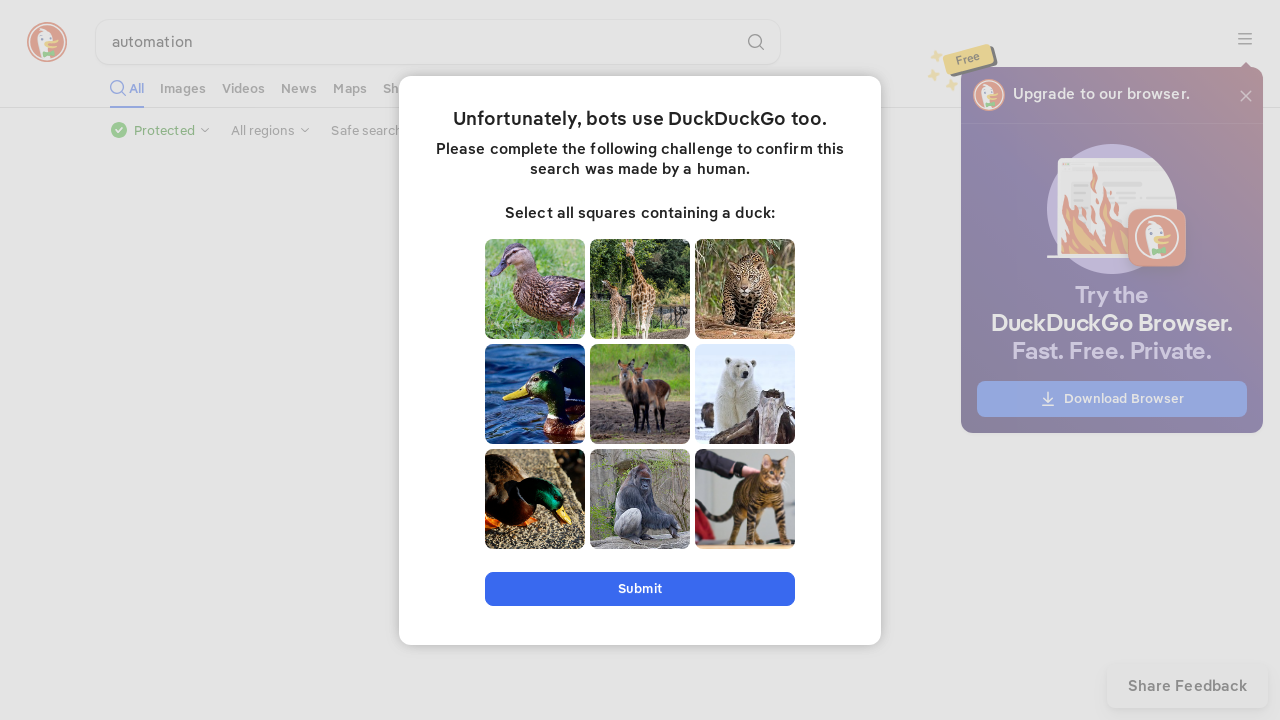

Scrolled up smoothly (increment 19/36)
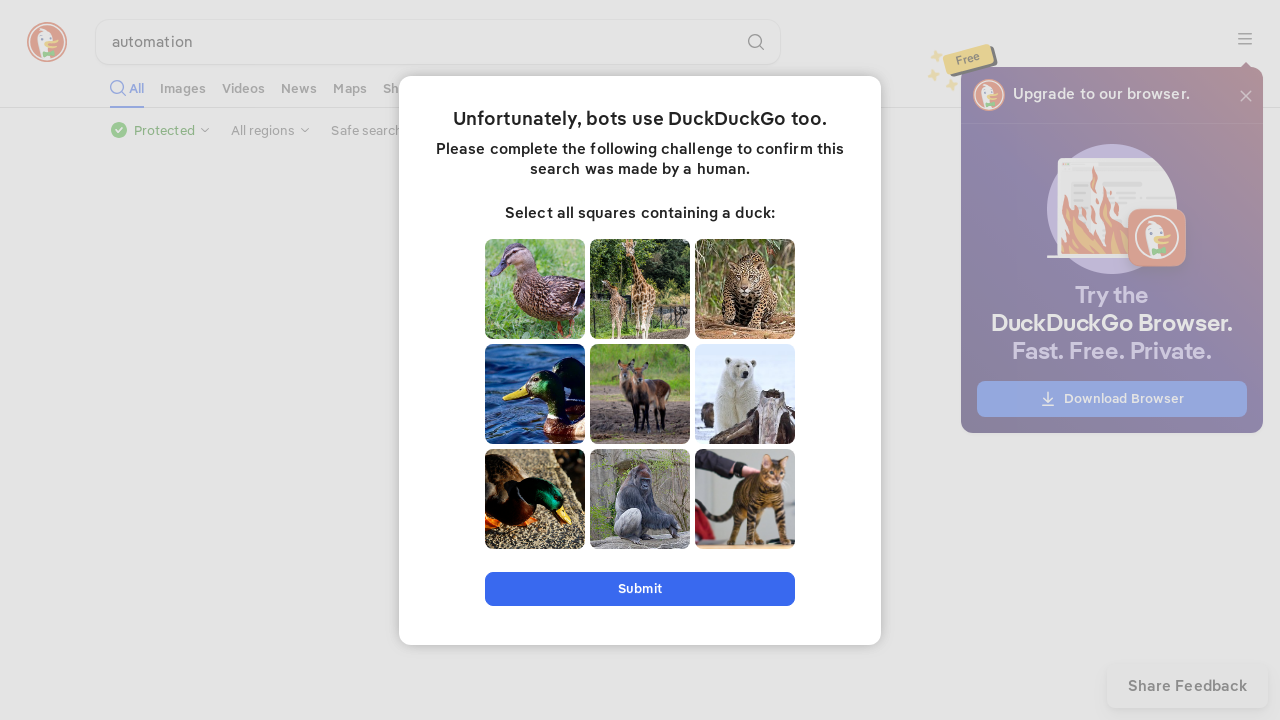

Scrolled up smoothly (increment 20/36)
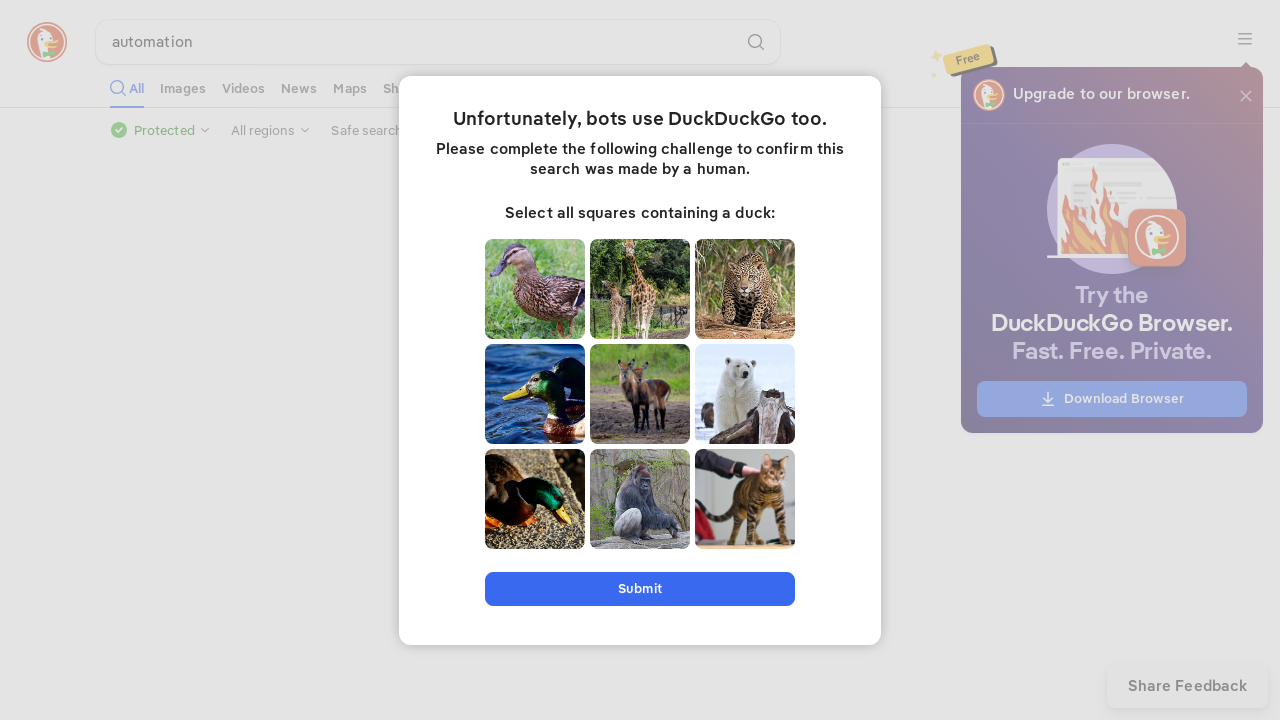

Scrolled up smoothly (increment 21/36)
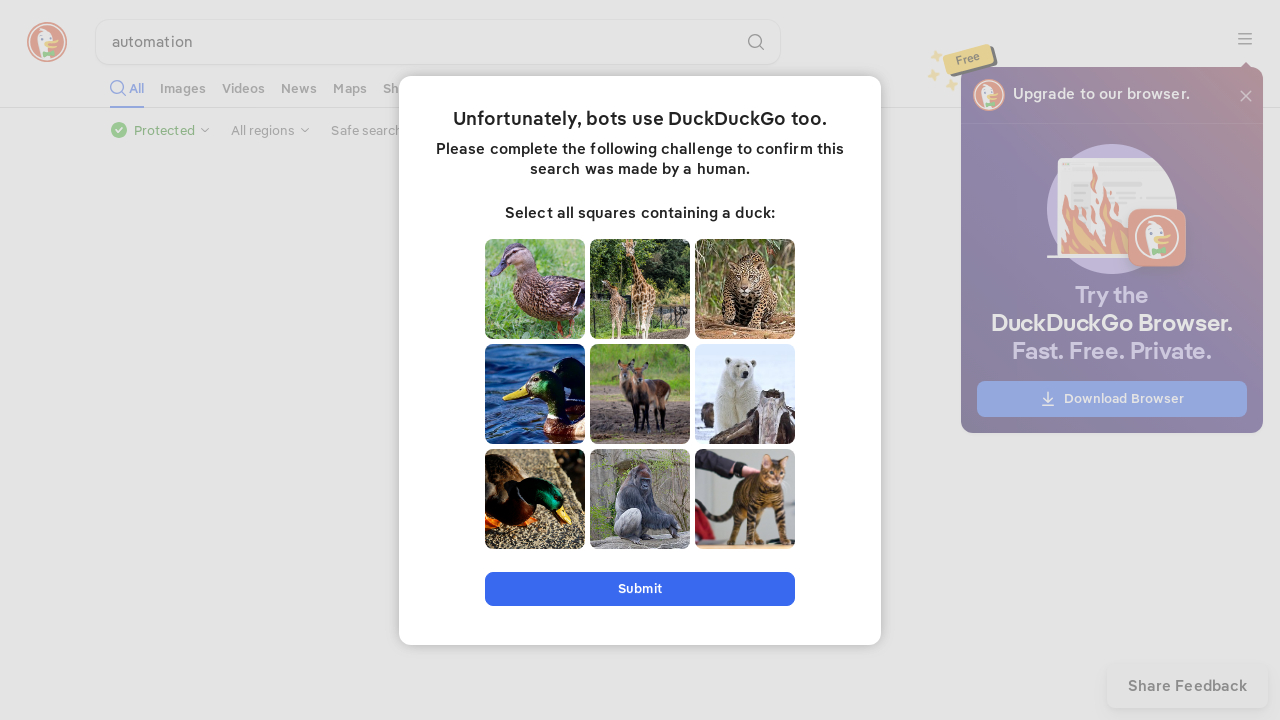

Scrolled up smoothly (increment 22/36)
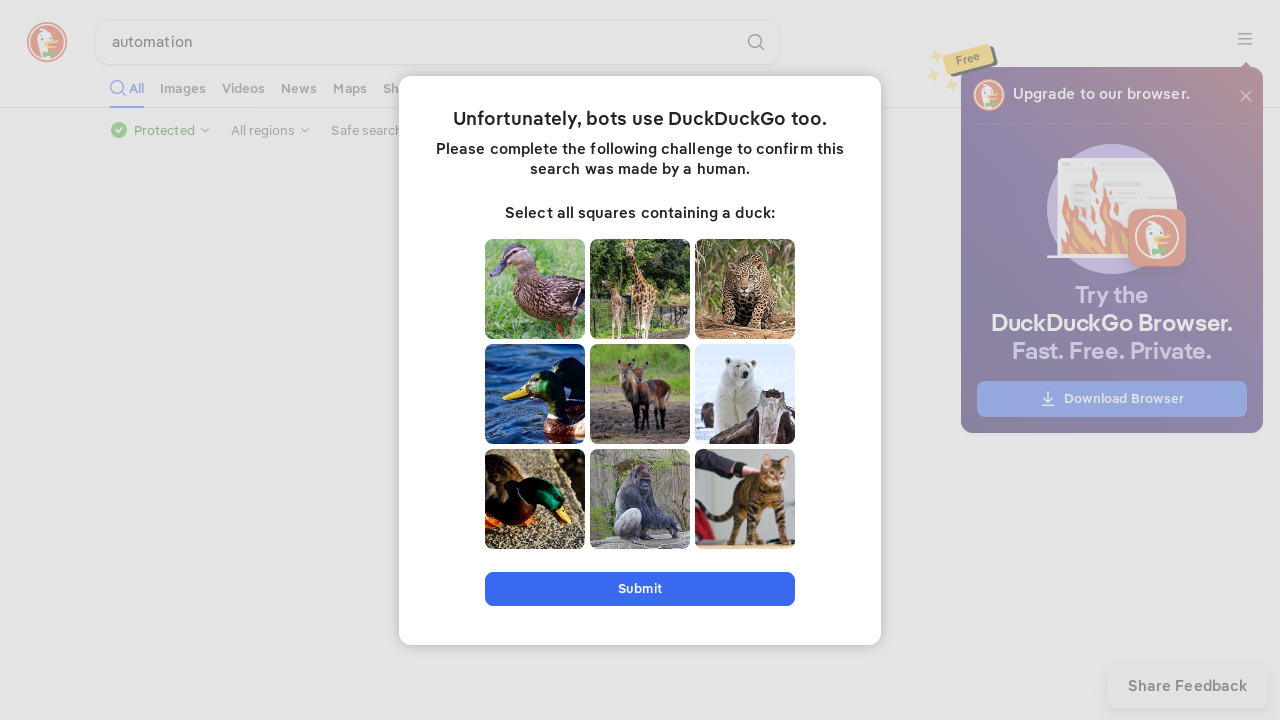

Scrolled up smoothly (increment 23/36)
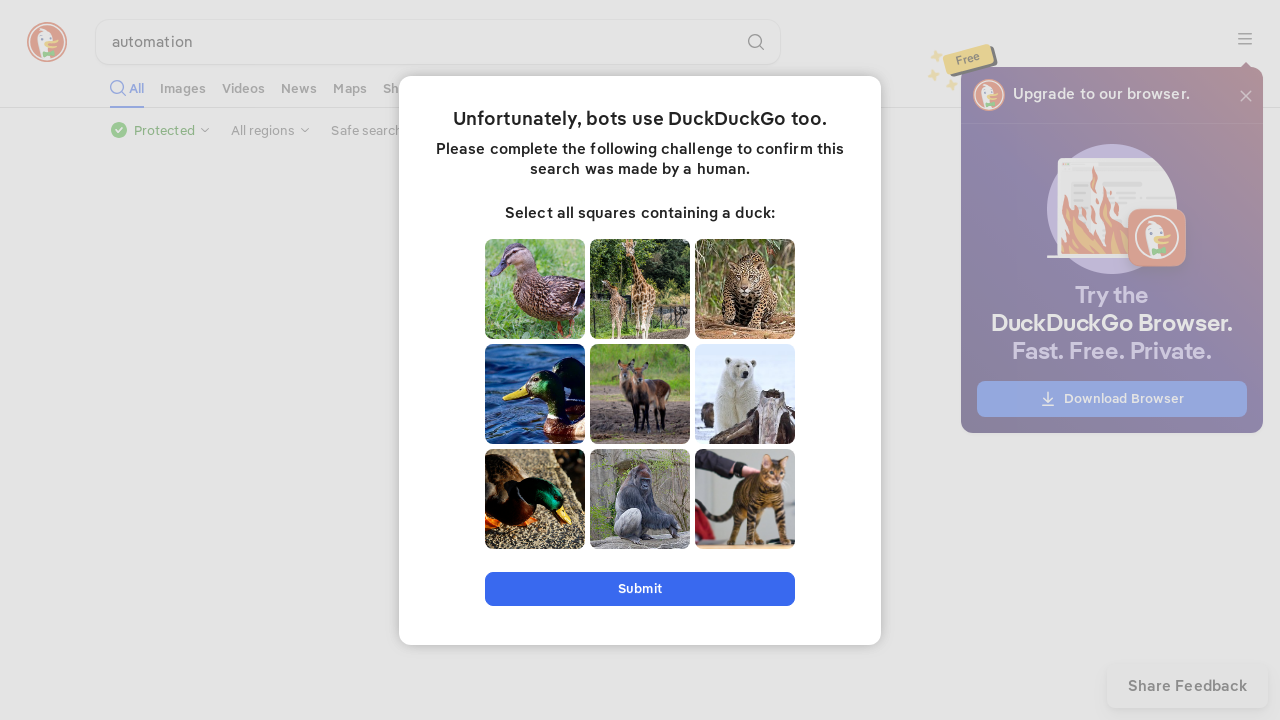

Scrolled up smoothly (increment 24/36)
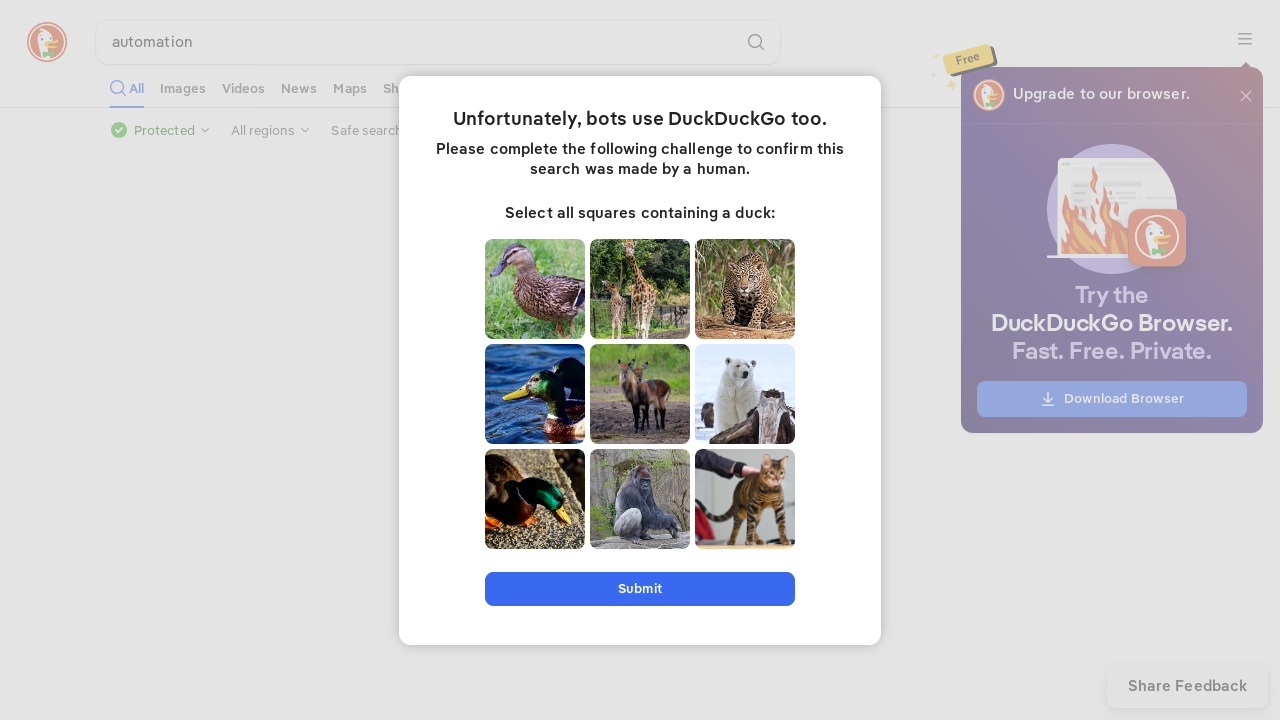

Scrolled up smoothly (increment 25/36)
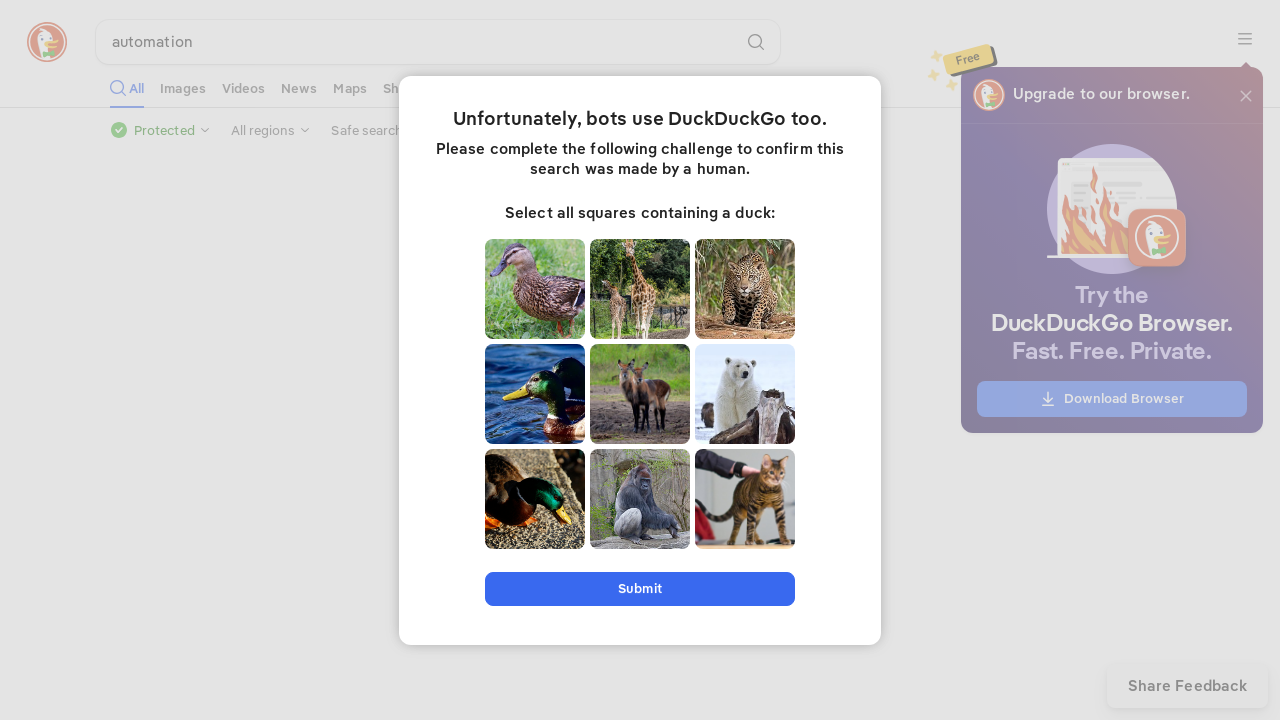

Scrolled up smoothly (increment 26/36)
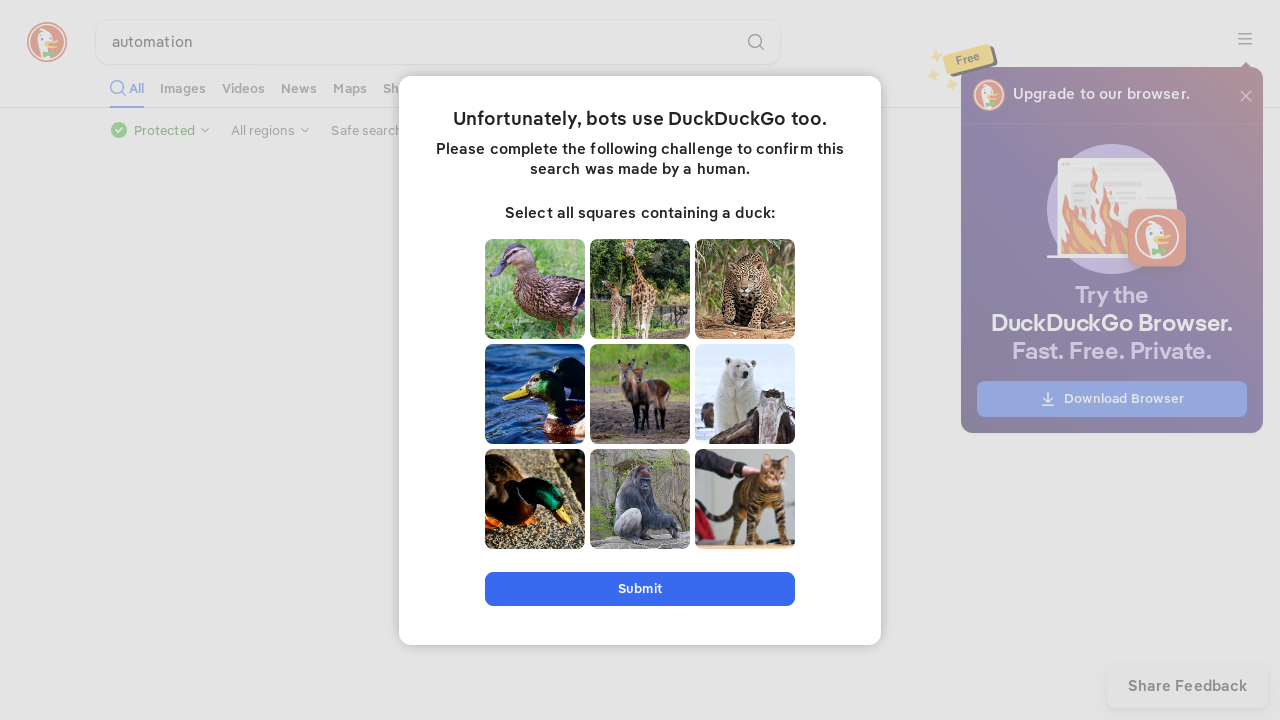

Scrolled up smoothly (increment 27/36)
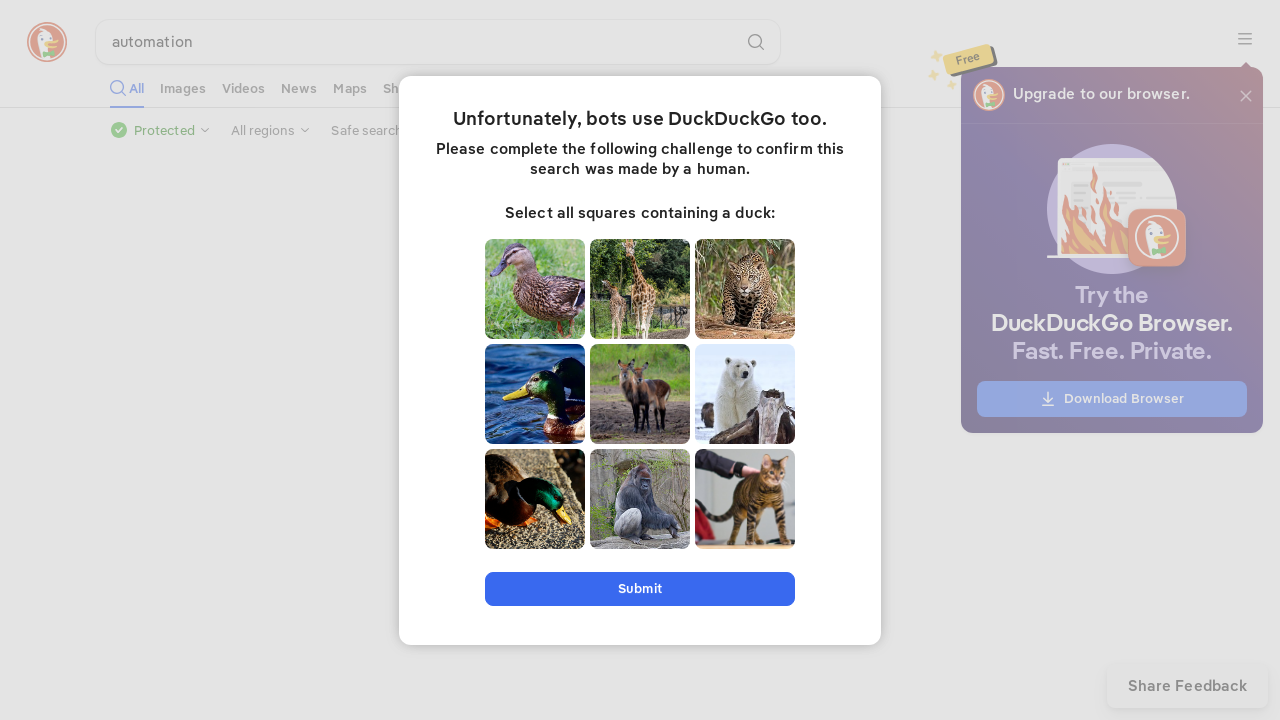

Scrolled up smoothly (increment 28/36)
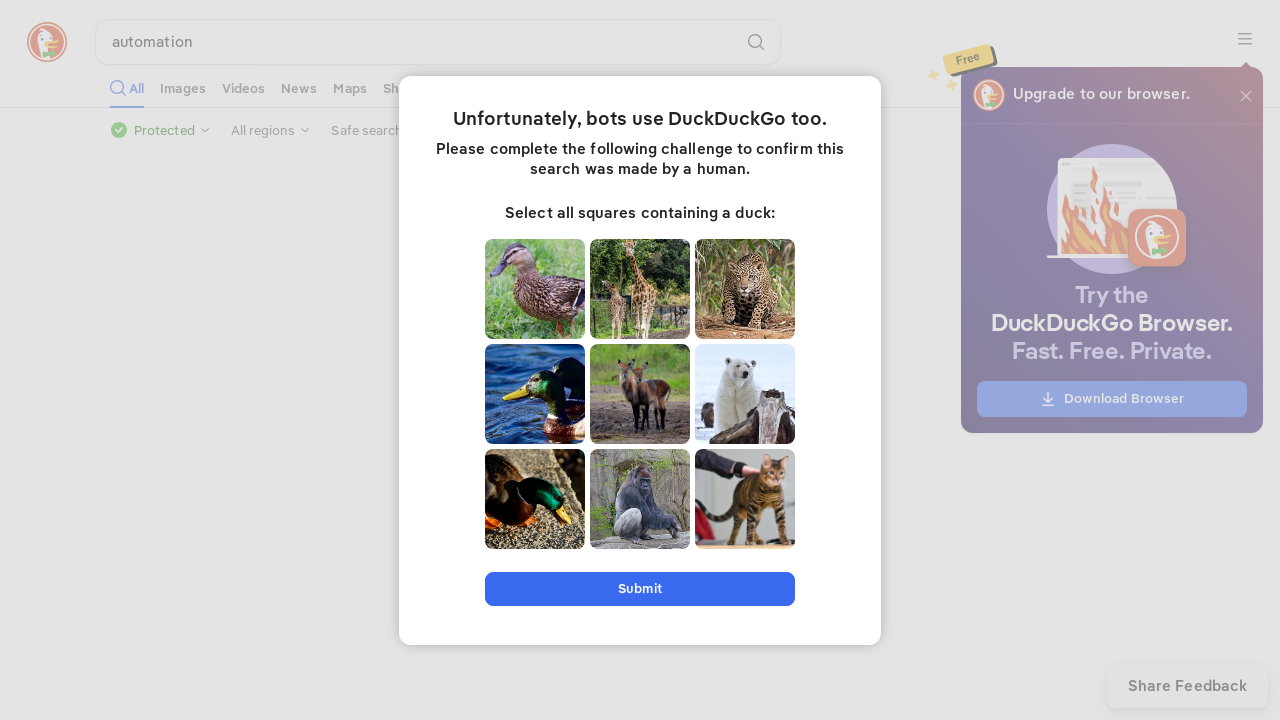

Scrolled up smoothly (increment 29/36)
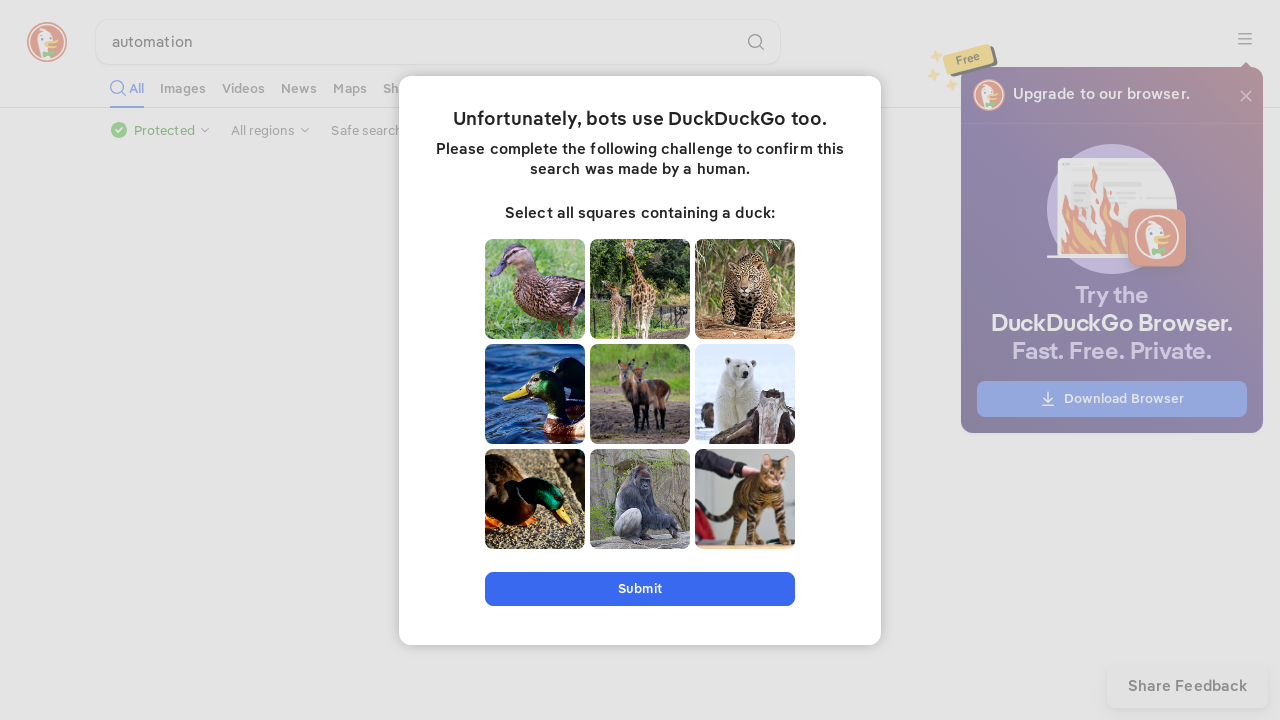

Scrolled up smoothly (increment 30/36)
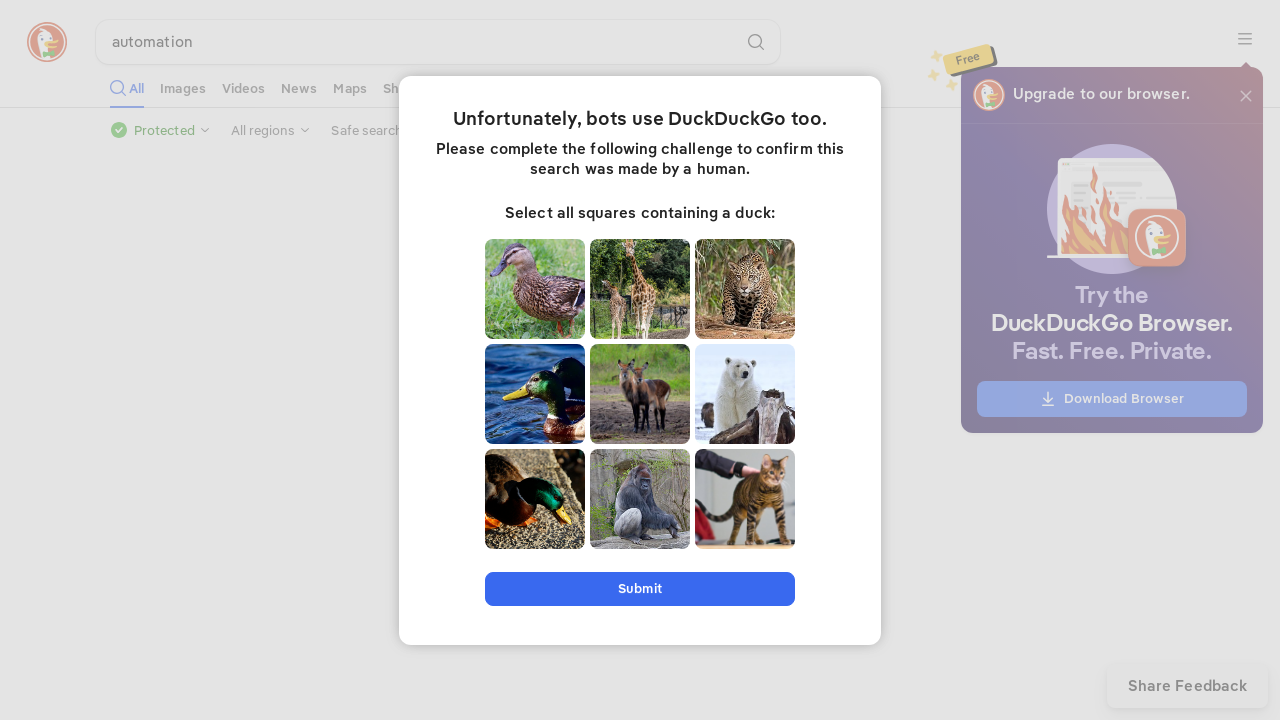

Scrolled up smoothly (increment 31/36)
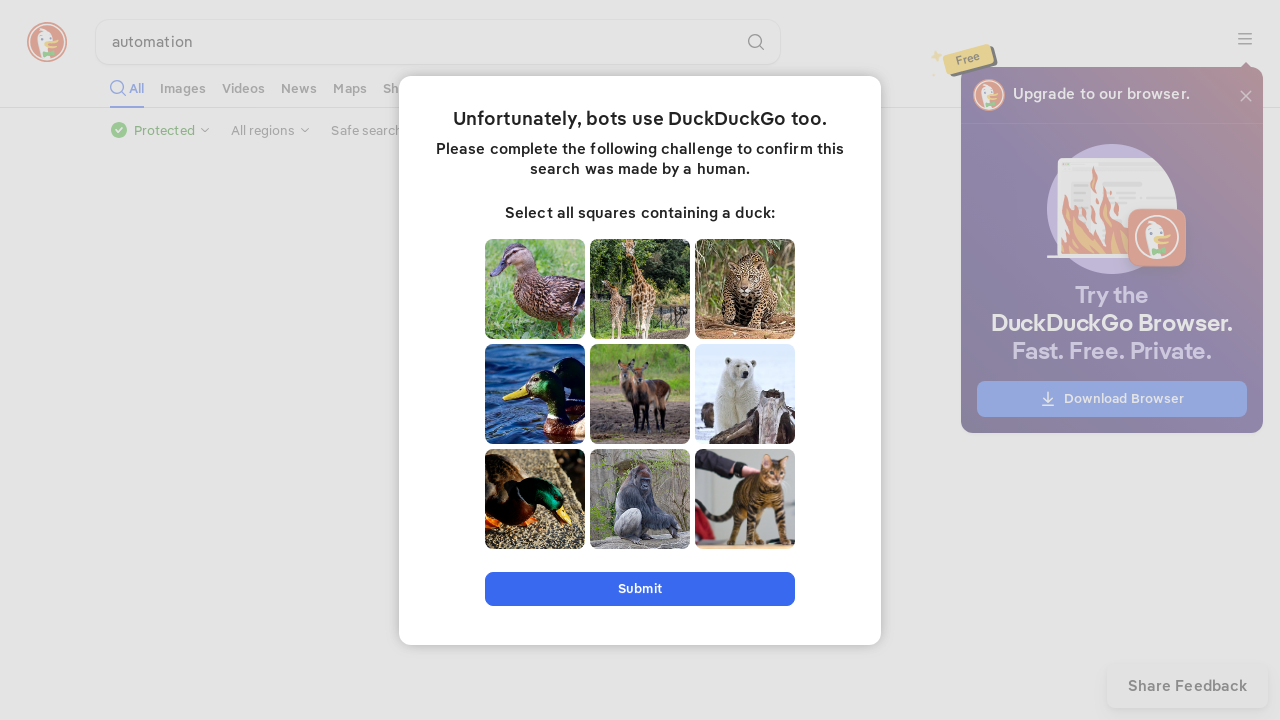

Scrolled up smoothly (increment 32/36)
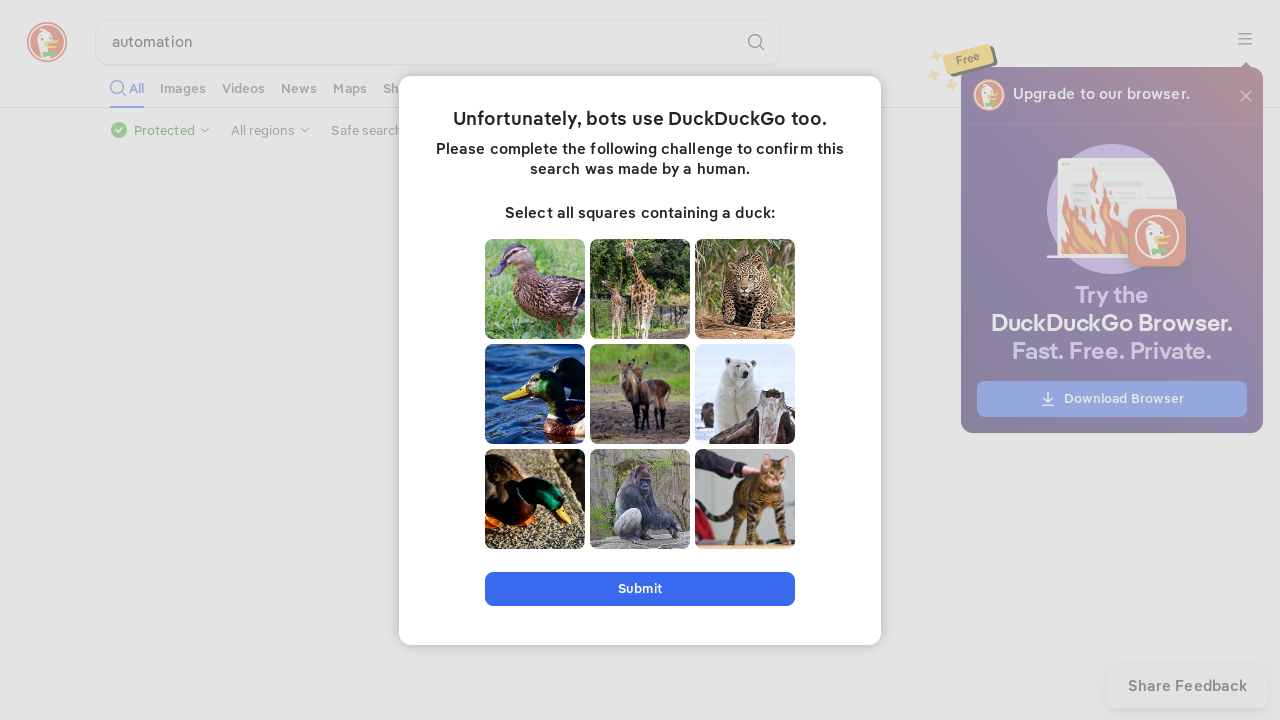

Scrolled up smoothly (increment 33/36)
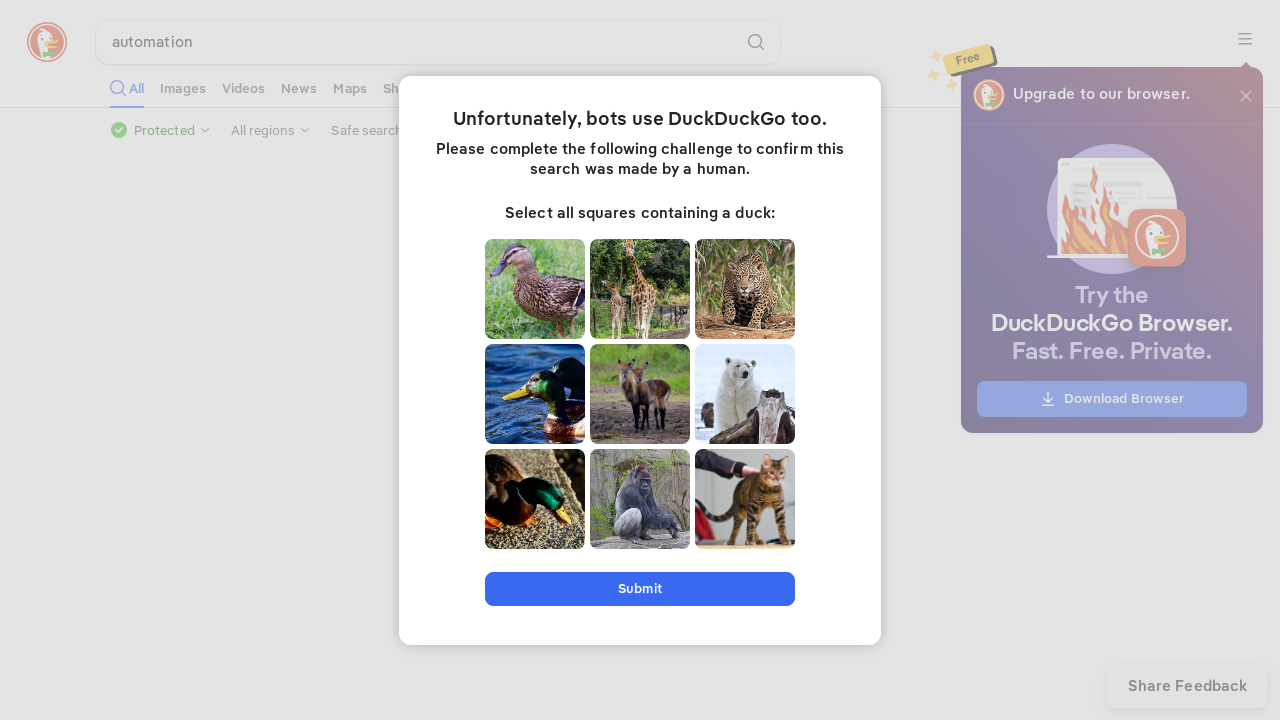

Scrolled up smoothly (increment 34/36)
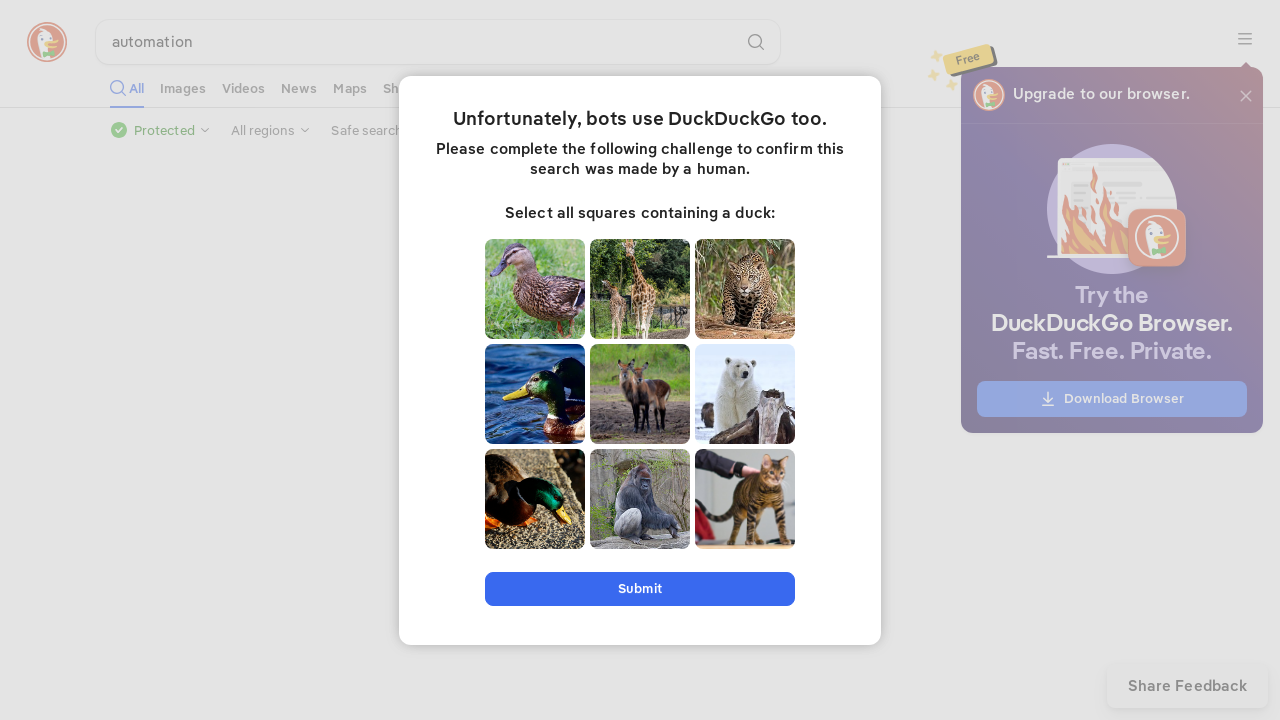

Scrolled up smoothly (increment 35/36)
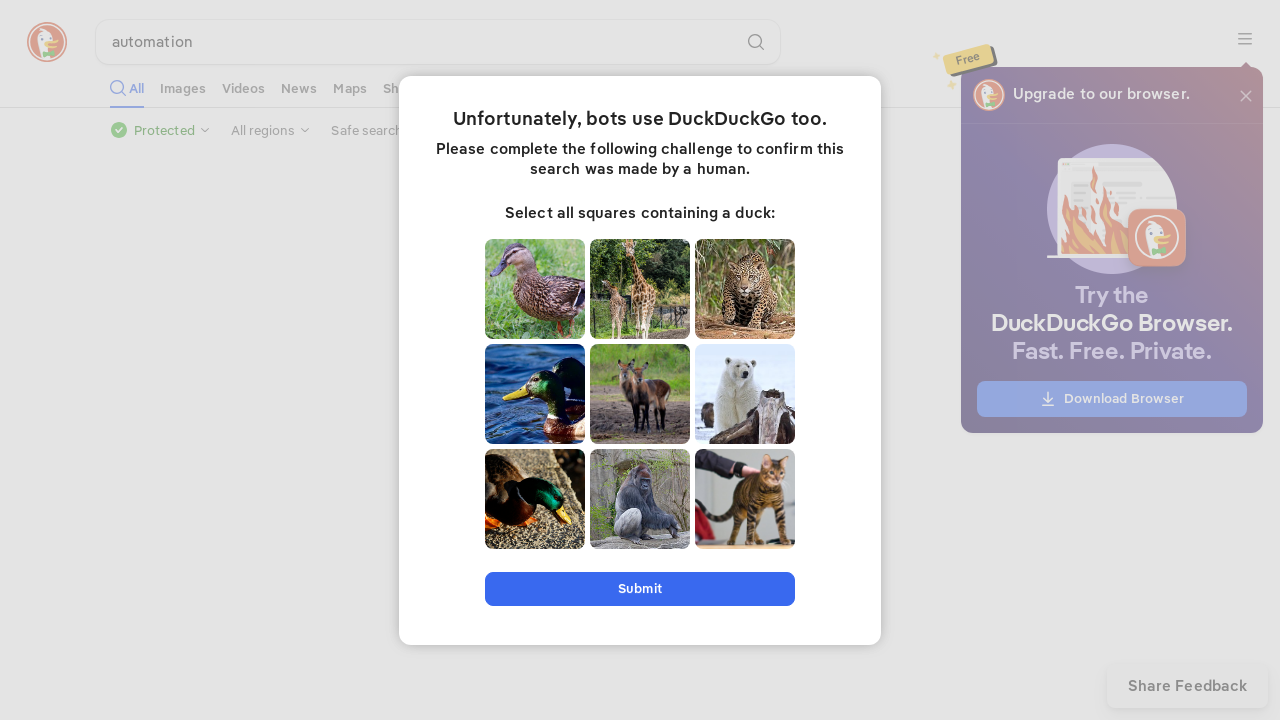

Scrolled up smoothly (increment 36/36)
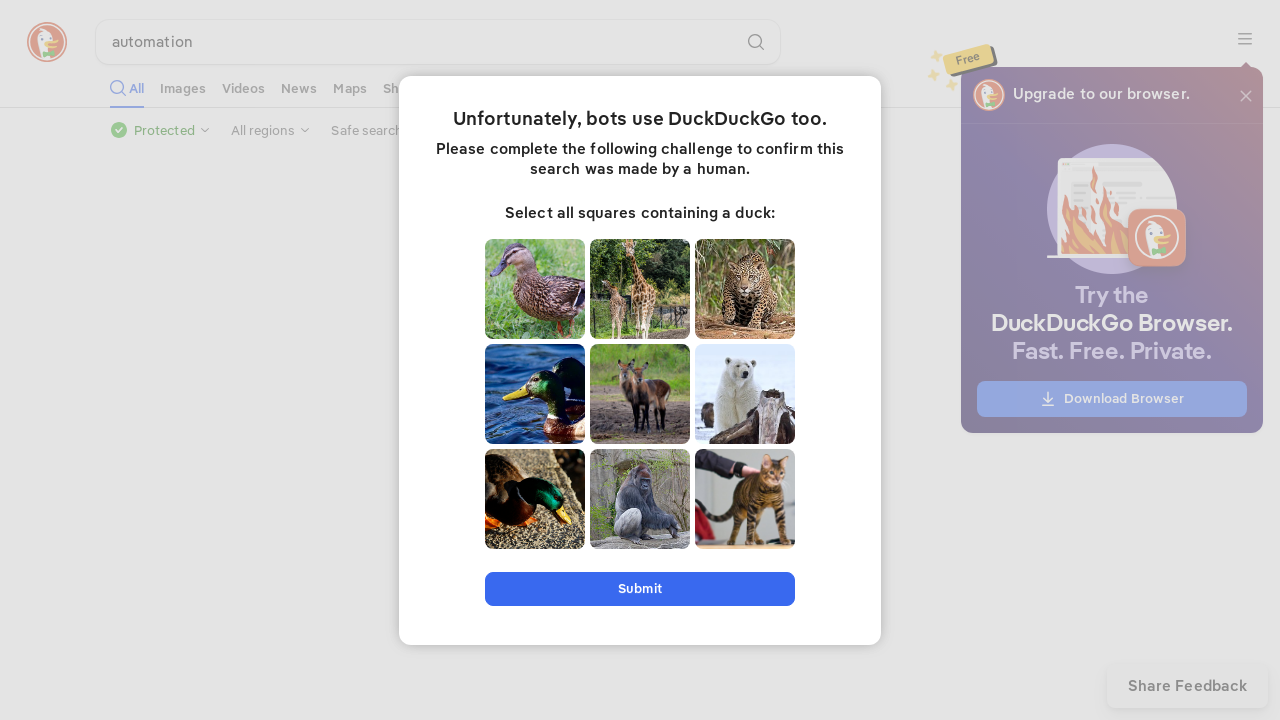

Scrolled down using mouse wheel (increment 1/20)
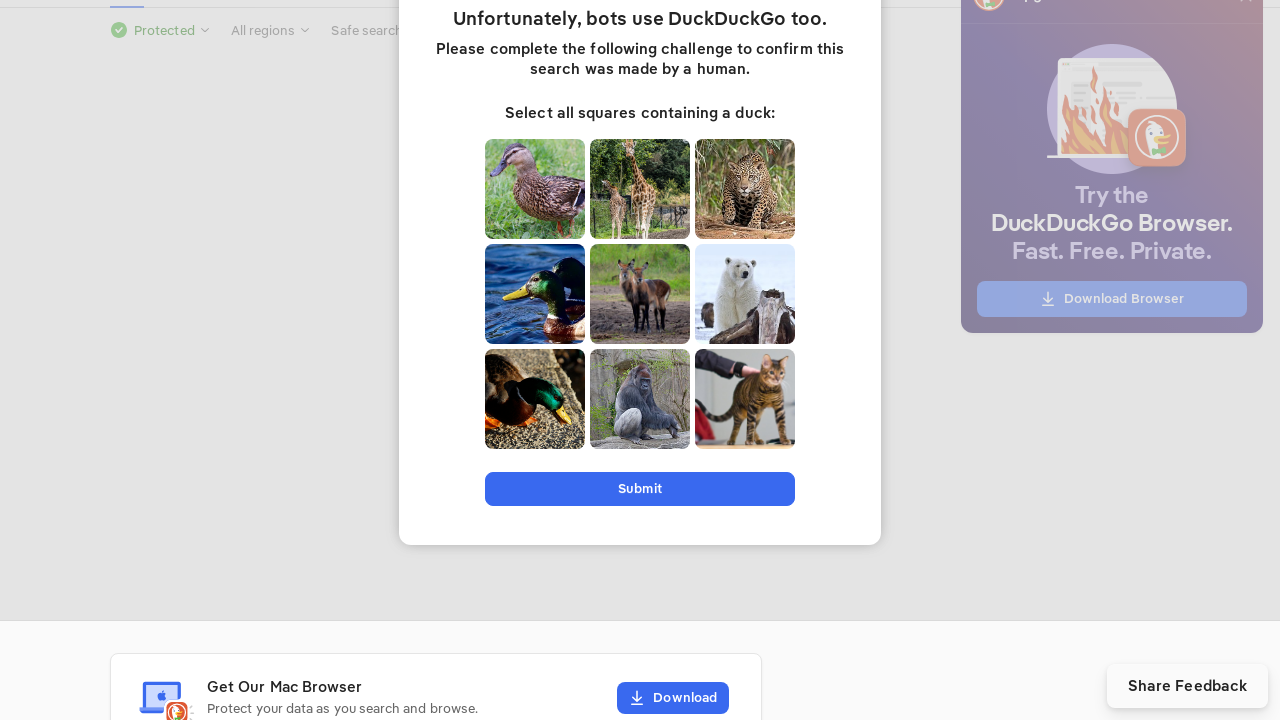

Scrolled down using mouse wheel (increment 2/20)
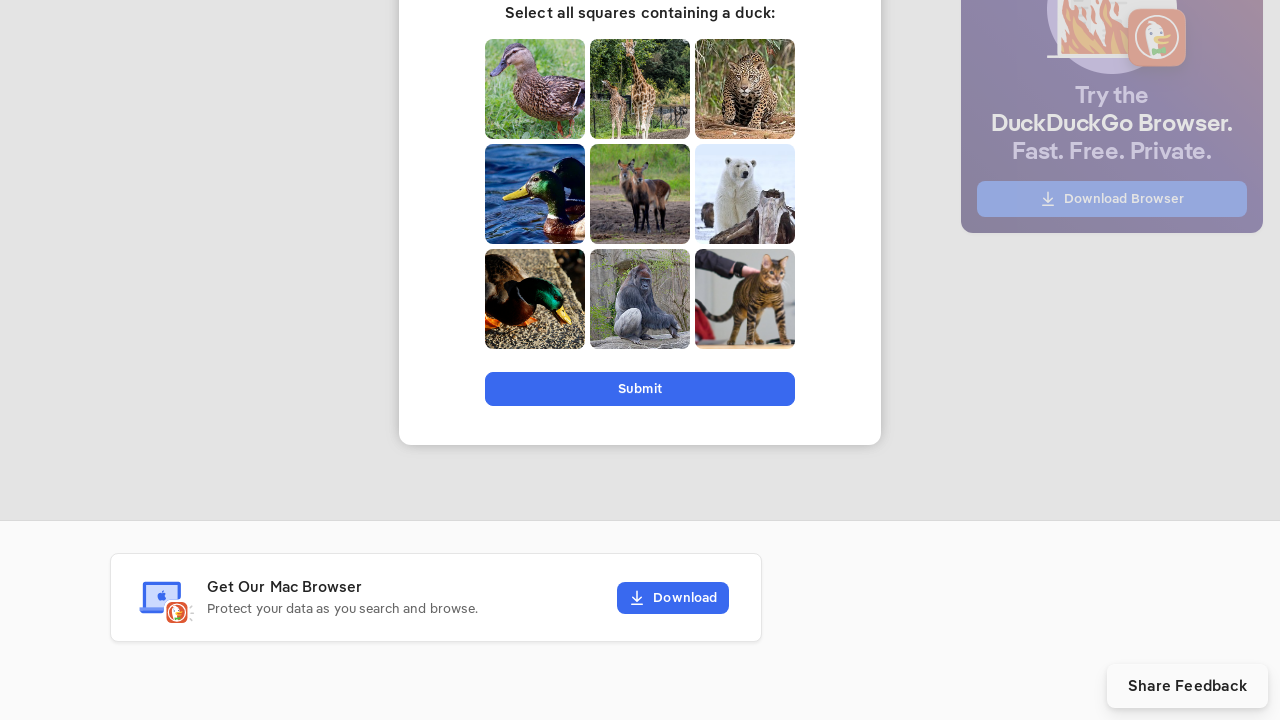

Scrolled down using mouse wheel (increment 3/20)
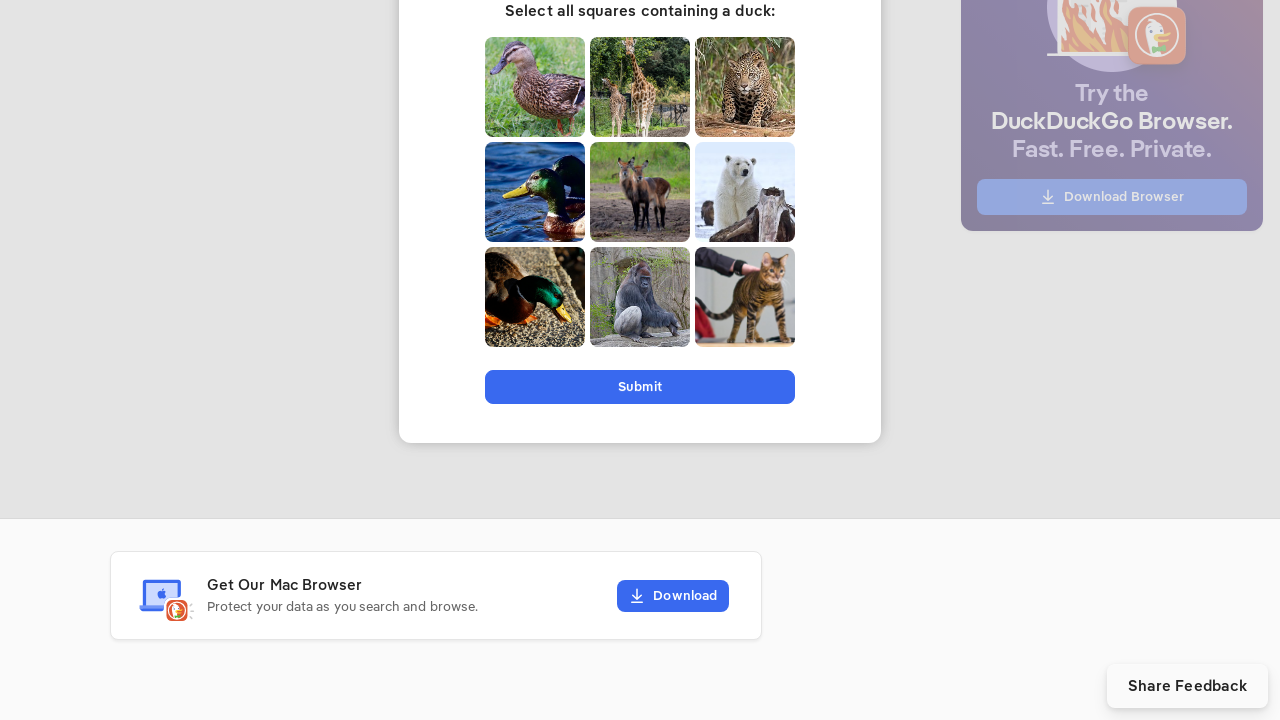

Scrolled down using mouse wheel (increment 4/20)
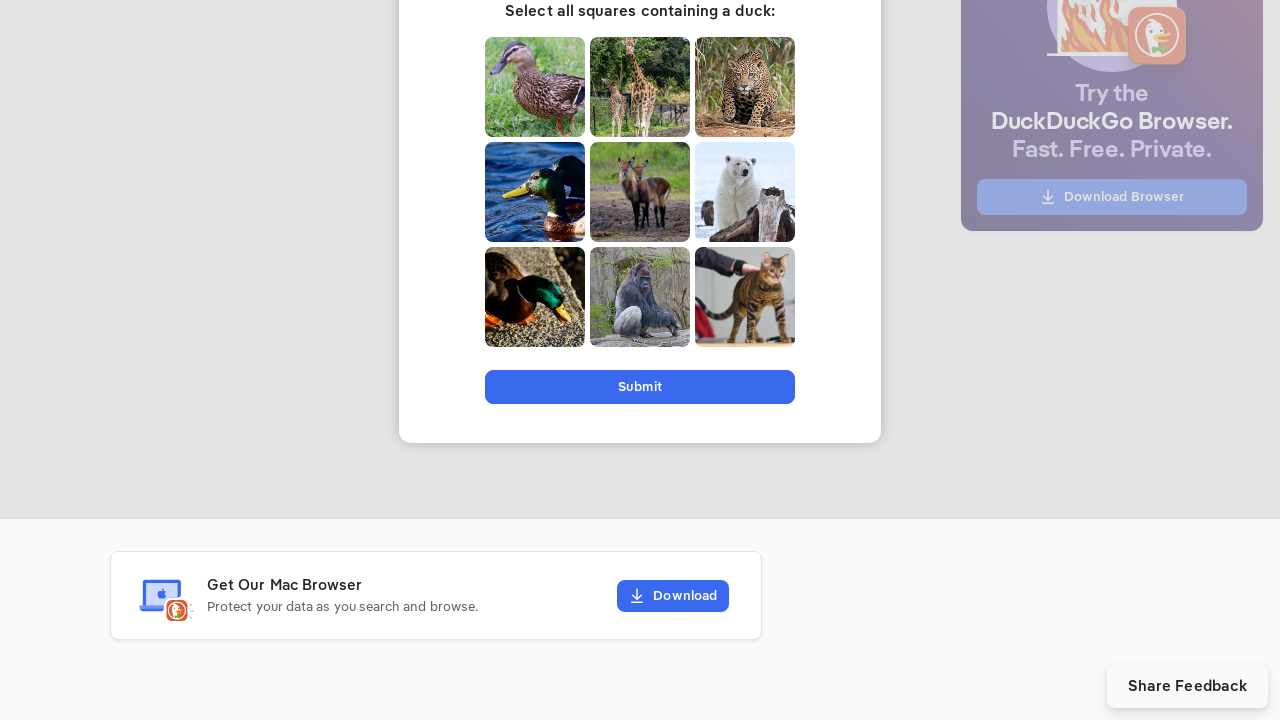

Scrolled down using mouse wheel (increment 5/20)
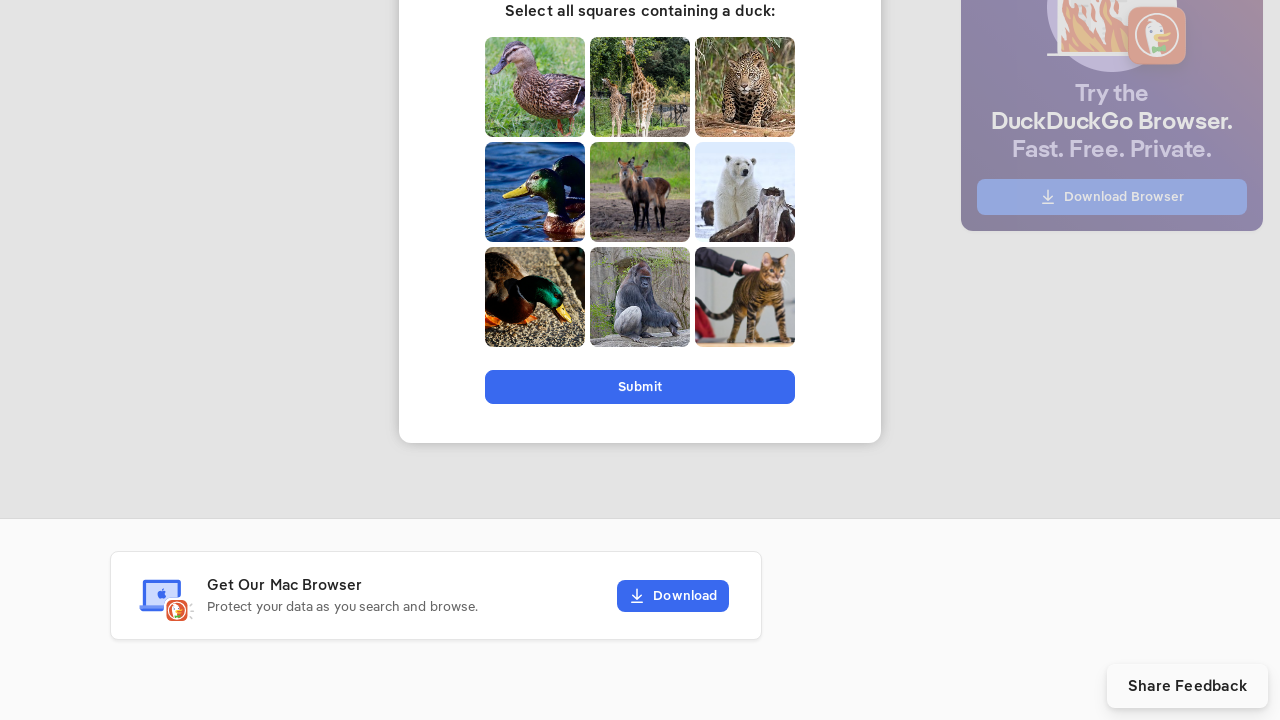

Scrolled down using mouse wheel (increment 6/20)
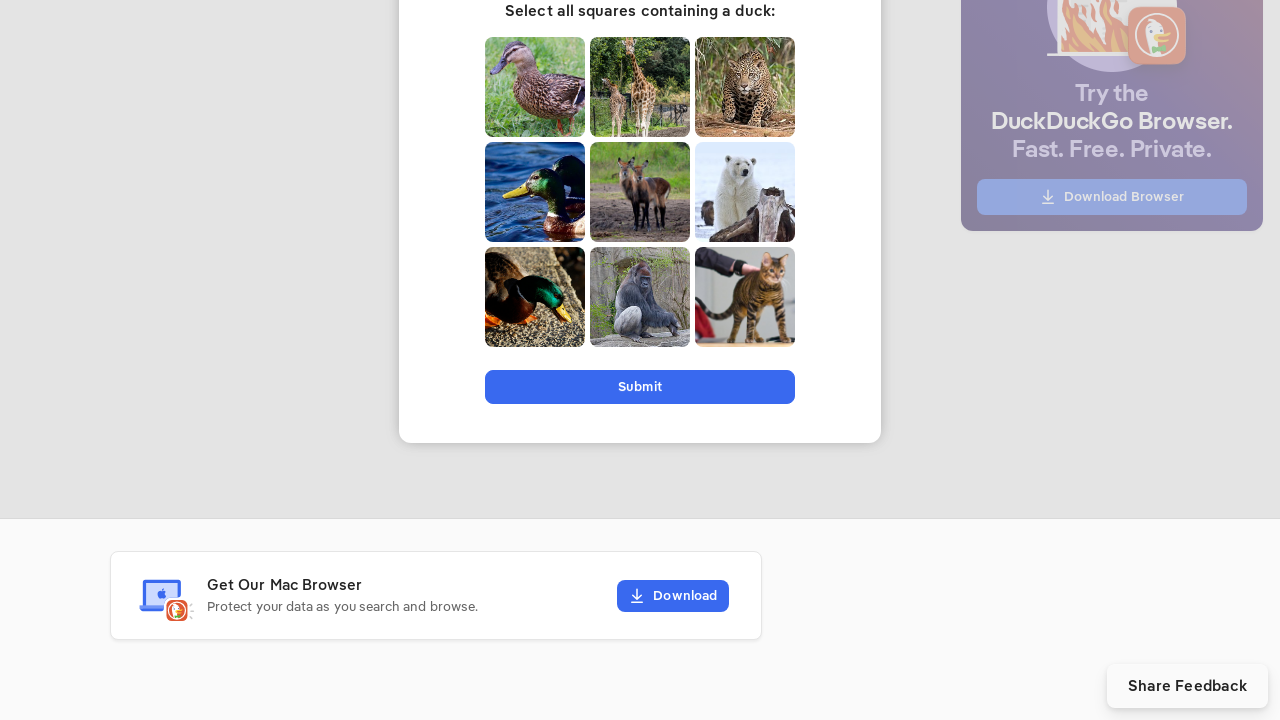

Scrolled down using mouse wheel (increment 7/20)
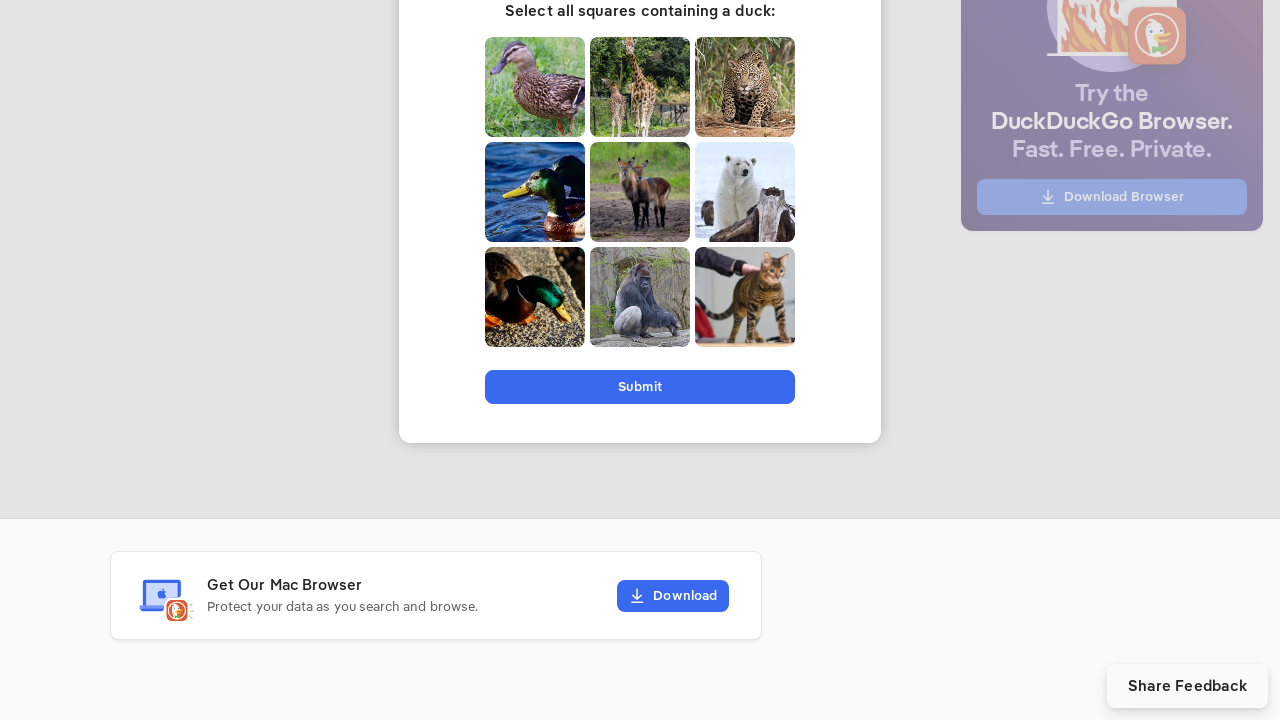

Scrolled down using mouse wheel (increment 8/20)
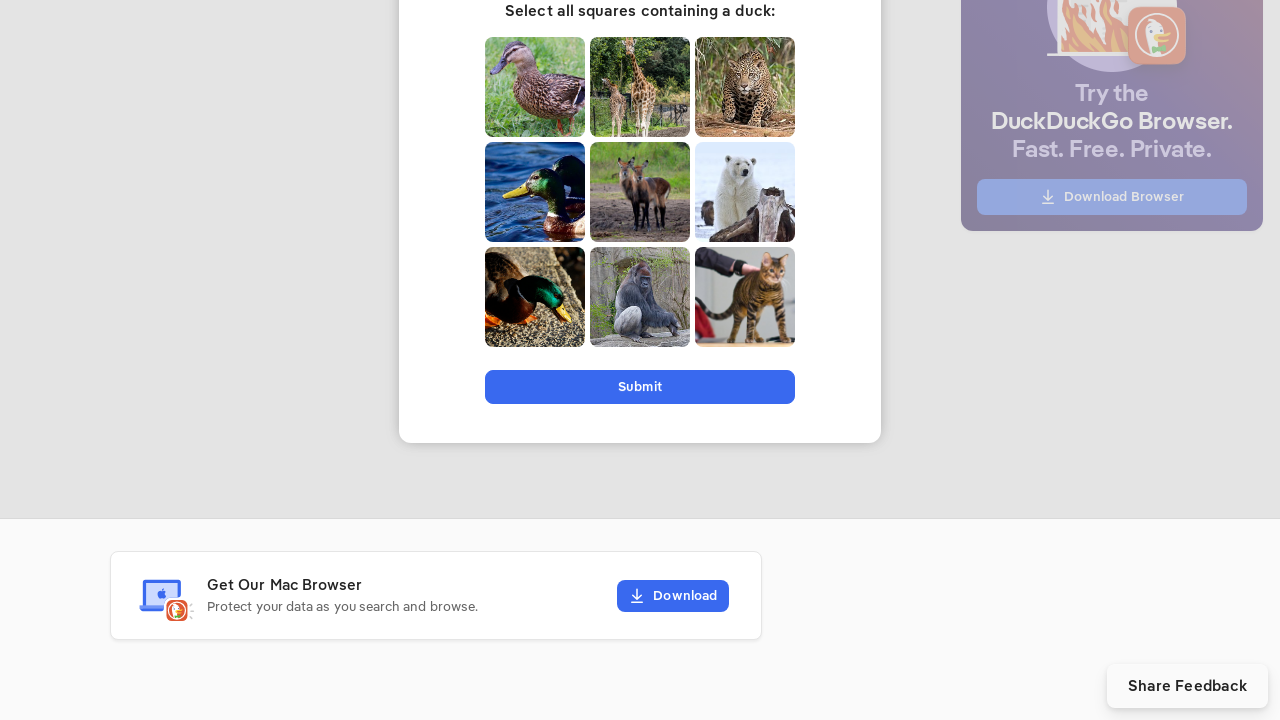

Scrolled down using mouse wheel (increment 9/20)
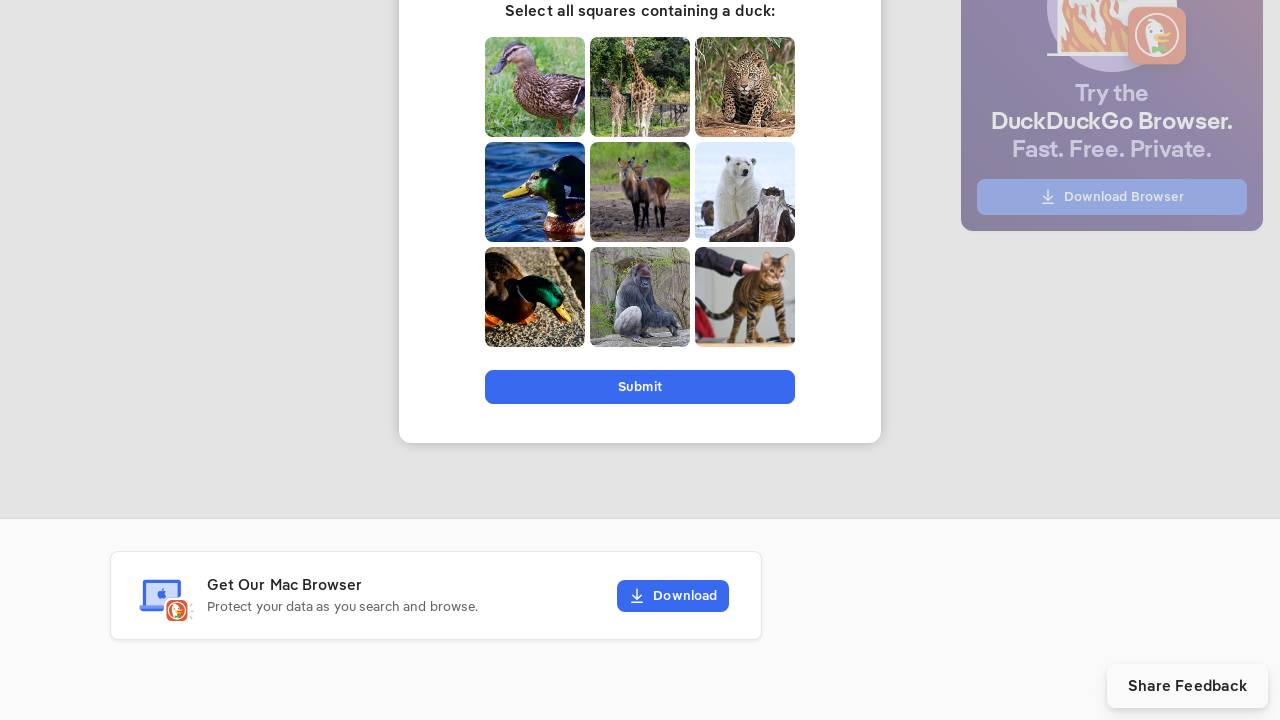

Scrolled down using mouse wheel (increment 10/20)
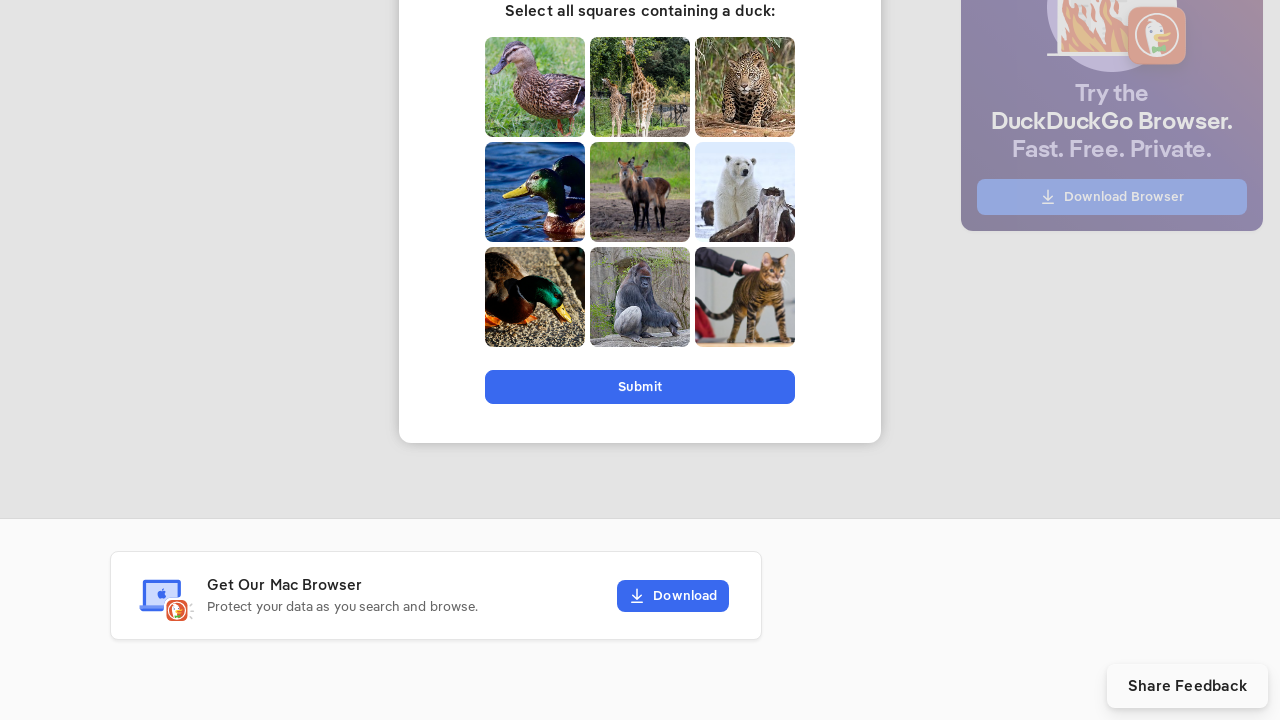

Scrolled down using mouse wheel (increment 11/20)
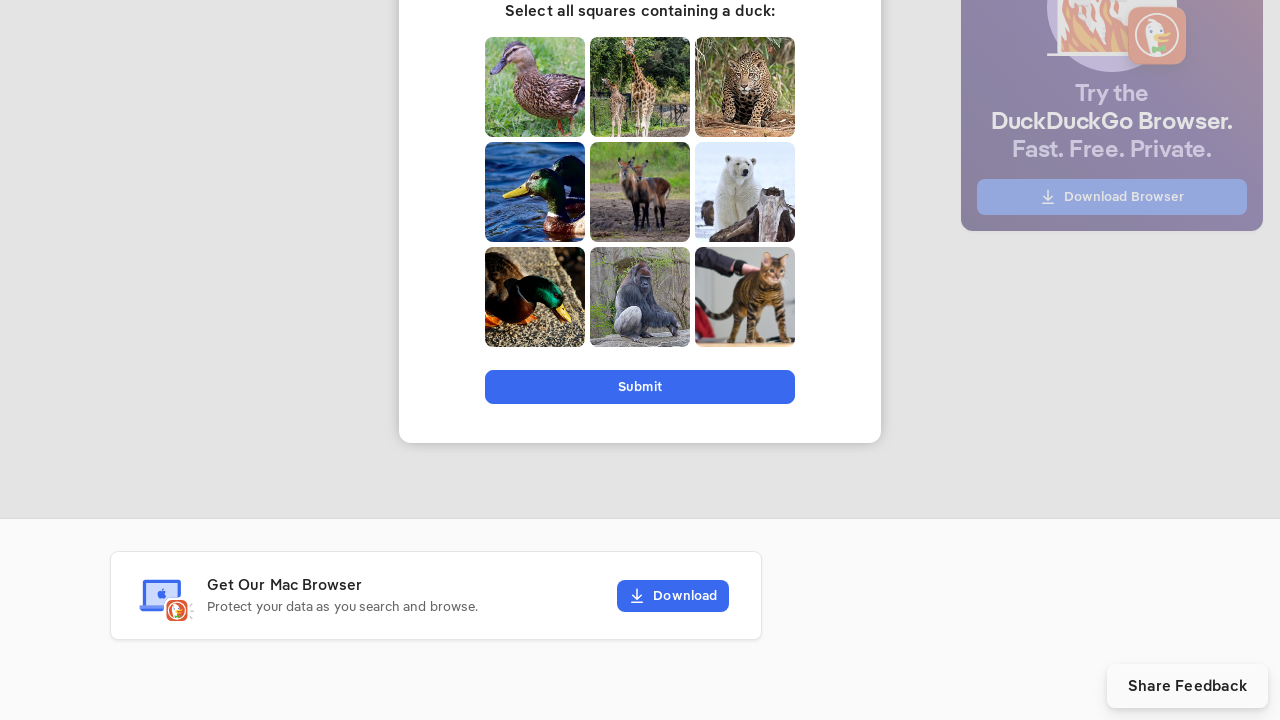

Scrolled down using mouse wheel (increment 12/20)
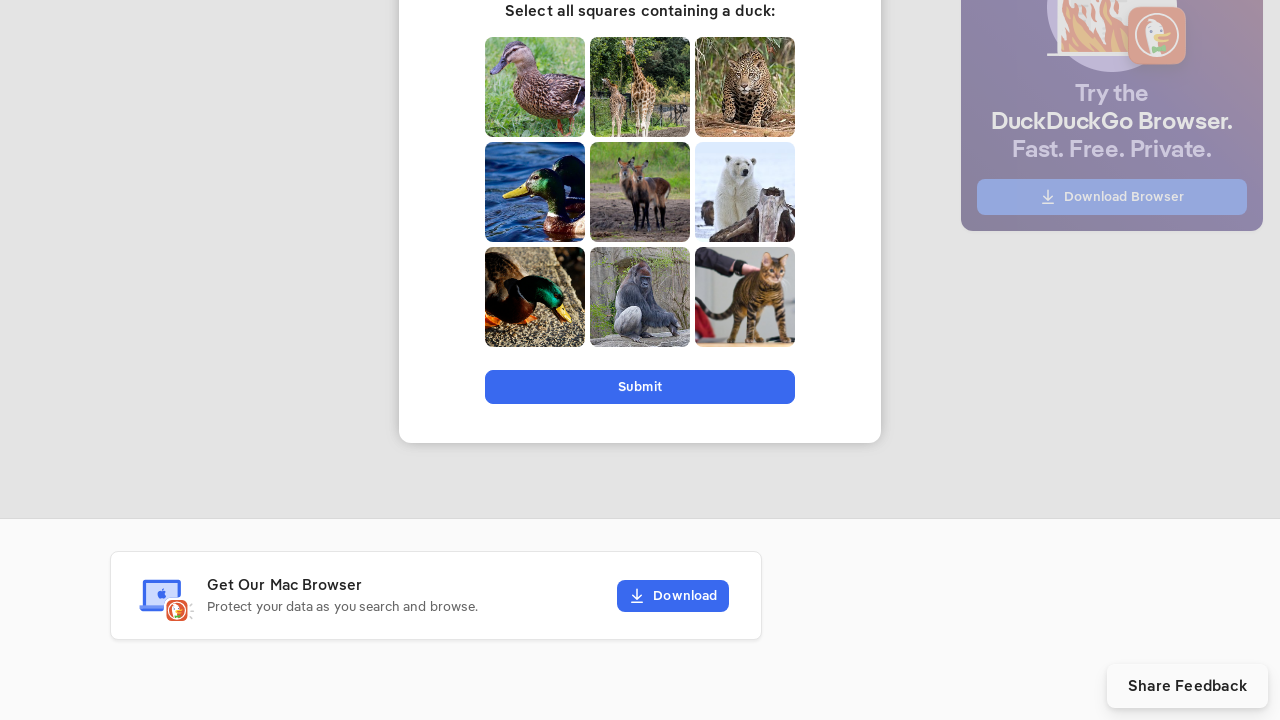

Scrolled down using mouse wheel (increment 13/20)
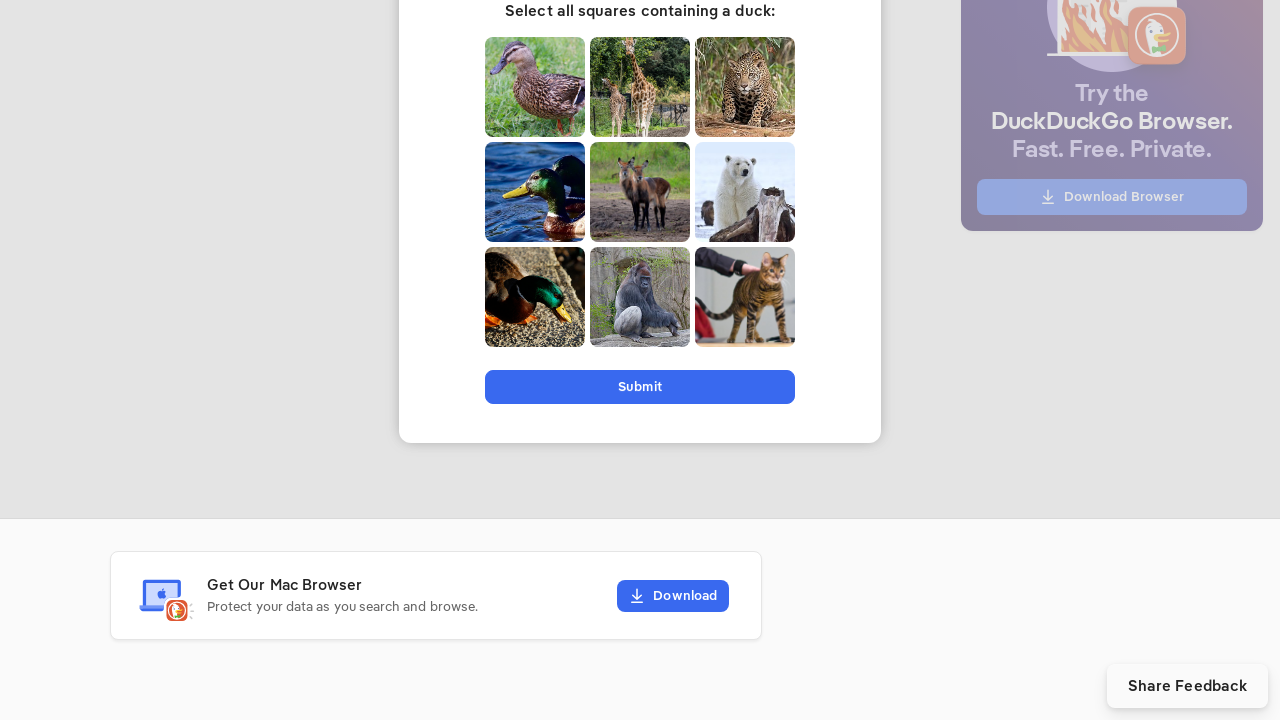

Scrolled down using mouse wheel (increment 14/20)
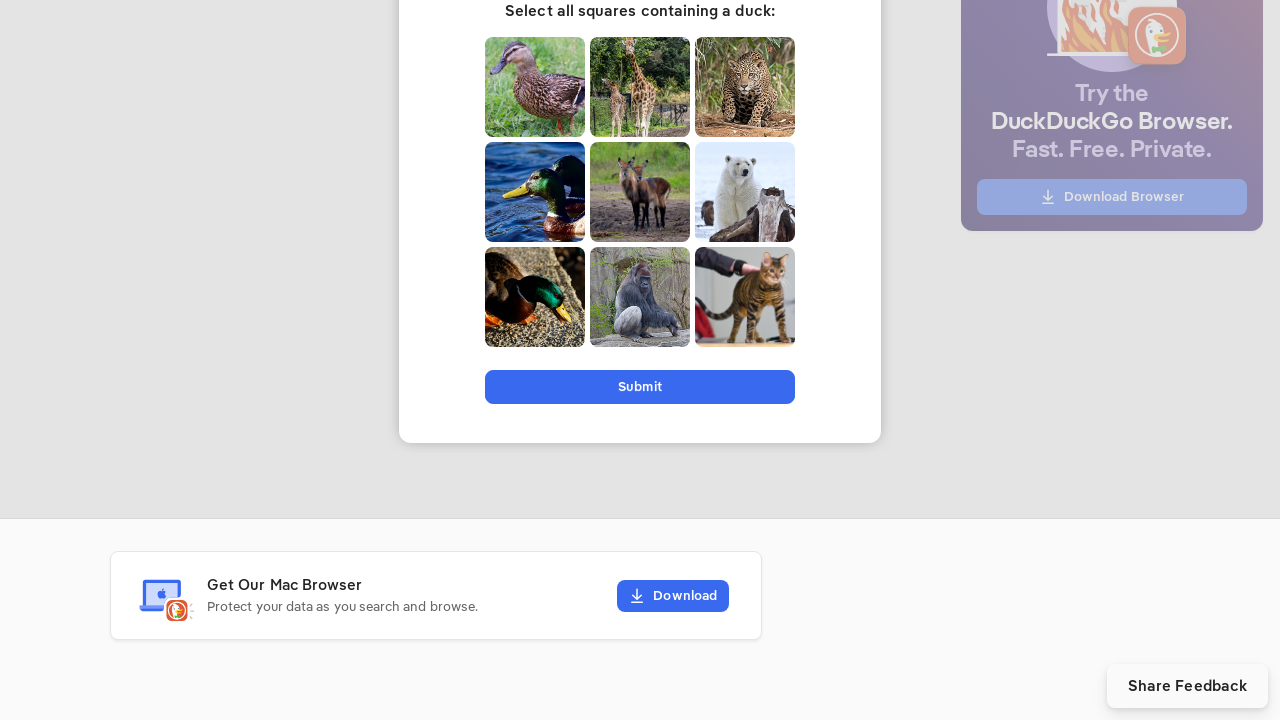

Scrolled down using mouse wheel (increment 15/20)
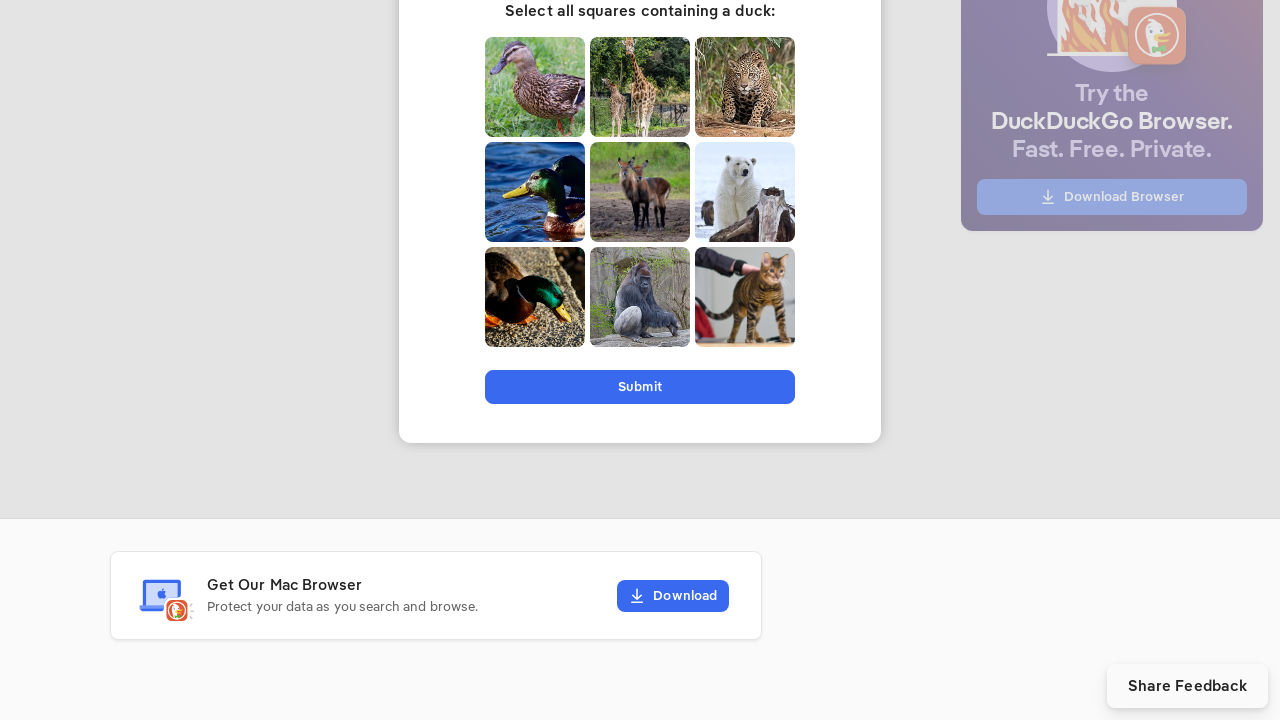

Scrolled down using mouse wheel (increment 16/20)
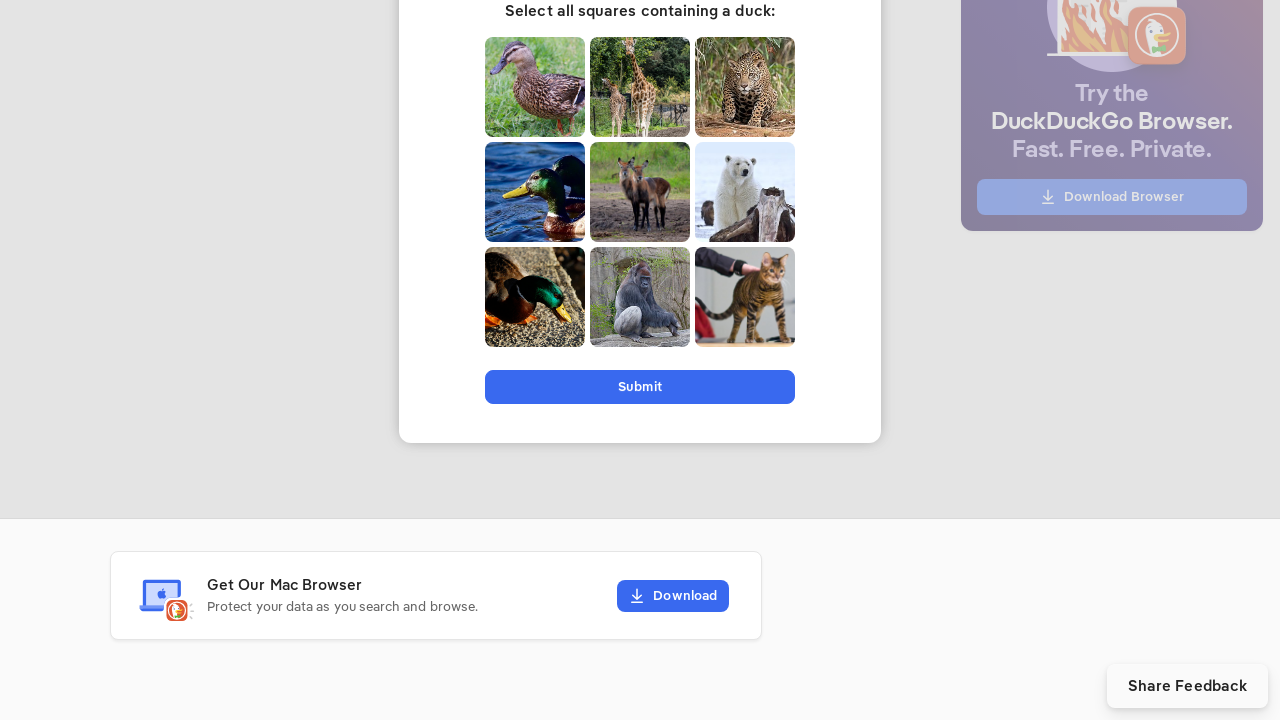

Scrolled down using mouse wheel (increment 17/20)
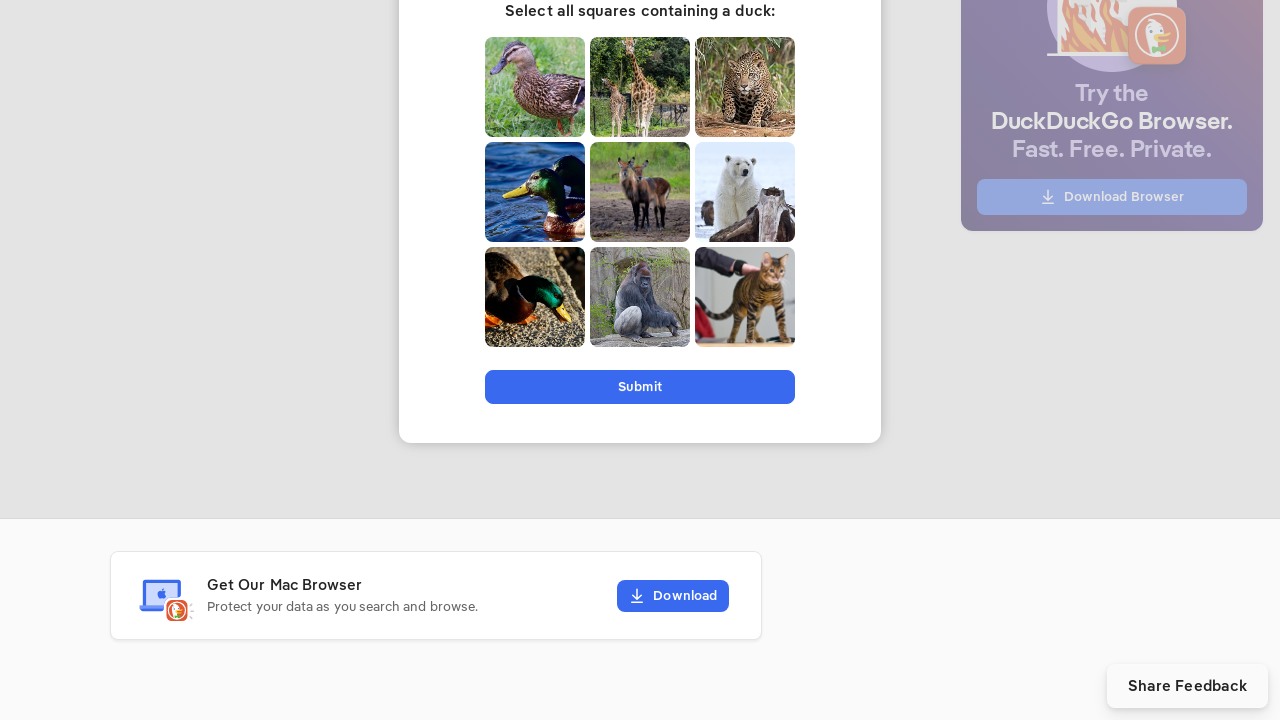

Scrolled down using mouse wheel (increment 18/20)
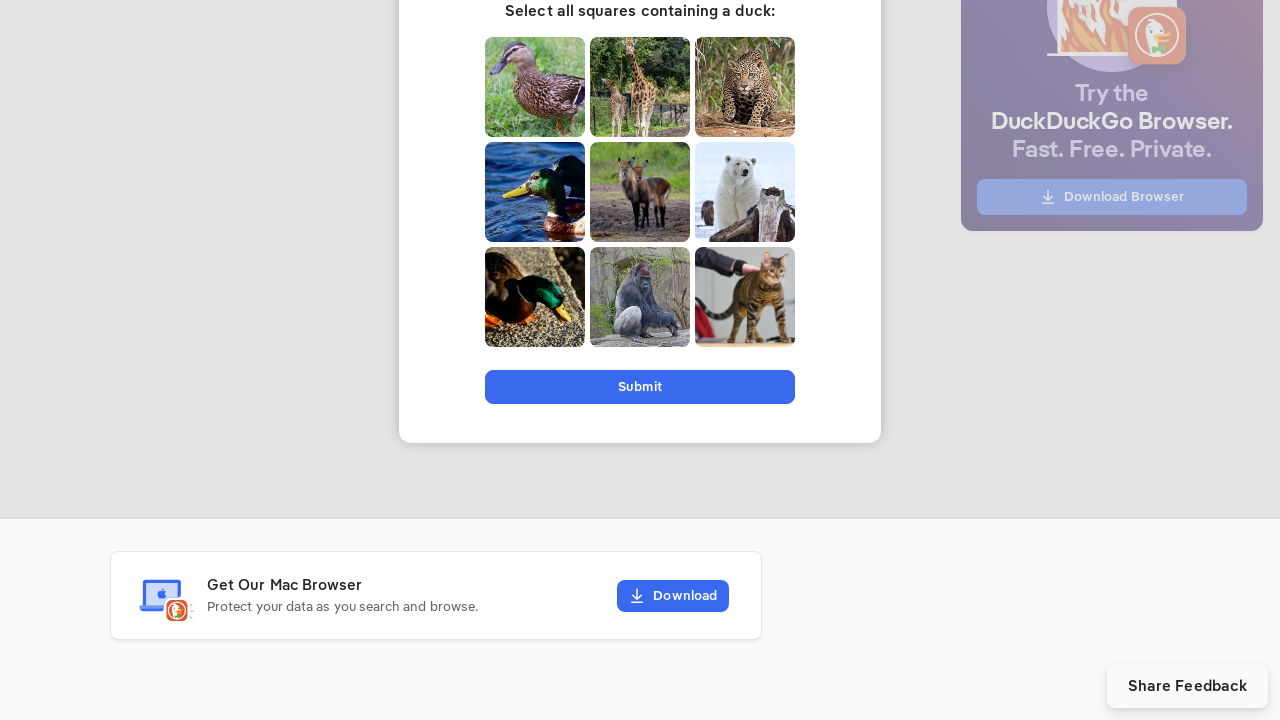

Scrolled down using mouse wheel (increment 19/20)
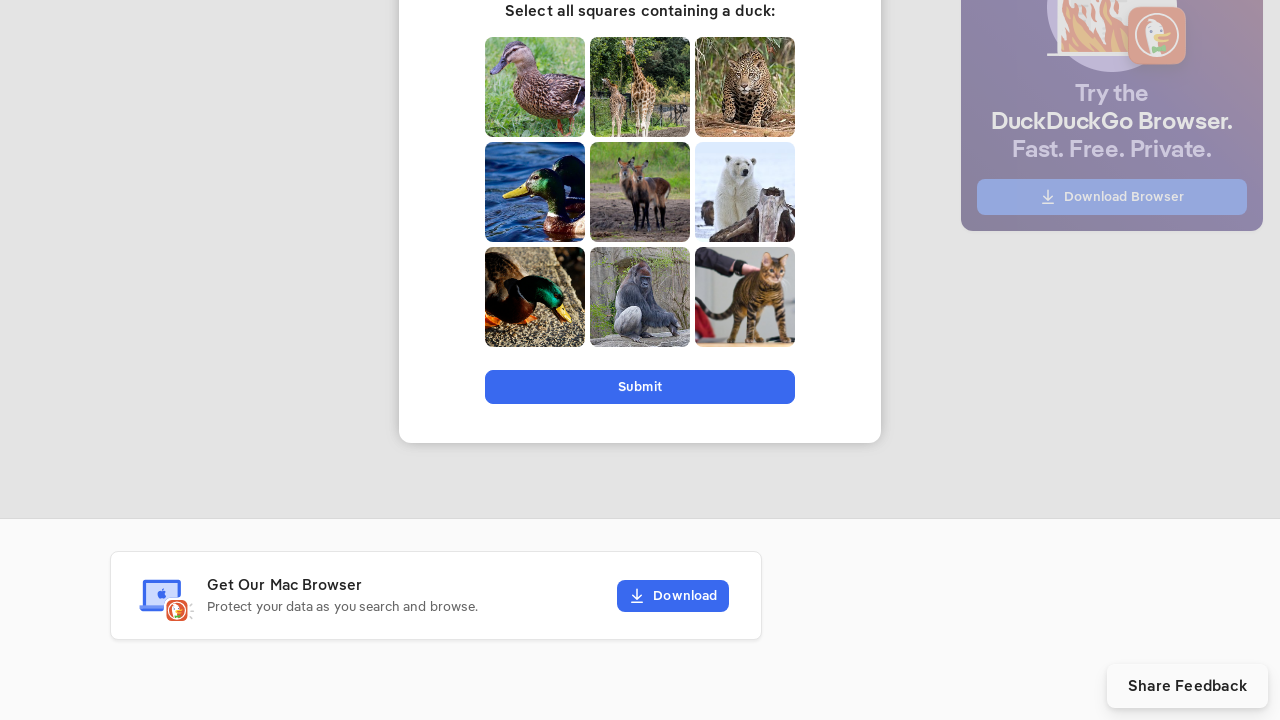

Scrolled down using mouse wheel (increment 20/20)
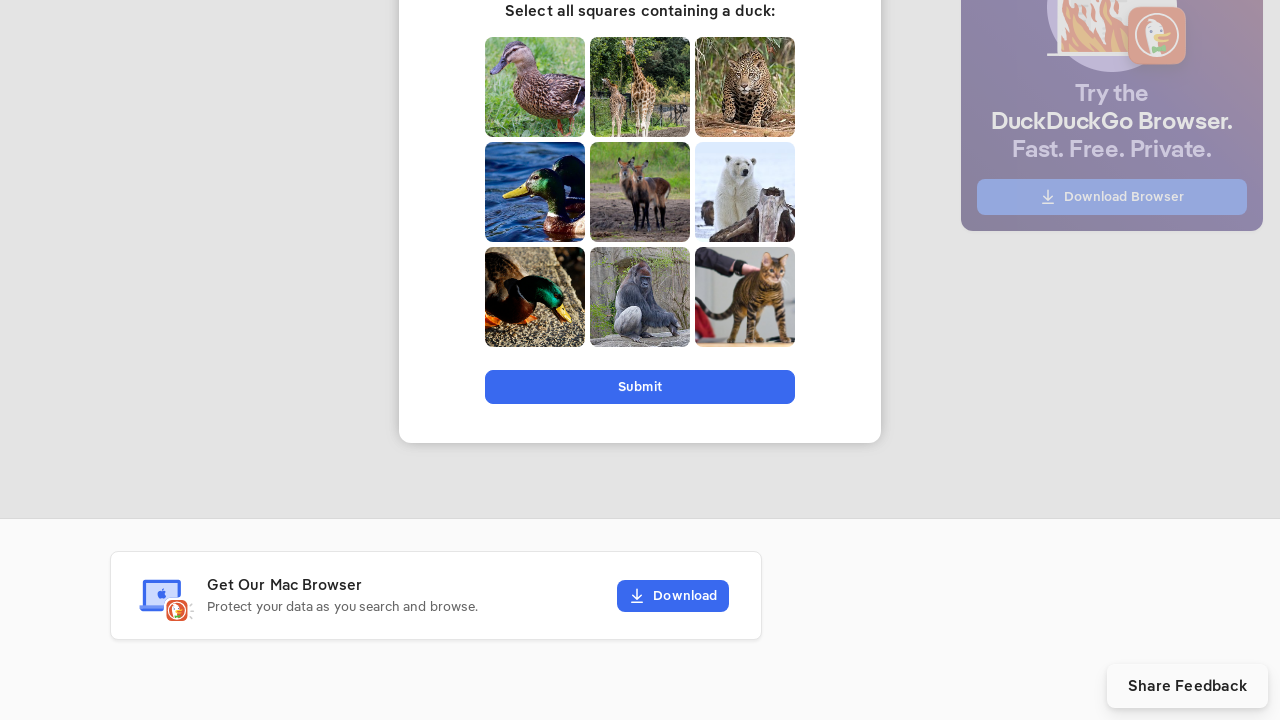

Waited after mouse wheel scrolling down
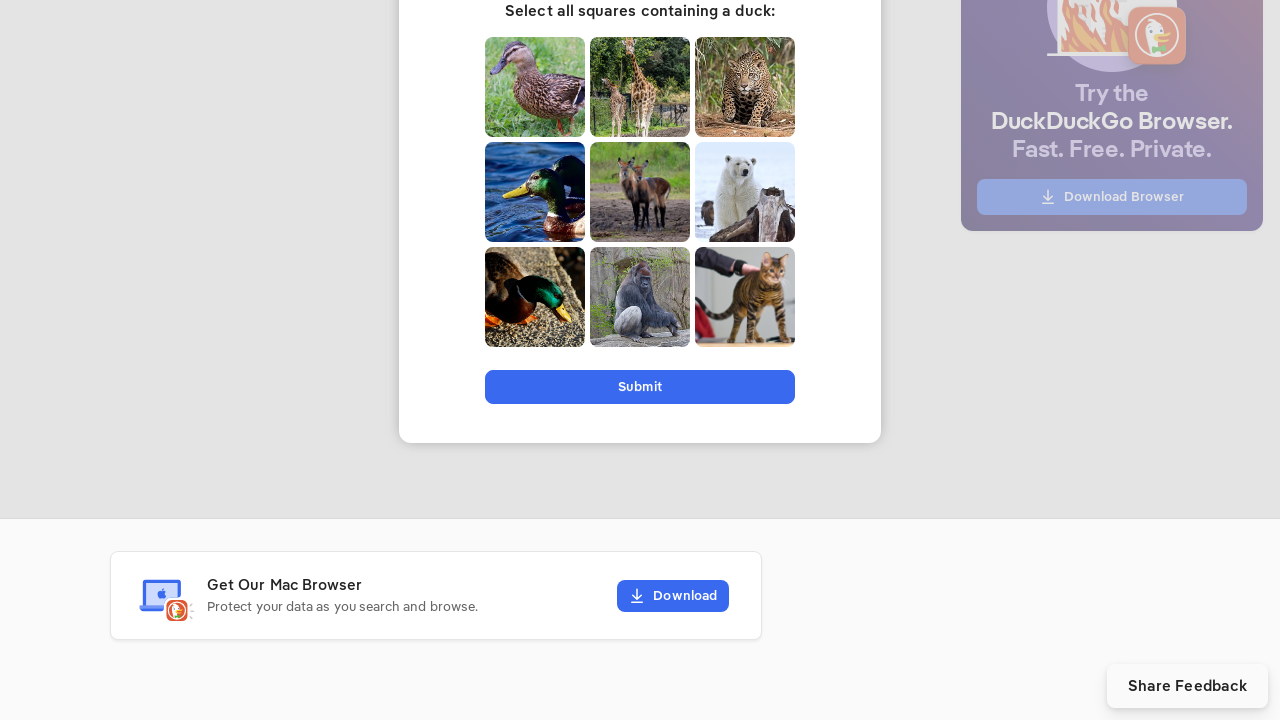

Scrolled up using mouse wheel (increment 1/20)
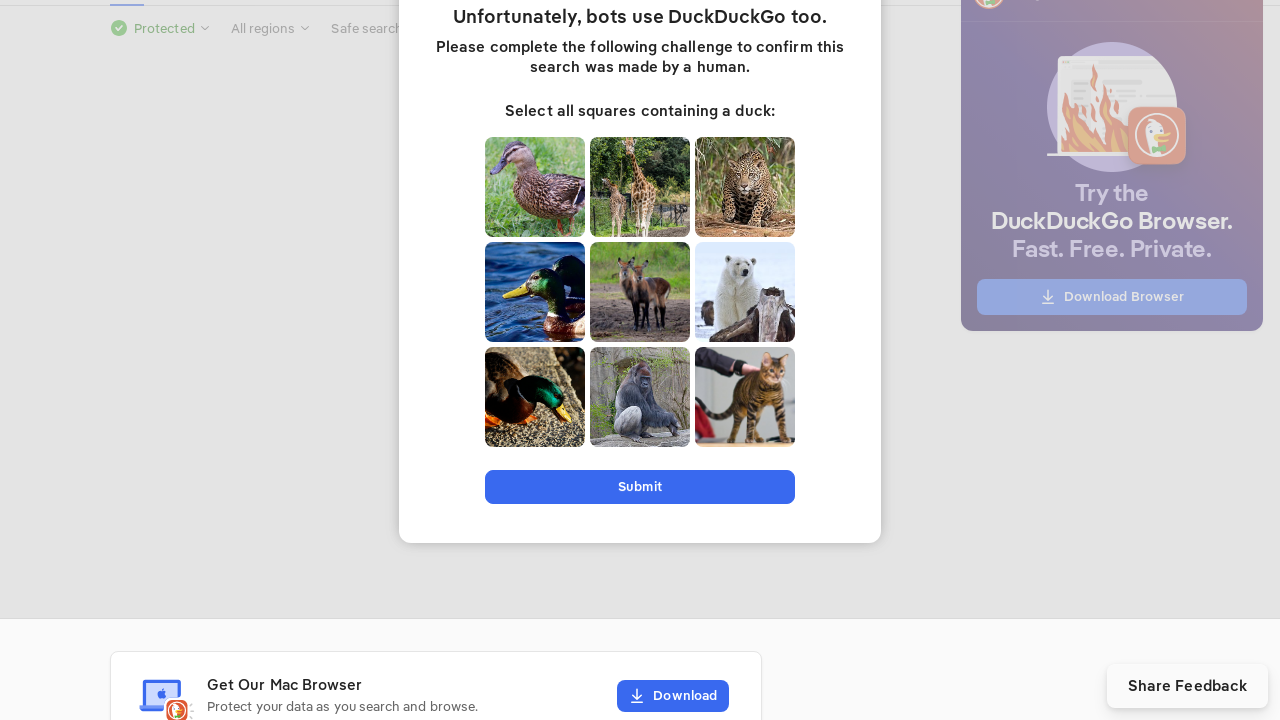

Scrolled up using mouse wheel (increment 2/20)
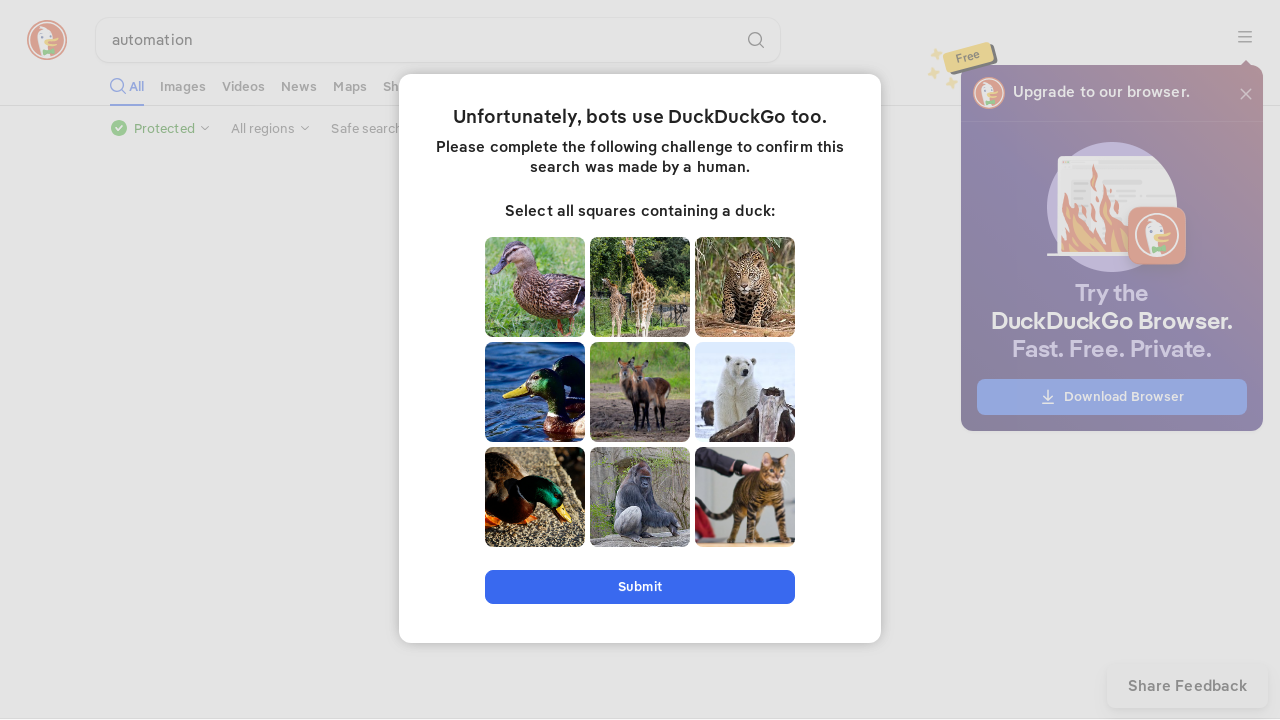

Scrolled up using mouse wheel (increment 3/20)
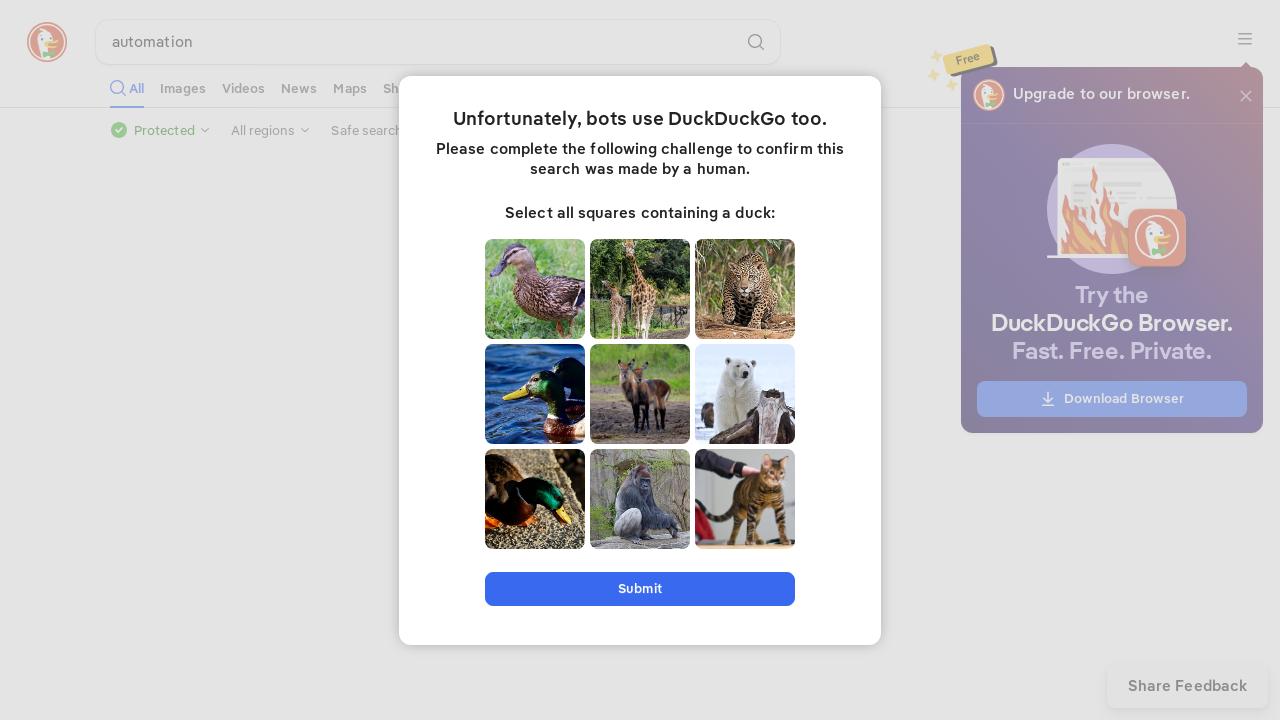

Scrolled up using mouse wheel (increment 4/20)
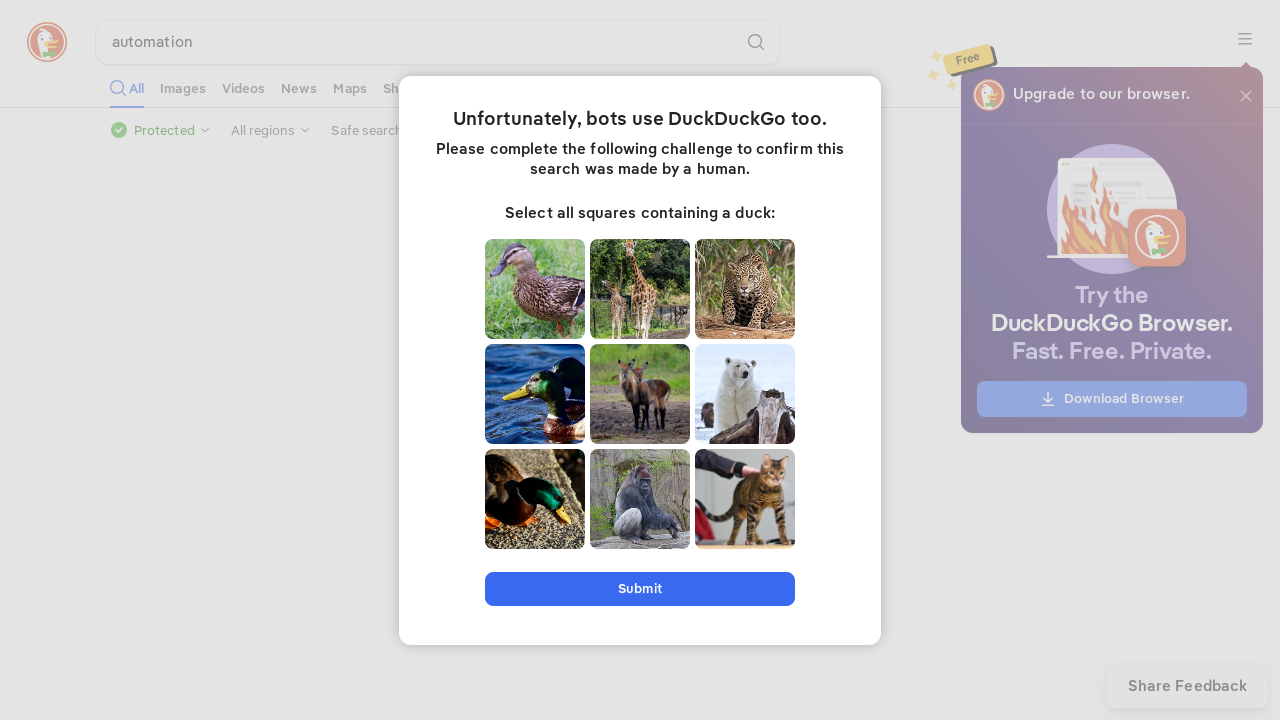

Scrolled up using mouse wheel (increment 5/20)
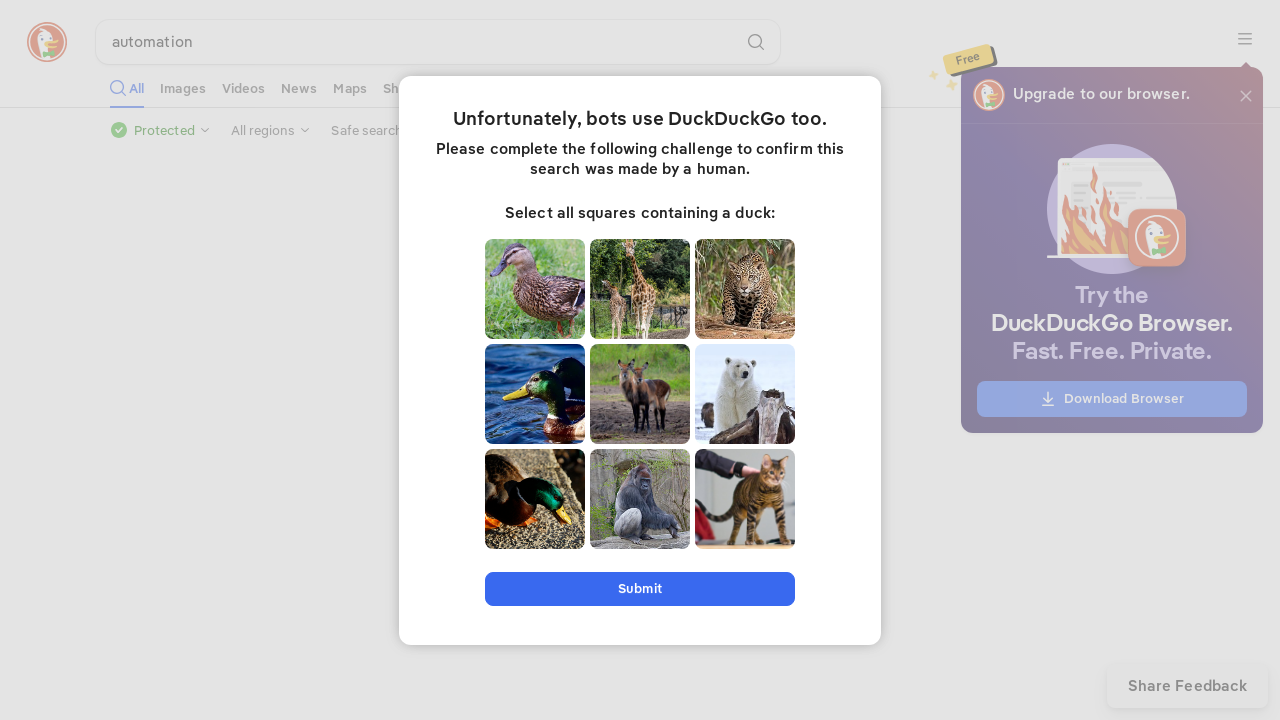

Scrolled up using mouse wheel (increment 6/20)
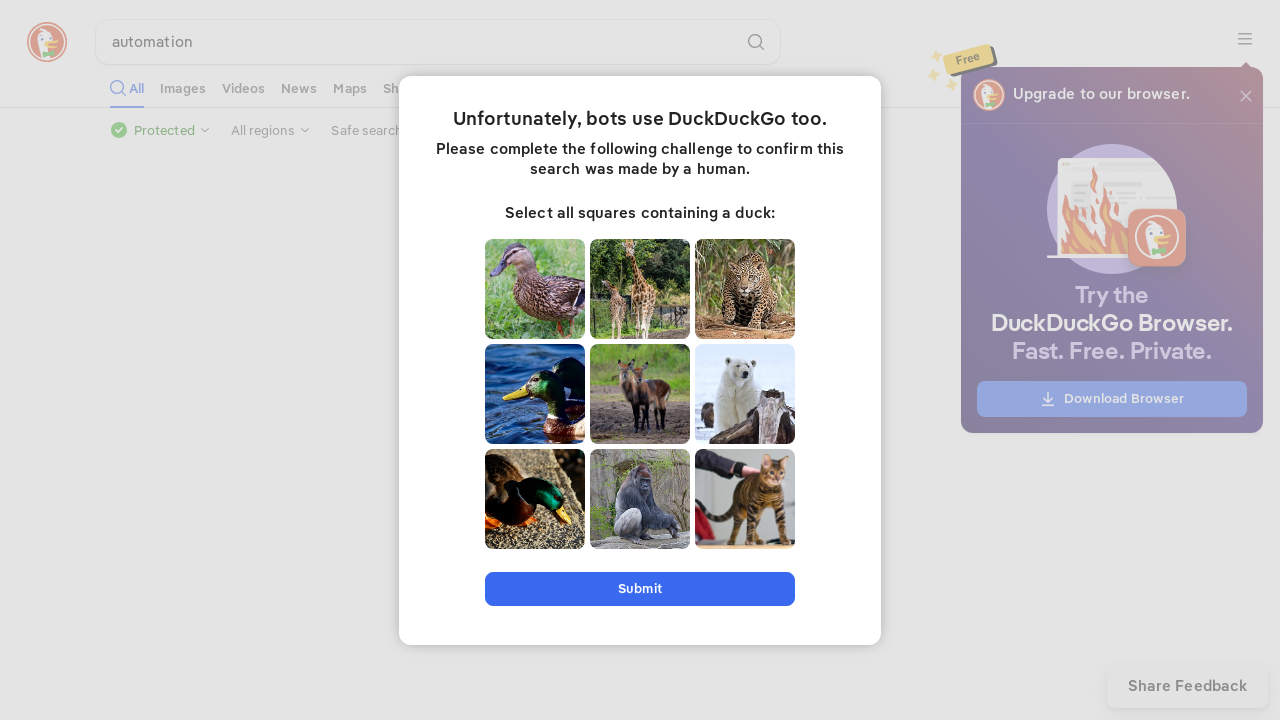

Scrolled up using mouse wheel (increment 7/20)
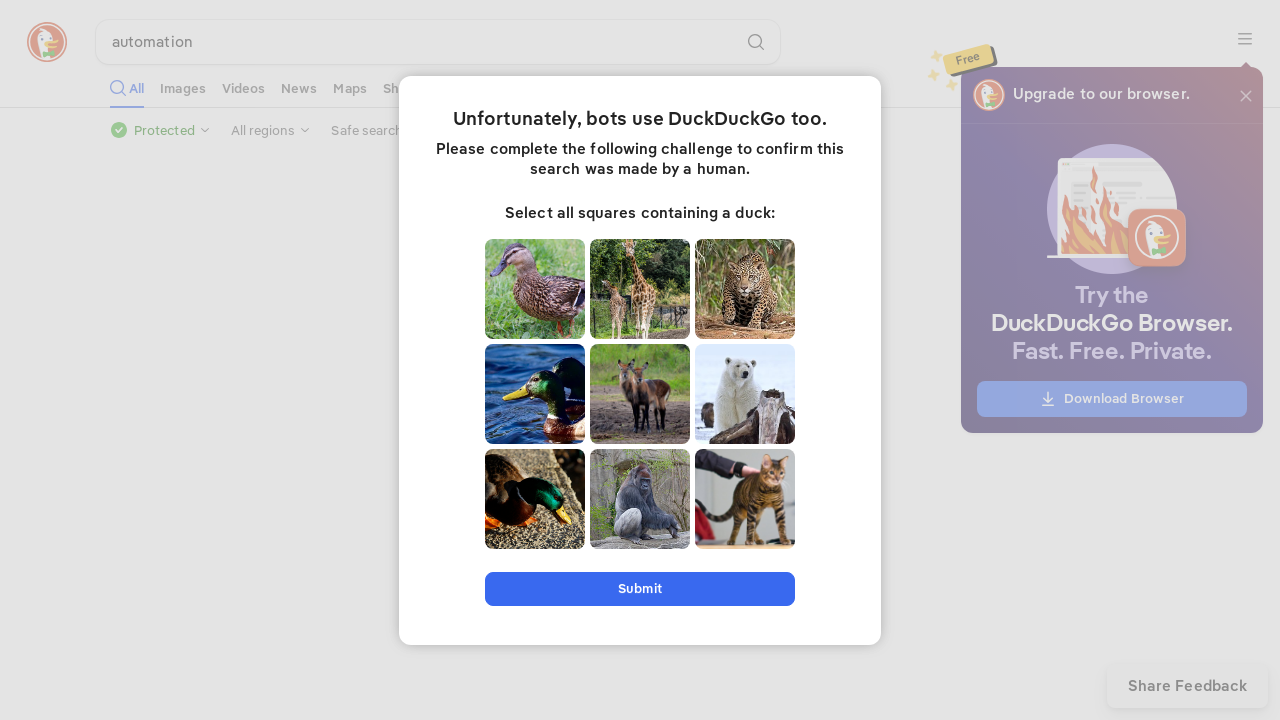

Scrolled up using mouse wheel (increment 8/20)
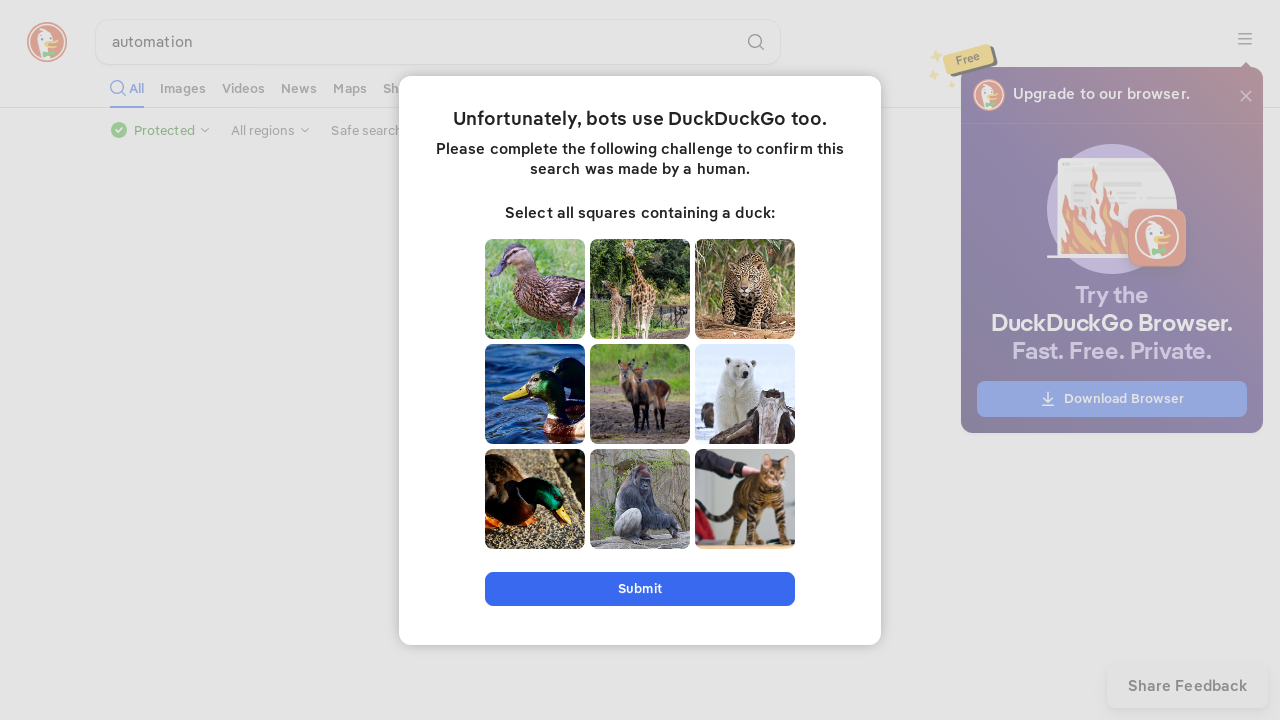

Scrolled up using mouse wheel (increment 9/20)
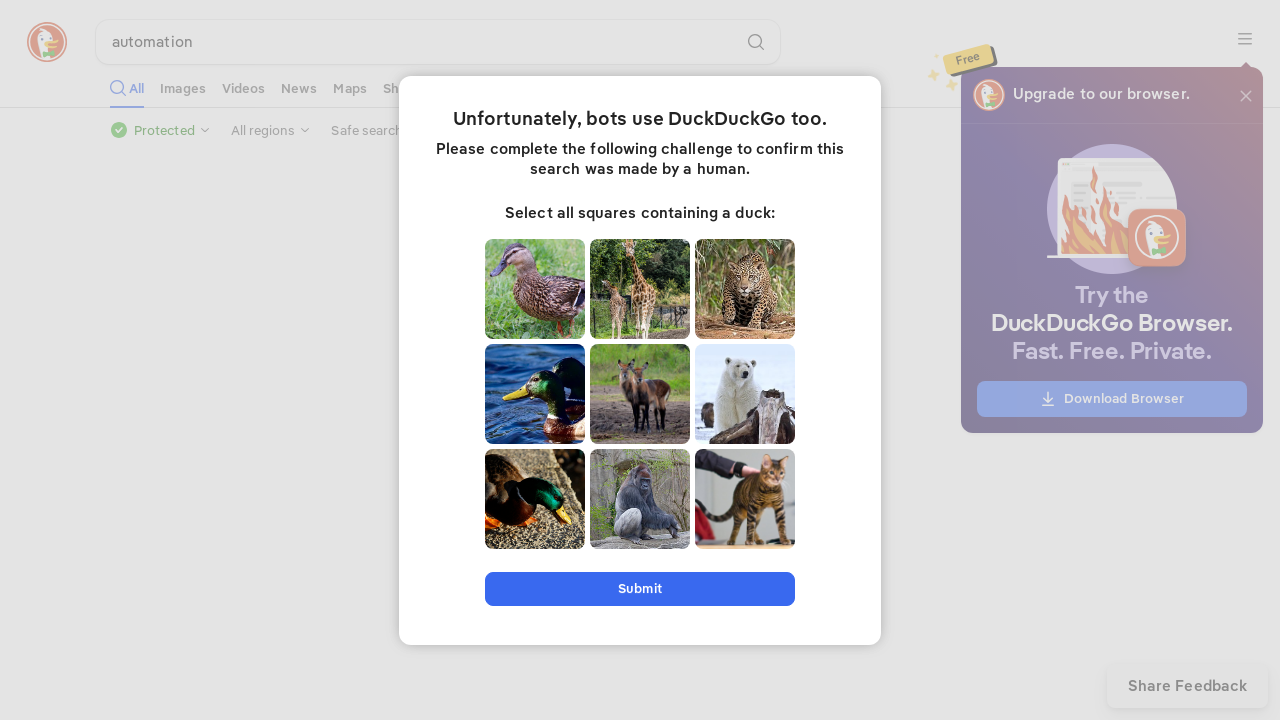

Scrolled up using mouse wheel (increment 10/20)
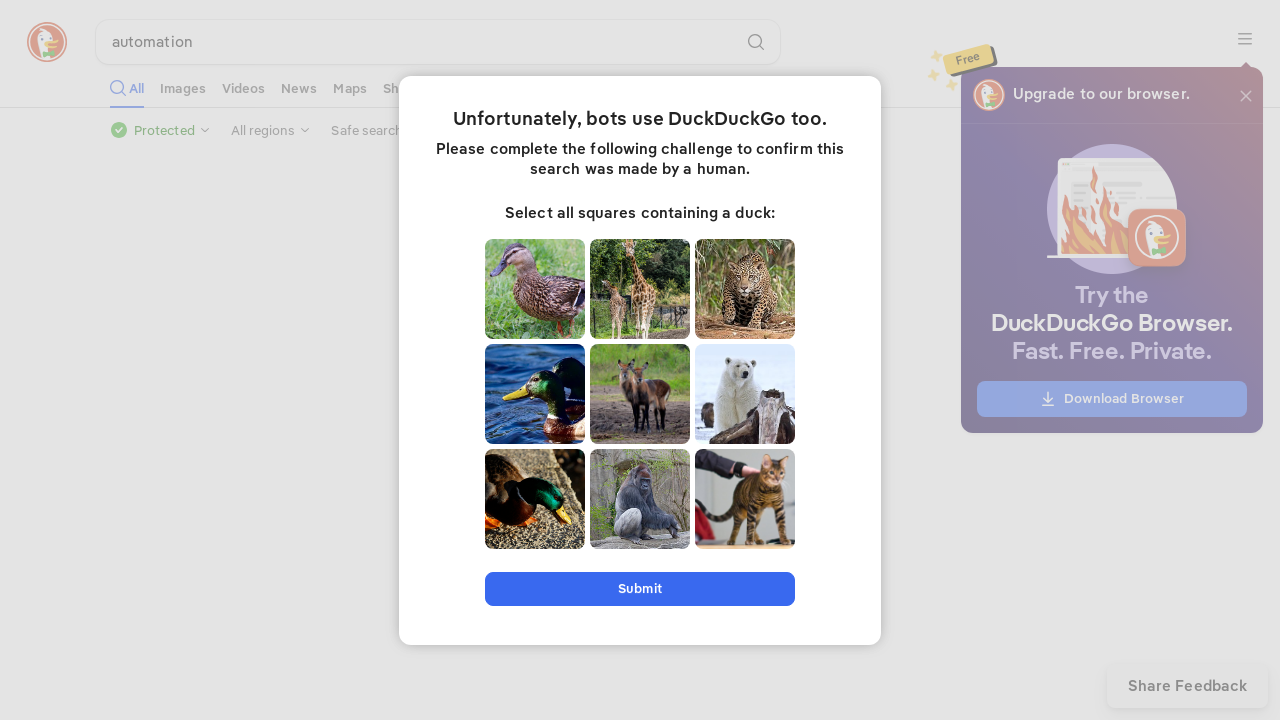

Scrolled up using mouse wheel (increment 11/20)
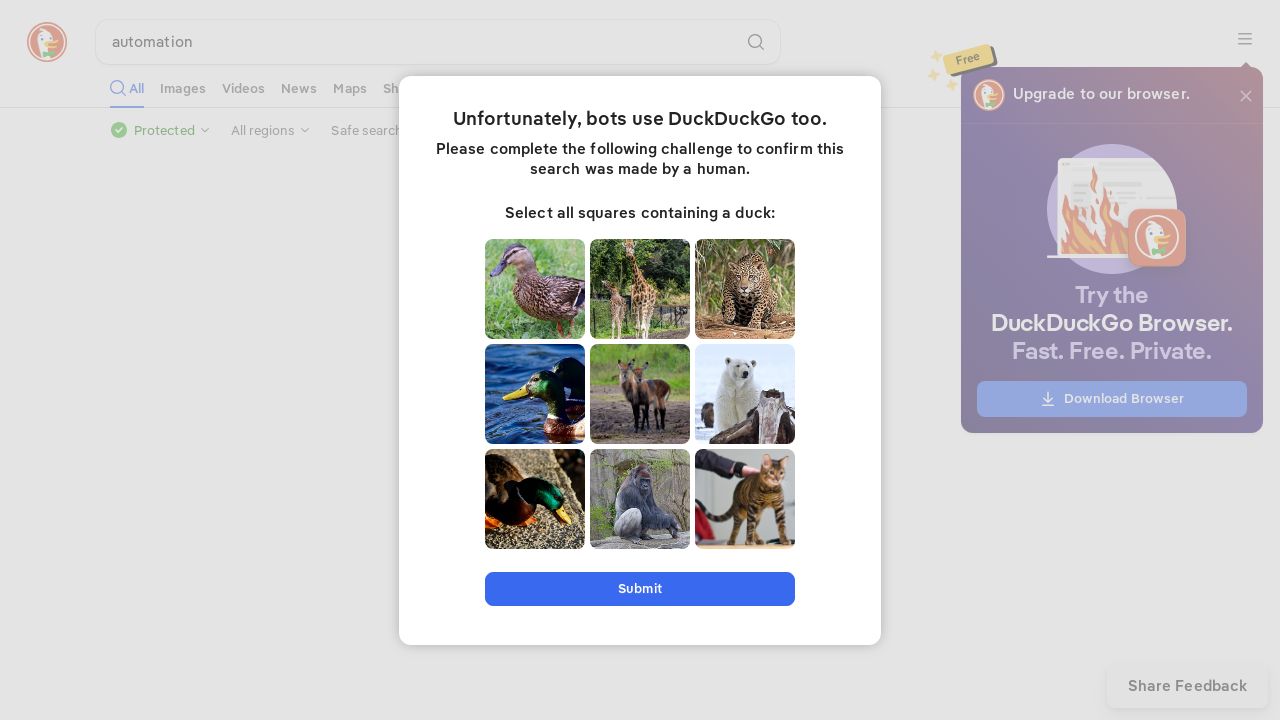

Scrolled up using mouse wheel (increment 12/20)
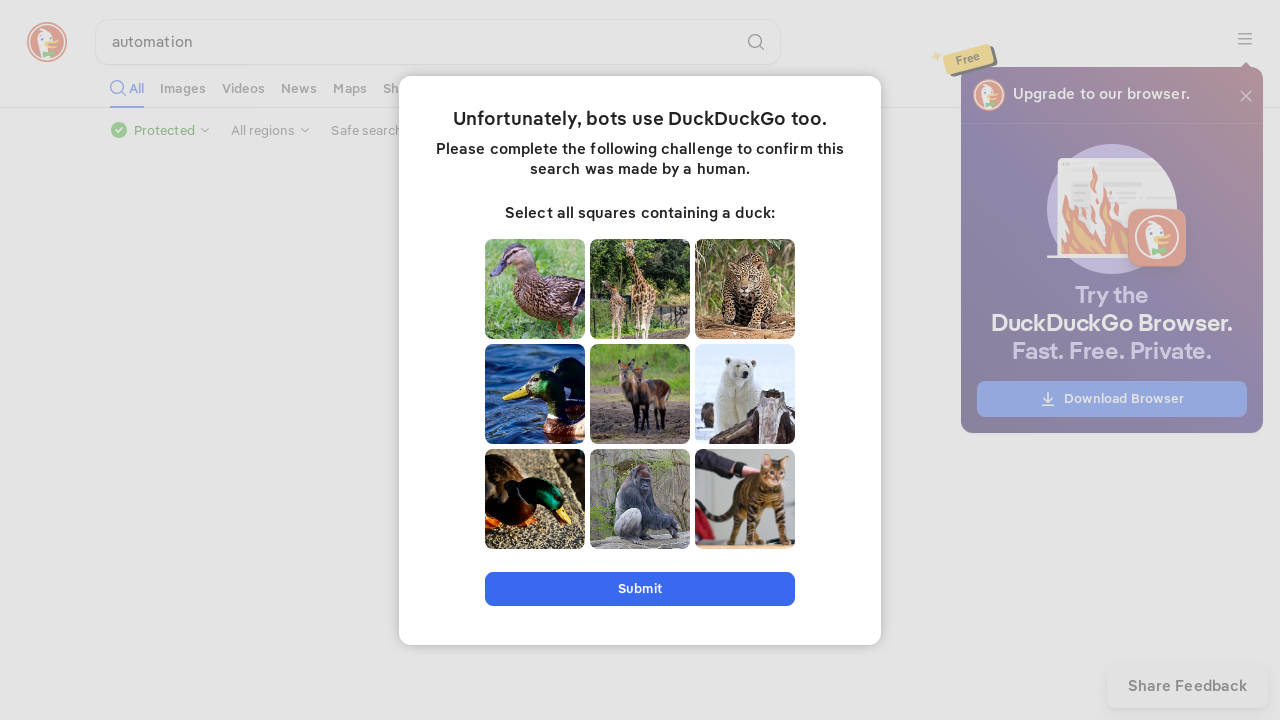

Scrolled up using mouse wheel (increment 13/20)
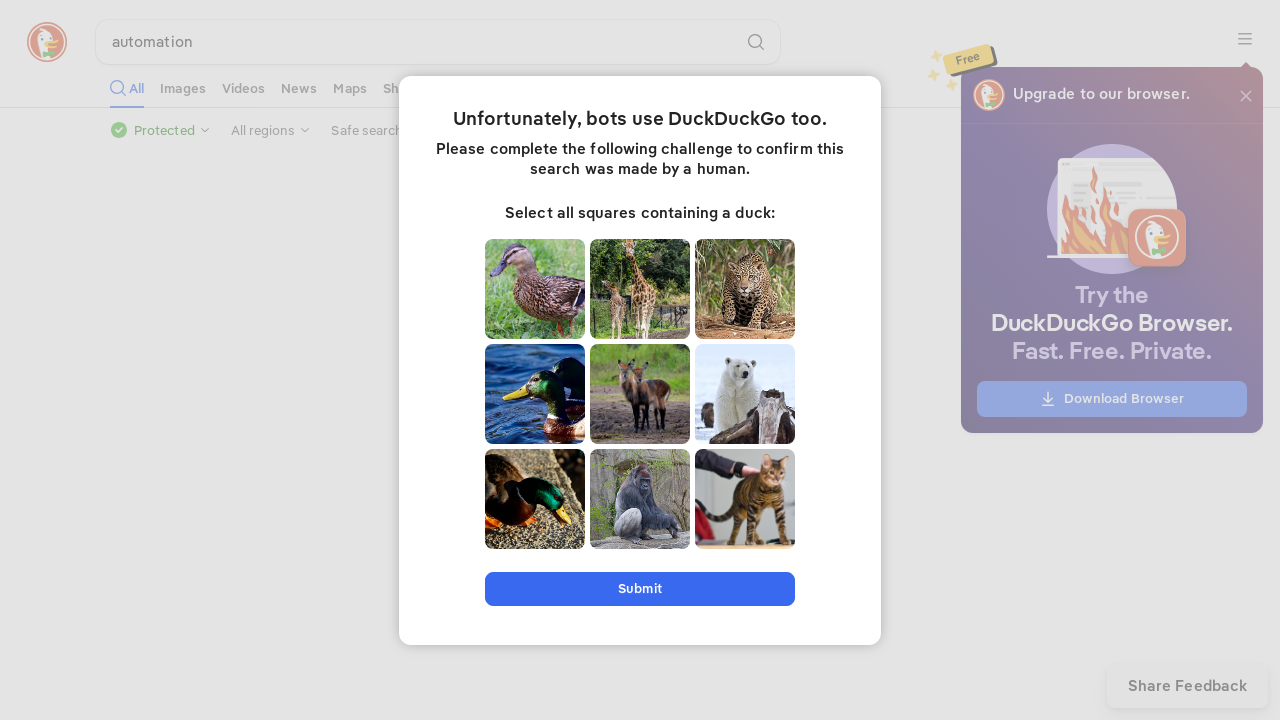

Scrolled up using mouse wheel (increment 14/20)
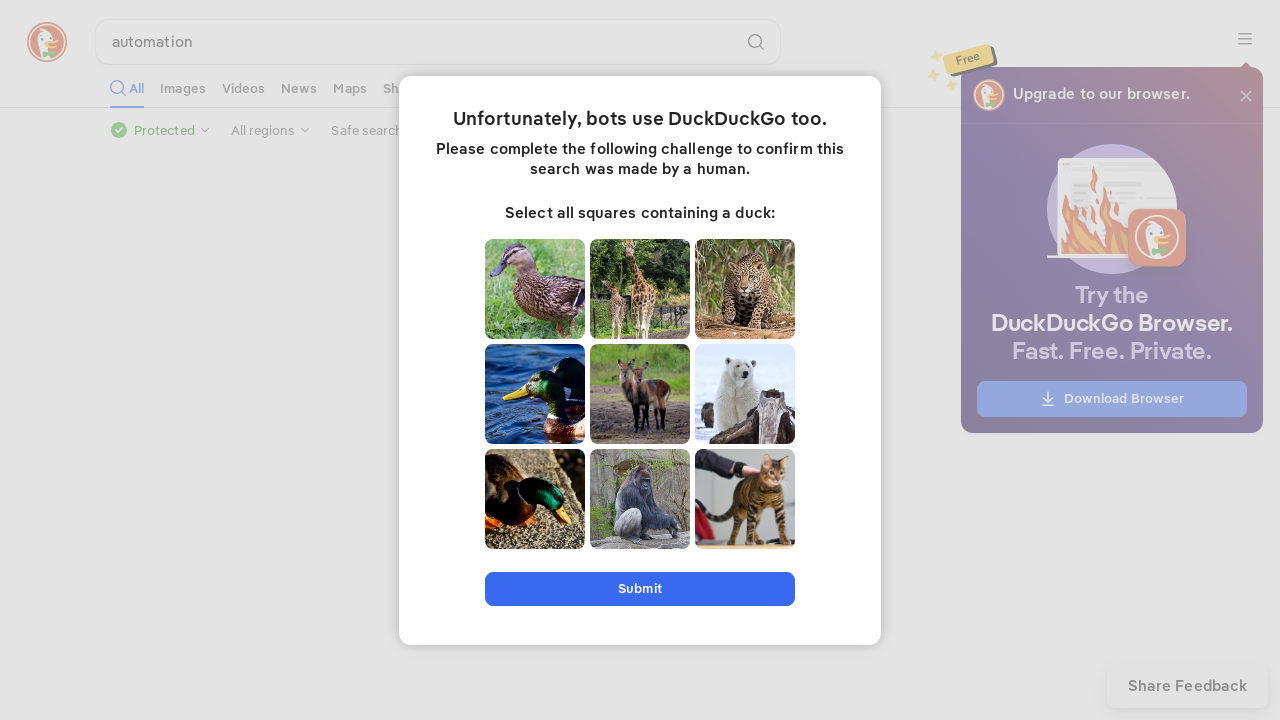

Scrolled up using mouse wheel (increment 15/20)
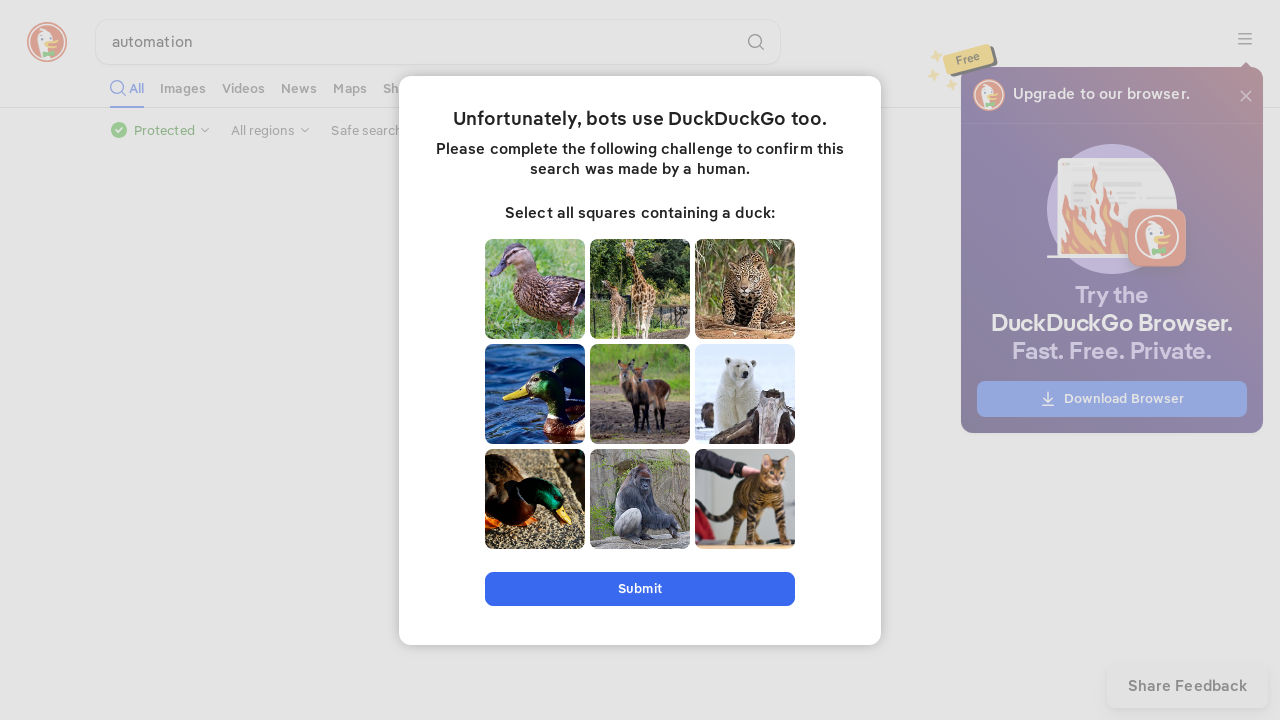

Scrolled up using mouse wheel (increment 16/20)
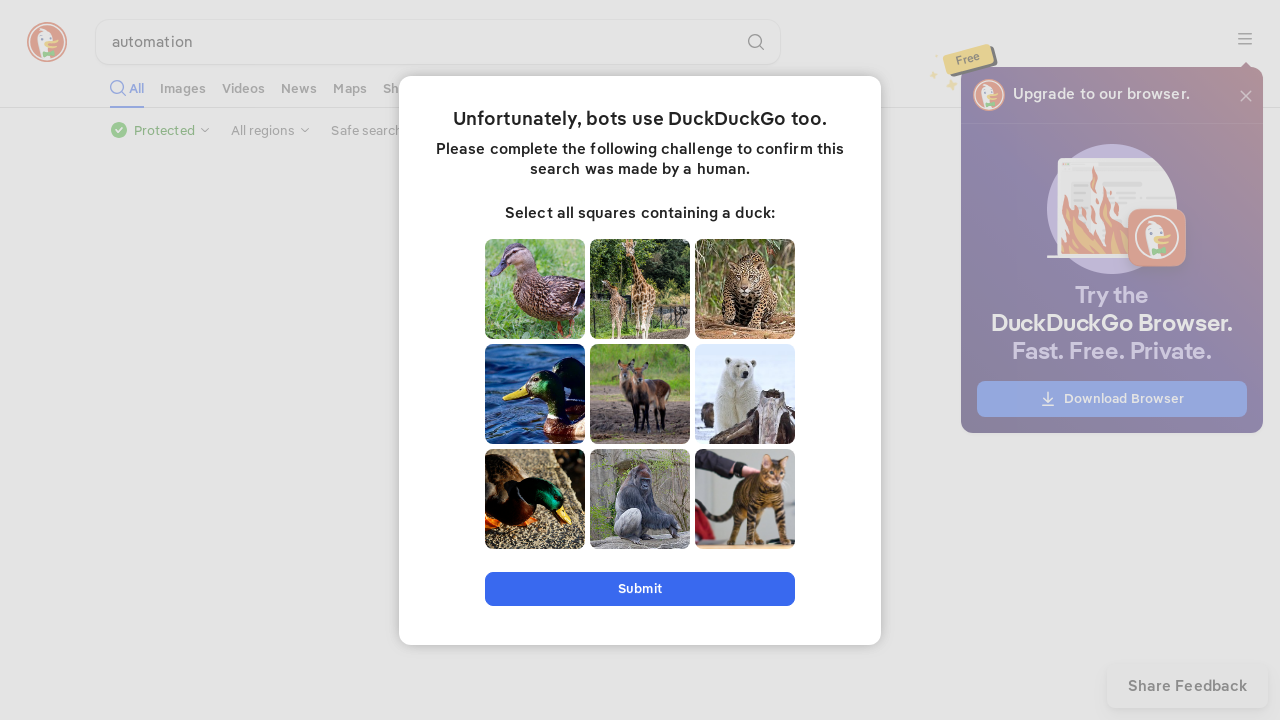

Scrolled up using mouse wheel (increment 17/20)
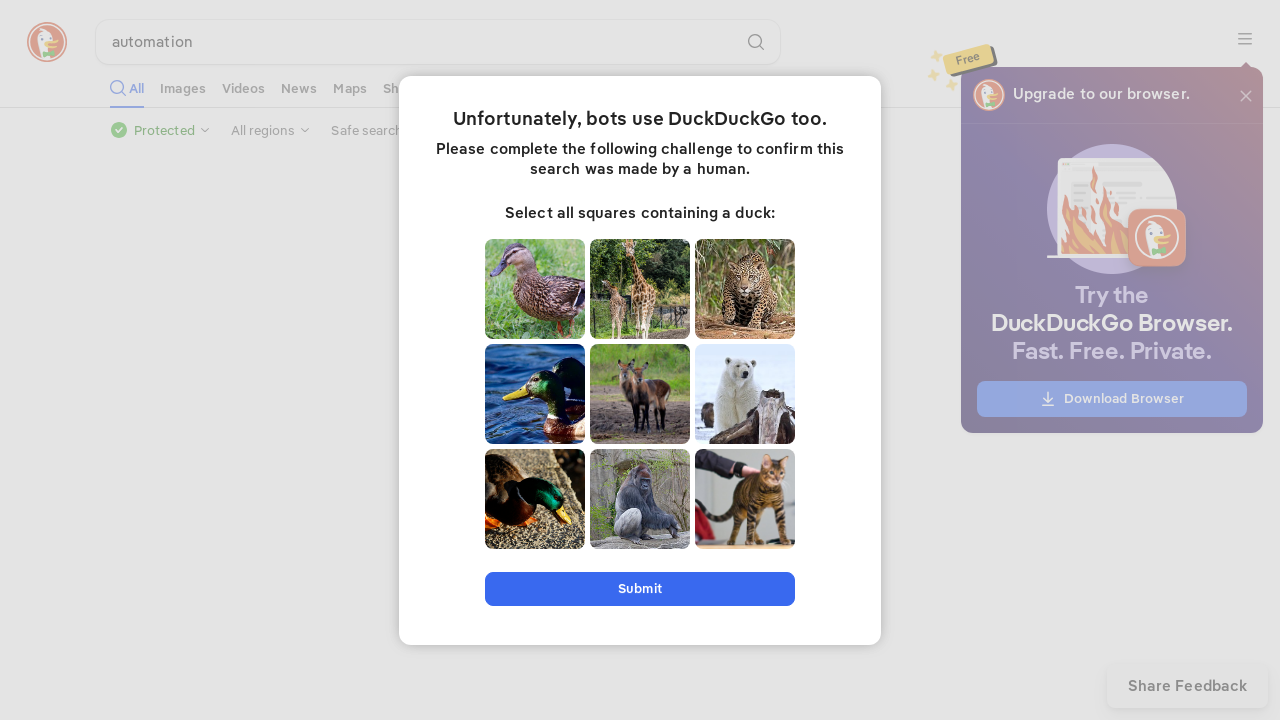

Scrolled up using mouse wheel (increment 18/20)
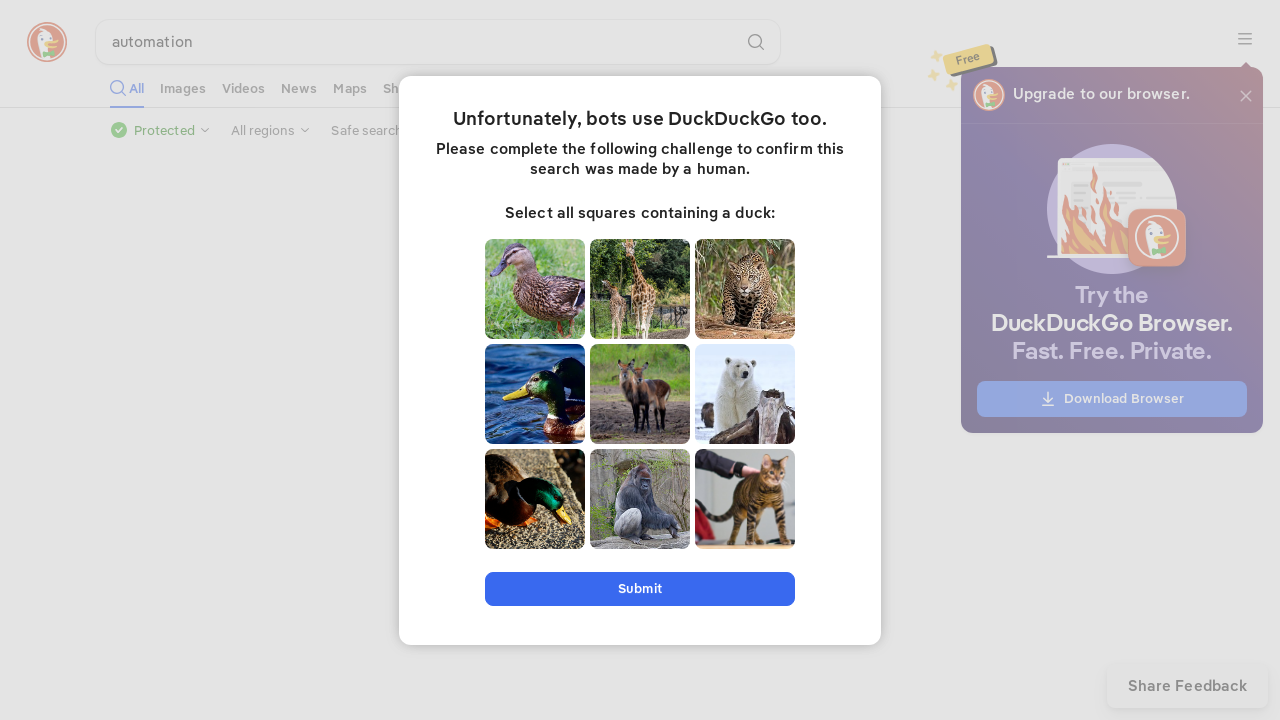

Scrolled up using mouse wheel (increment 19/20)
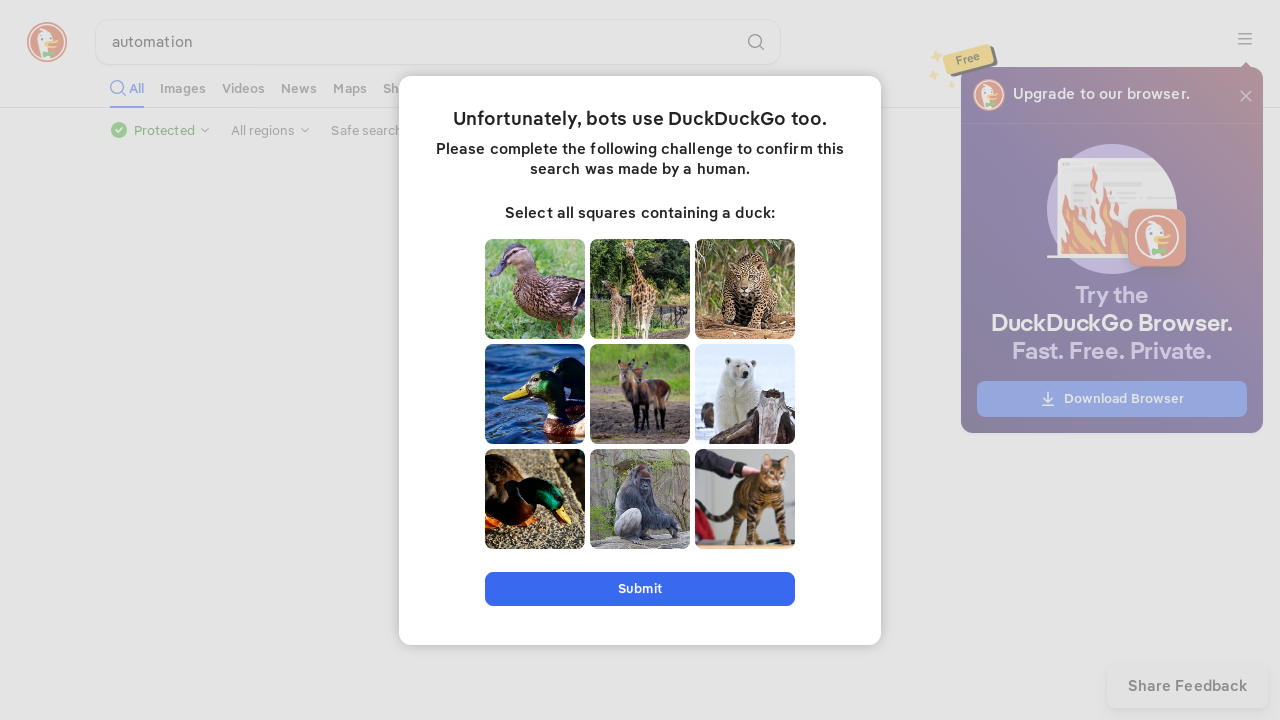

Scrolled up using mouse wheel (increment 20/20)
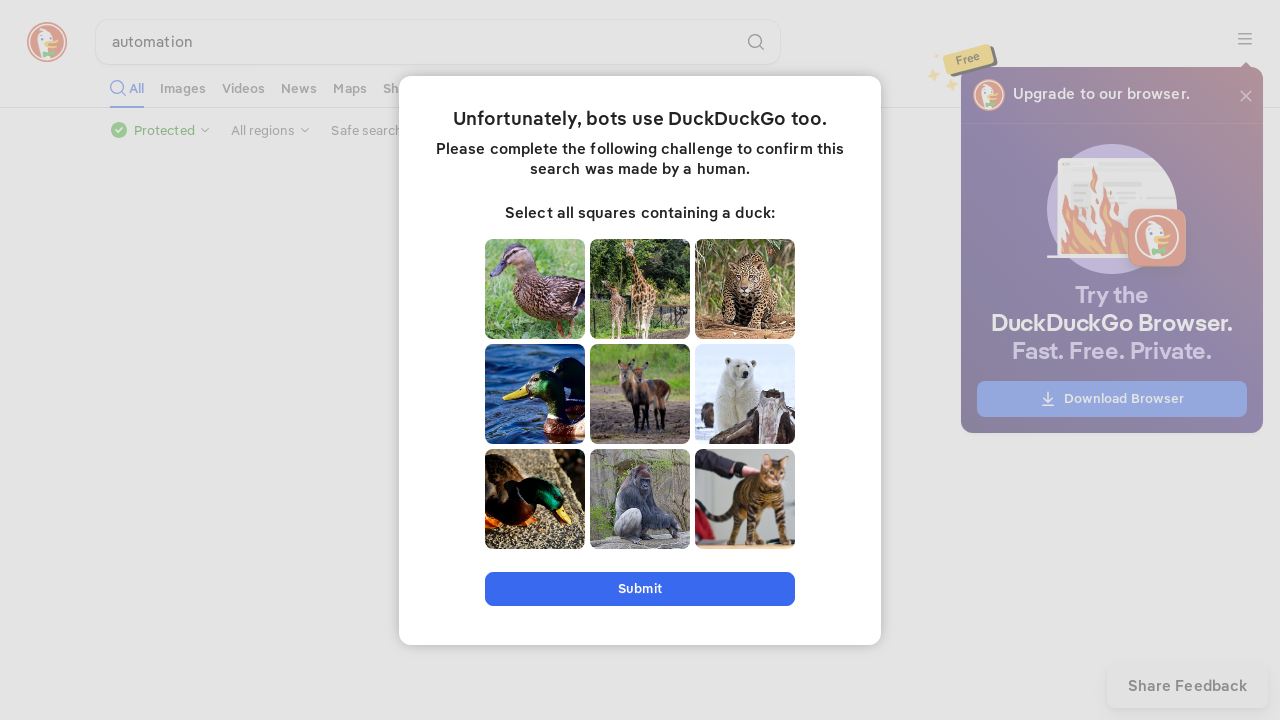

Waited after mouse wheel scrolling up
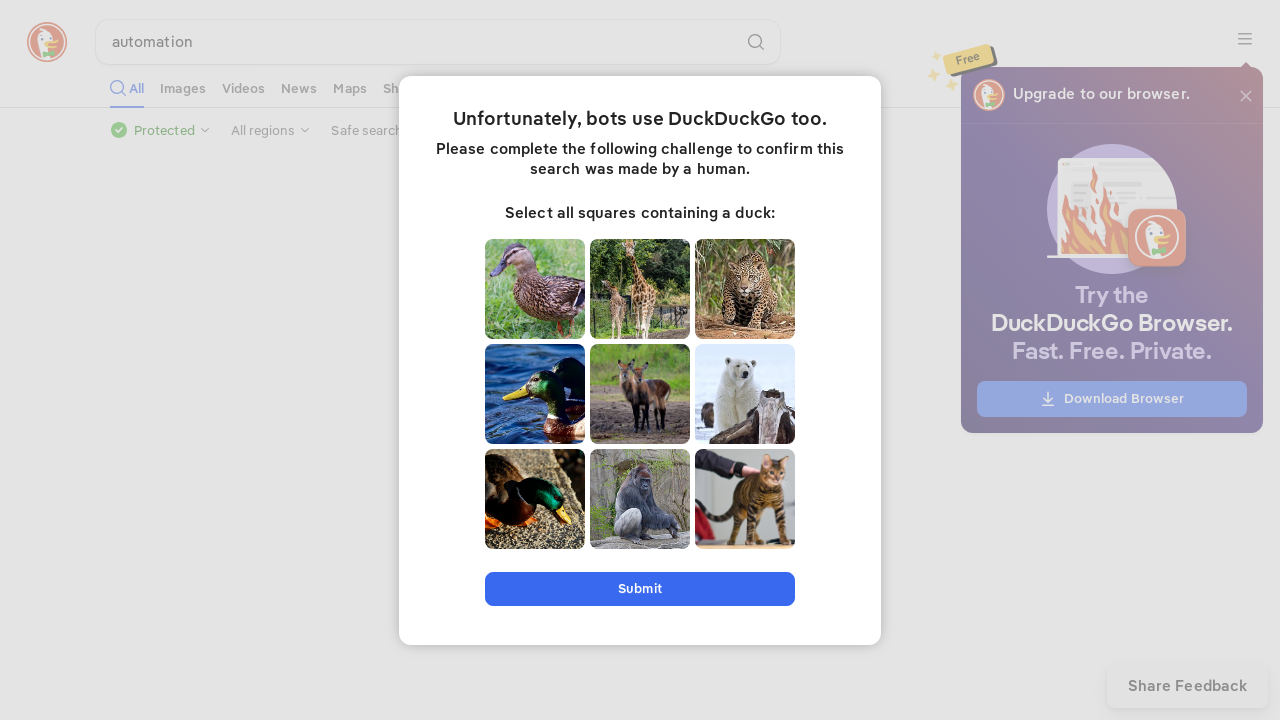

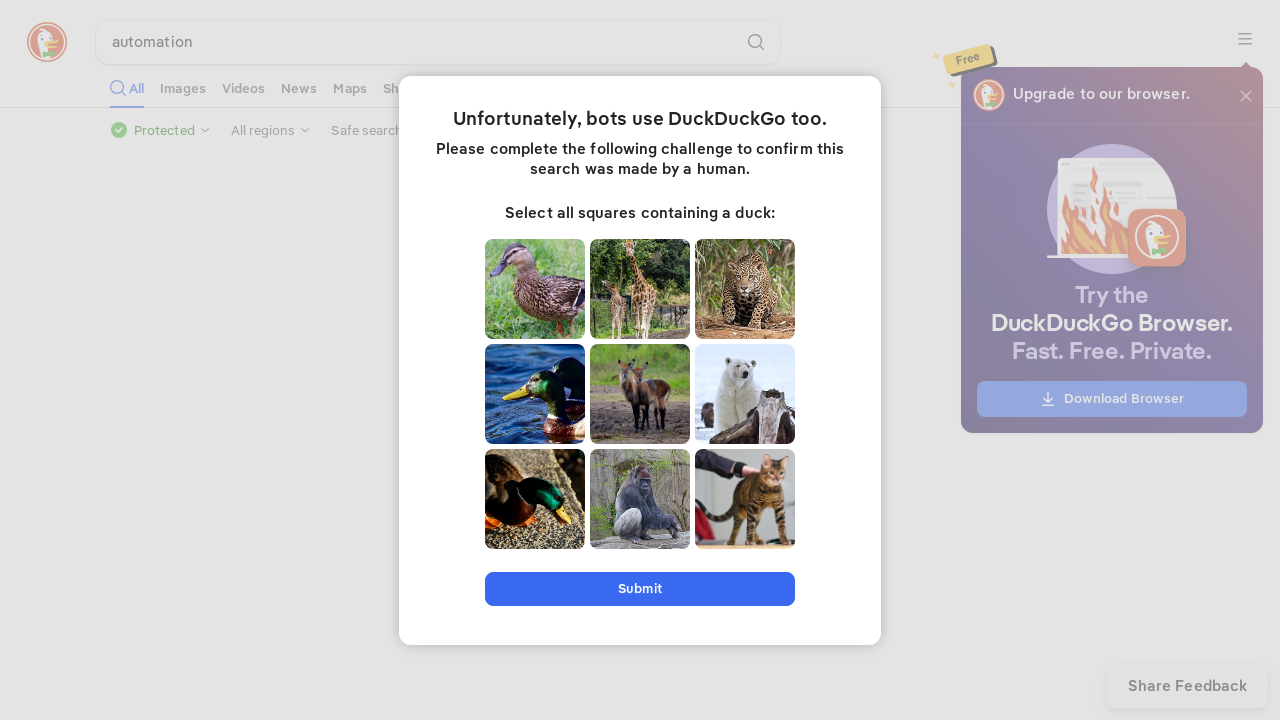